Tests filling a large form by finding all input elements on the page, entering text into each one, and clicking the submit button.

Starting URL: http://suninjuly.github.io/huge_form.html

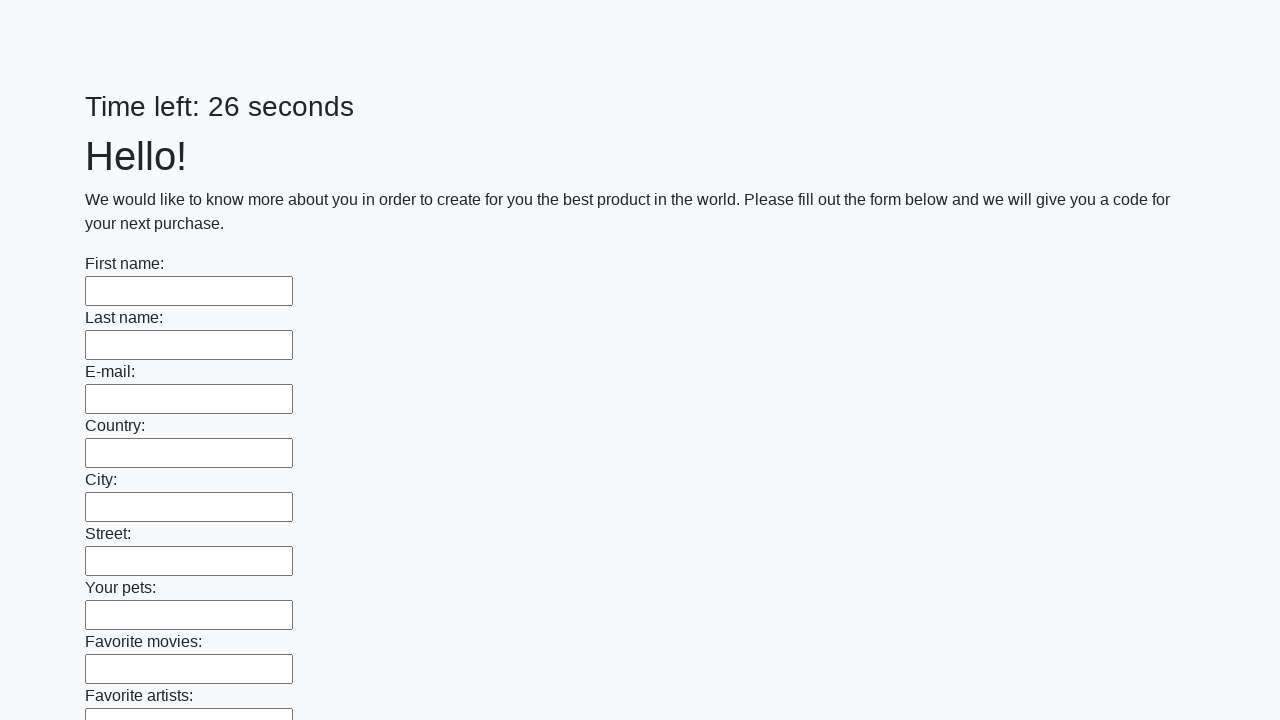

Located all input elements on the huge form page
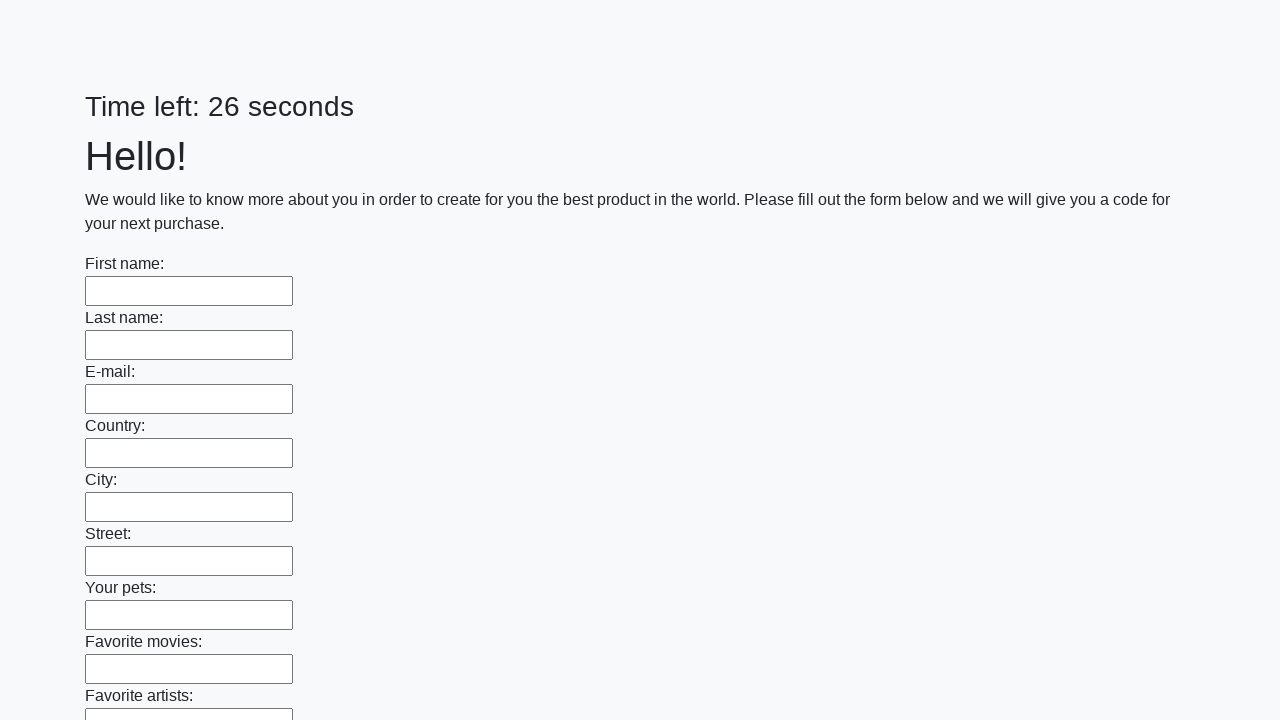

Filled input field with 'Test Answer' on input >> nth=0
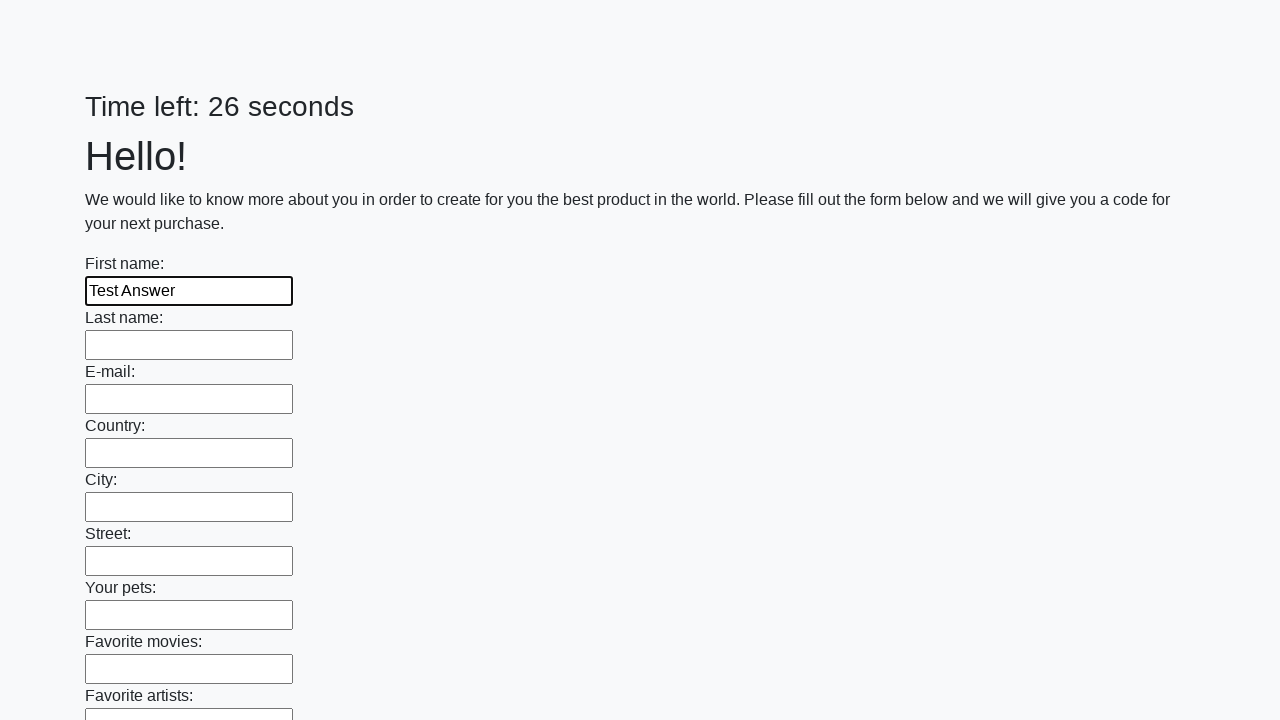

Filled input field with 'Test Answer' on input >> nth=1
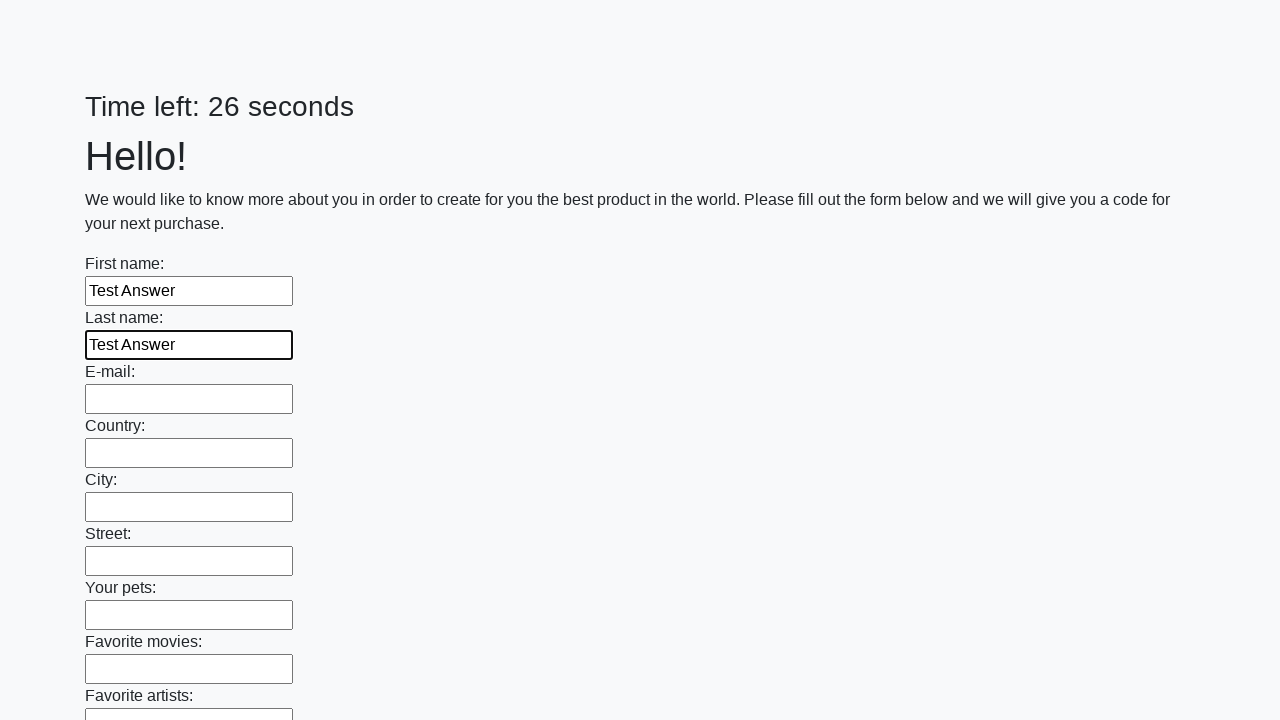

Filled input field with 'Test Answer' on input >> nth=2
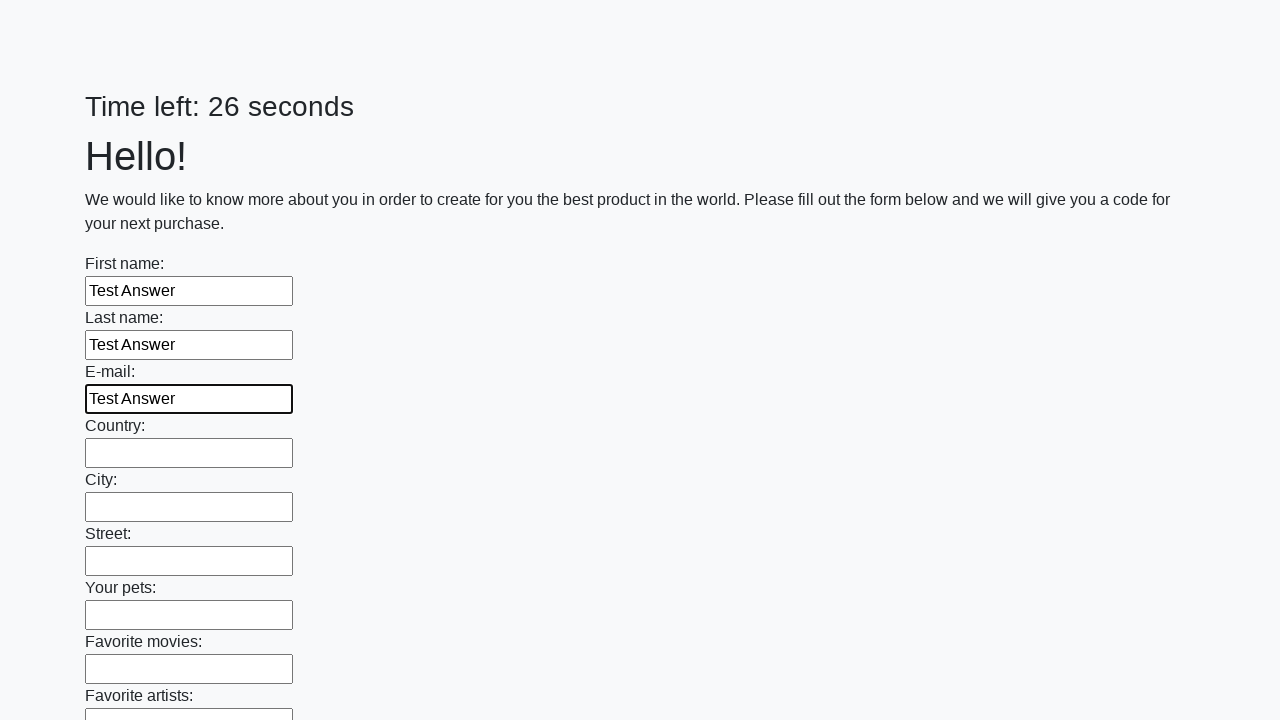

Filled input field with 'Test Answer' on input >> nth=3
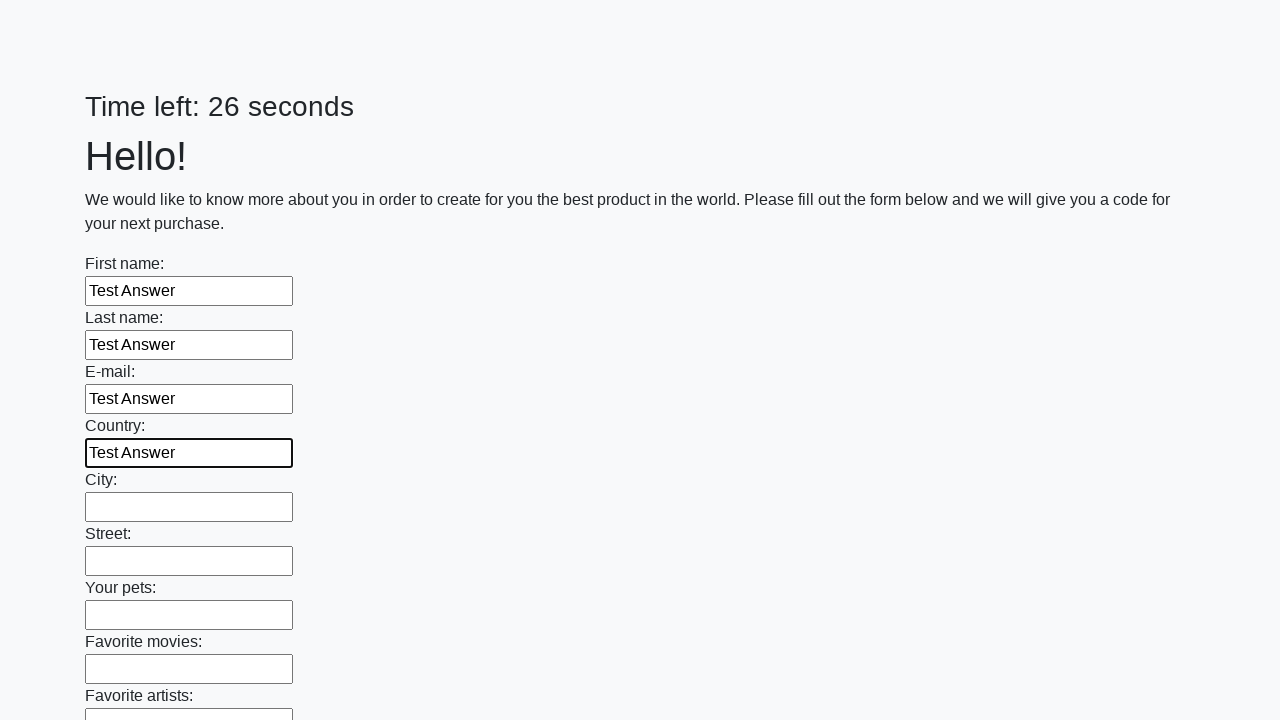

Filled input field with 'Test Answer' on input >> nth=4
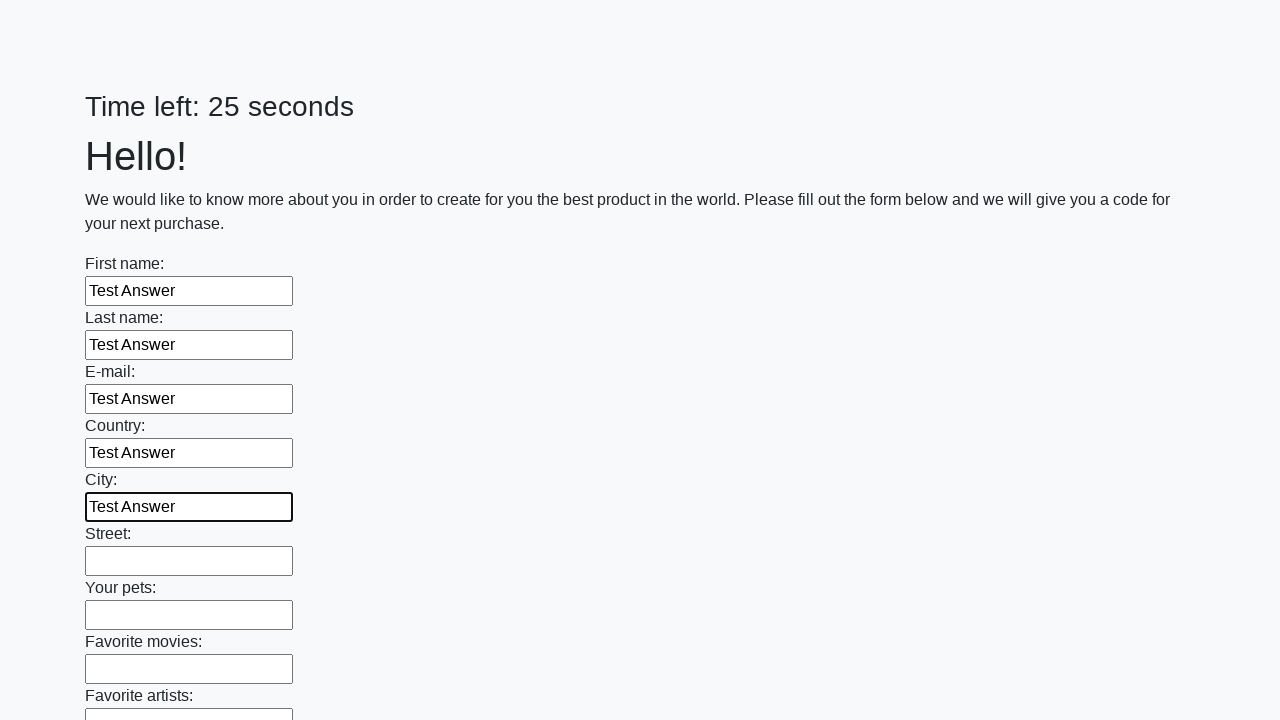

Filled input field with 'Test Answer' on input >> nth=5
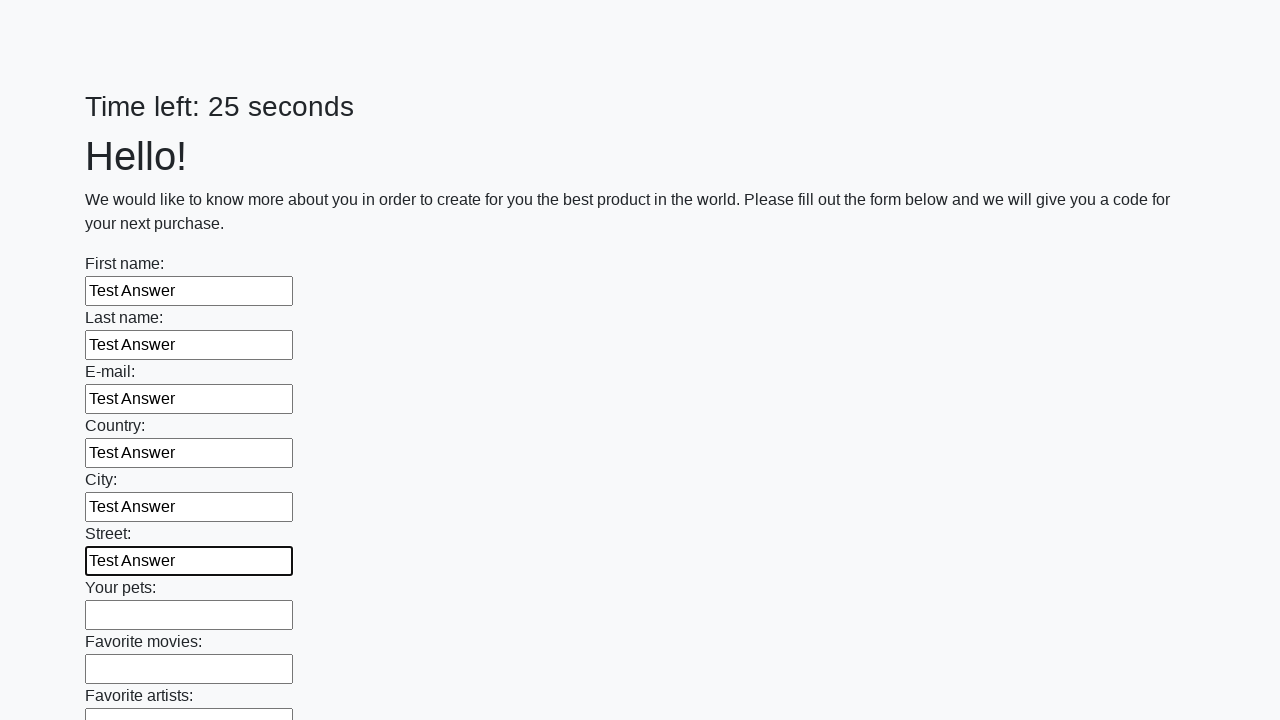

Filled input field with 'Test Answer' on input >> nth=6
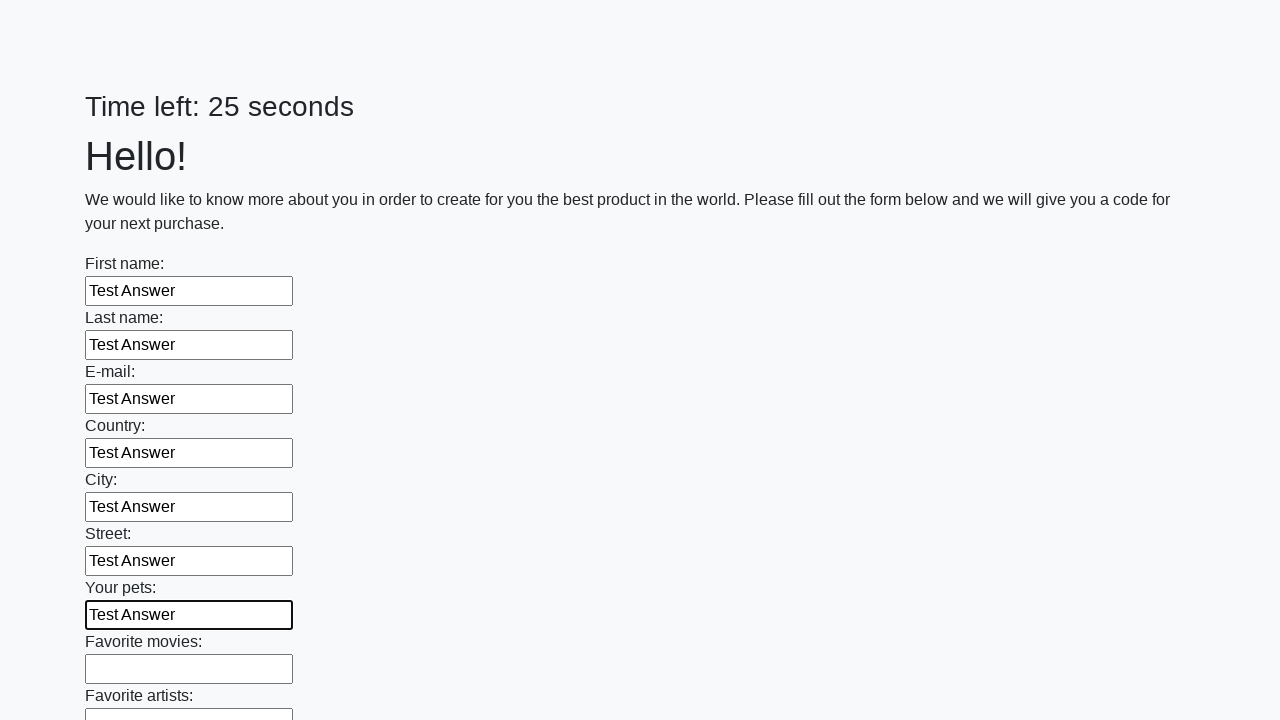

Filled input field with 'Test Answer' on input >> nth=7
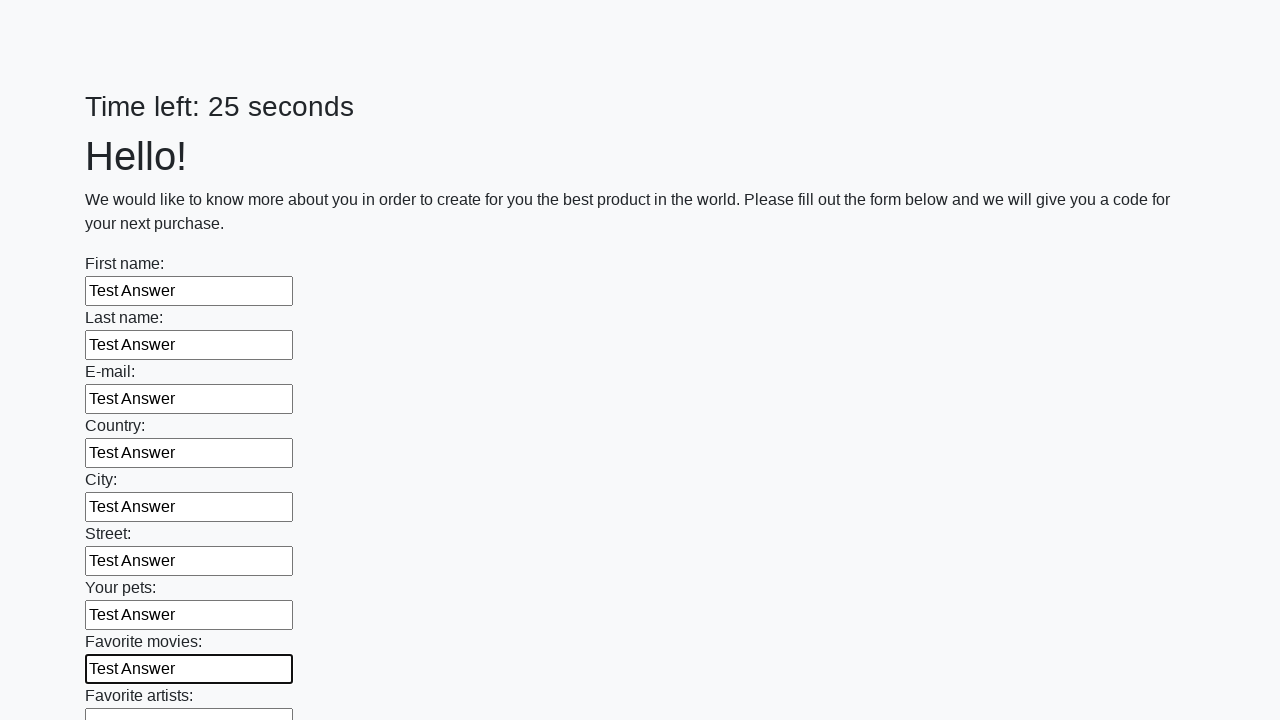

Filled input field with 'Test Answer' on input >> nth=8
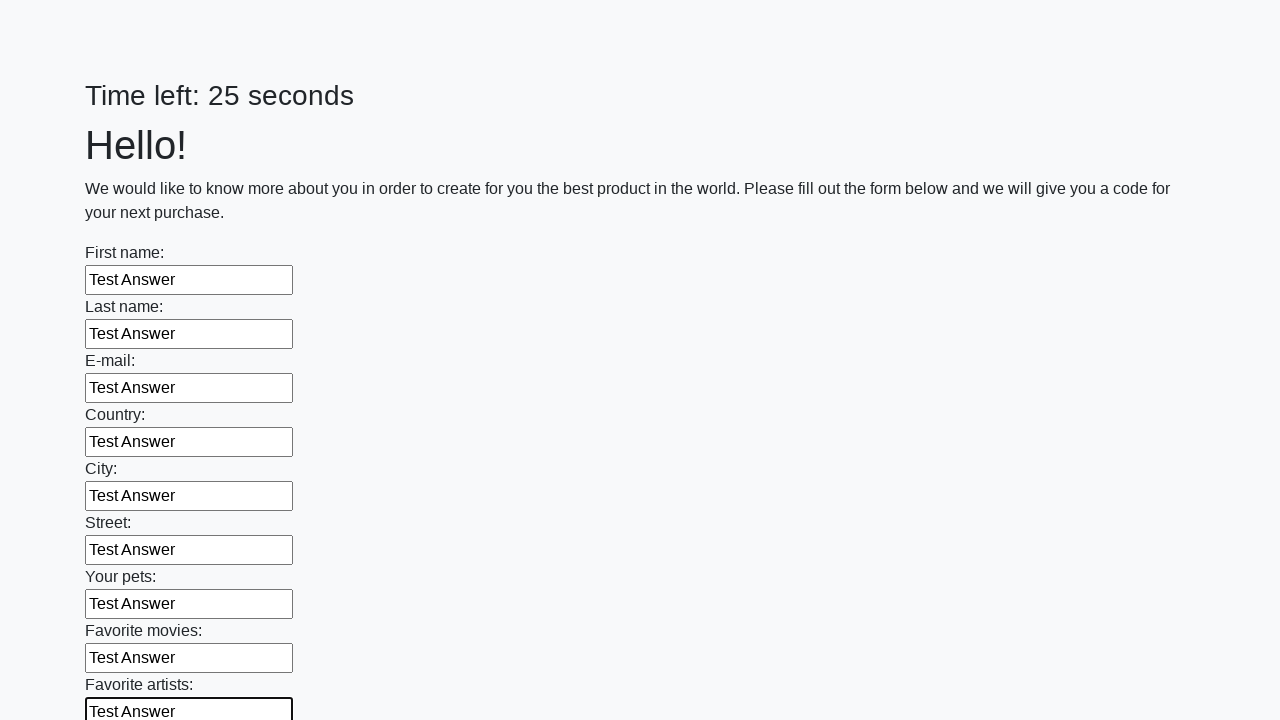

Filled input field with 'Test Answer' on input >> nth=9
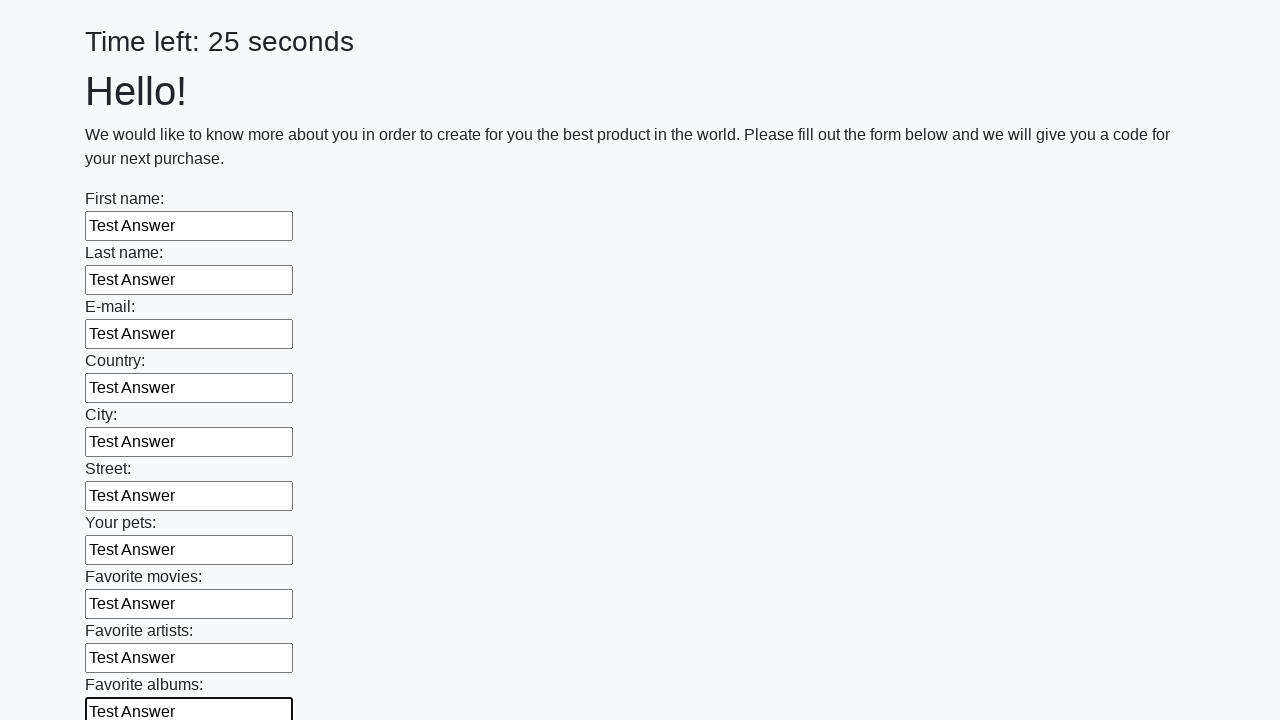

Filled input field with 'Test Answer' on input >> nth=10
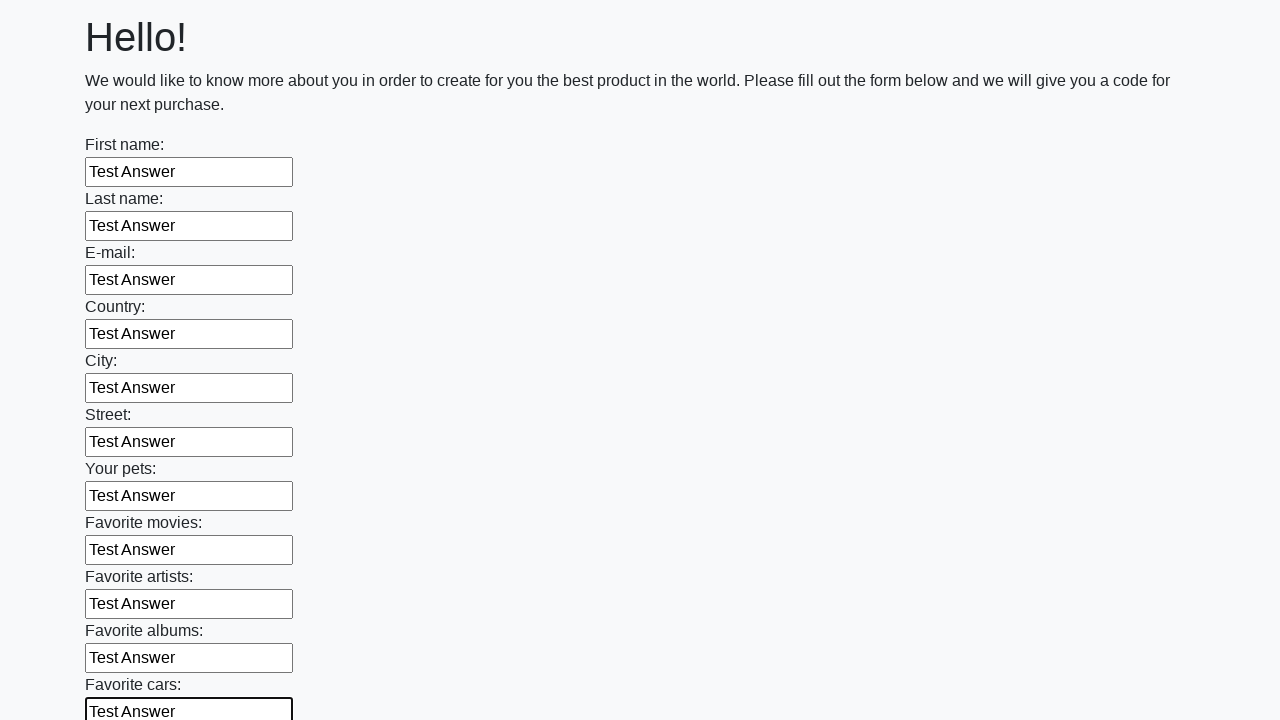

Filled input field with 'Test Answer' on input >> nth=11
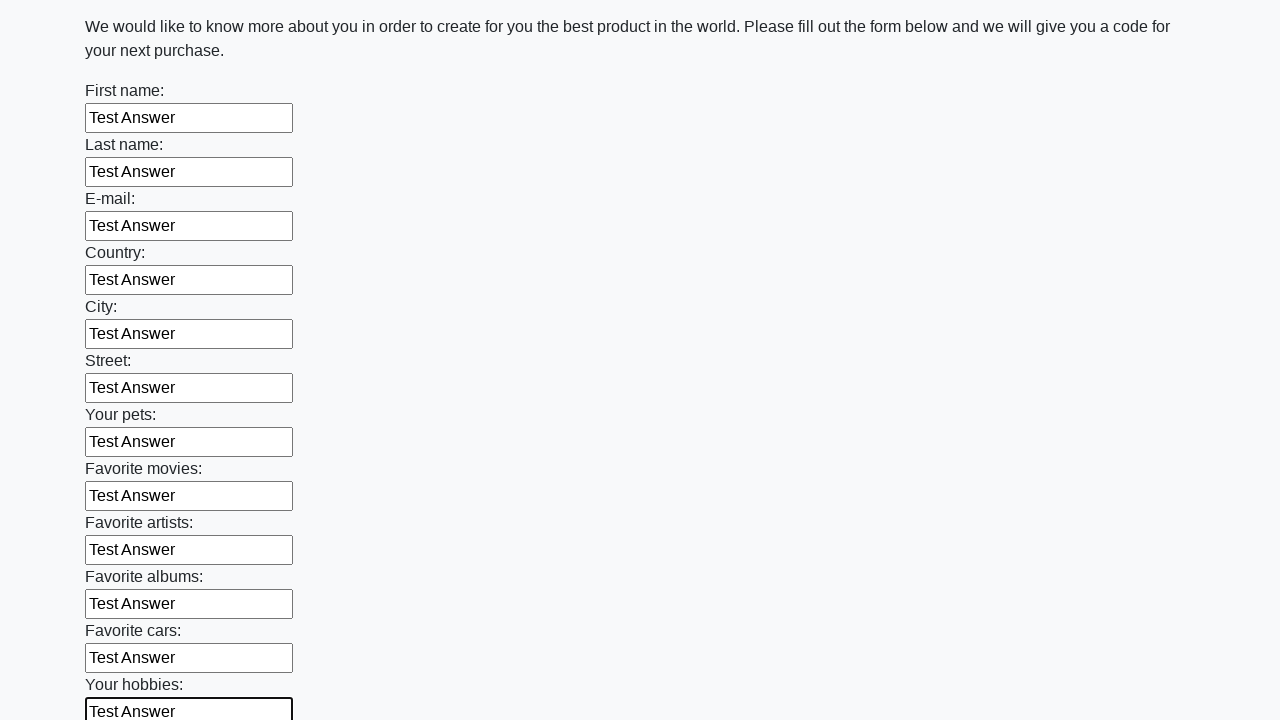

Filled input field with 'Test Answer' on input >> nth=12
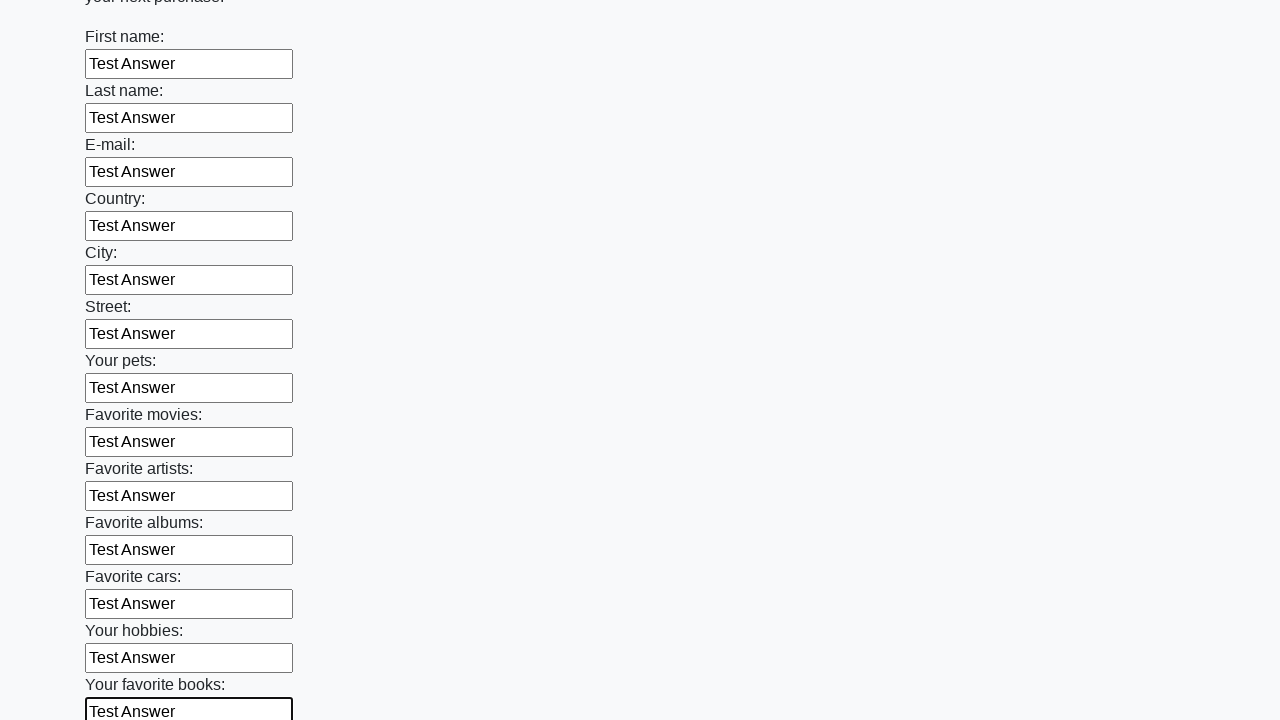

Filled input field with 'Test Answer' on input >> nth=13
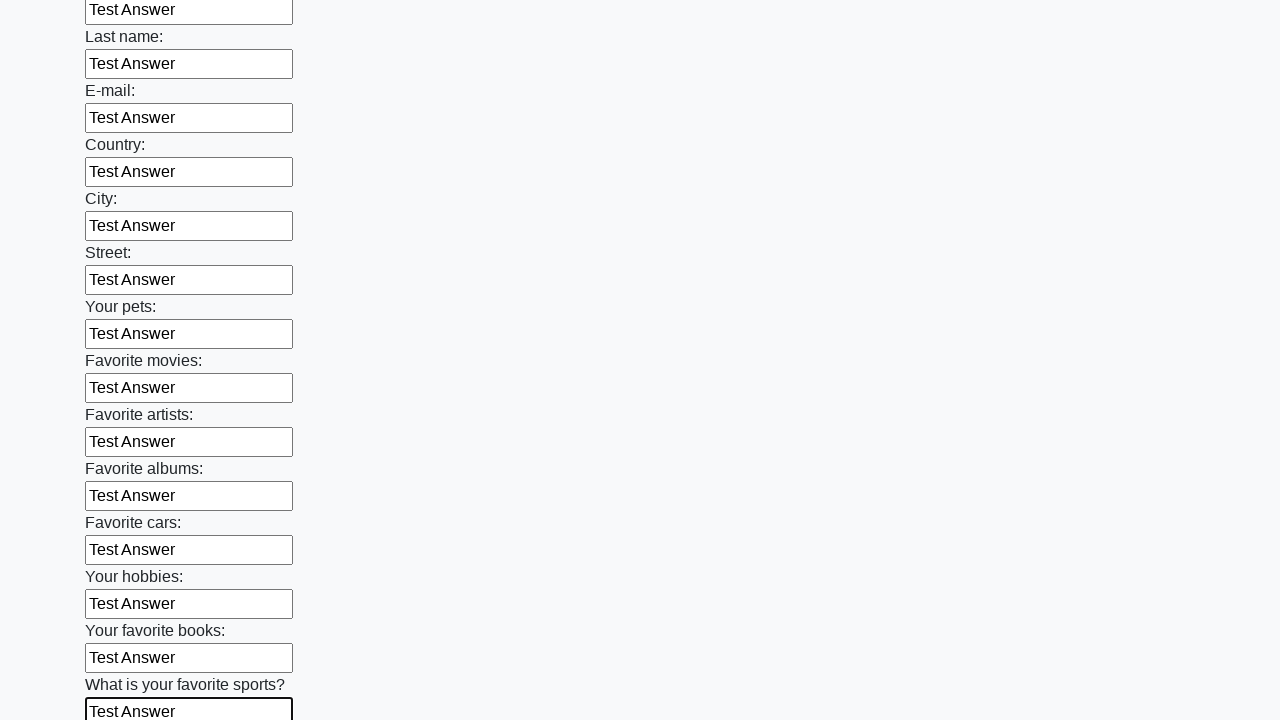

Filled input field with 'Test Answer' on input >> nth=14
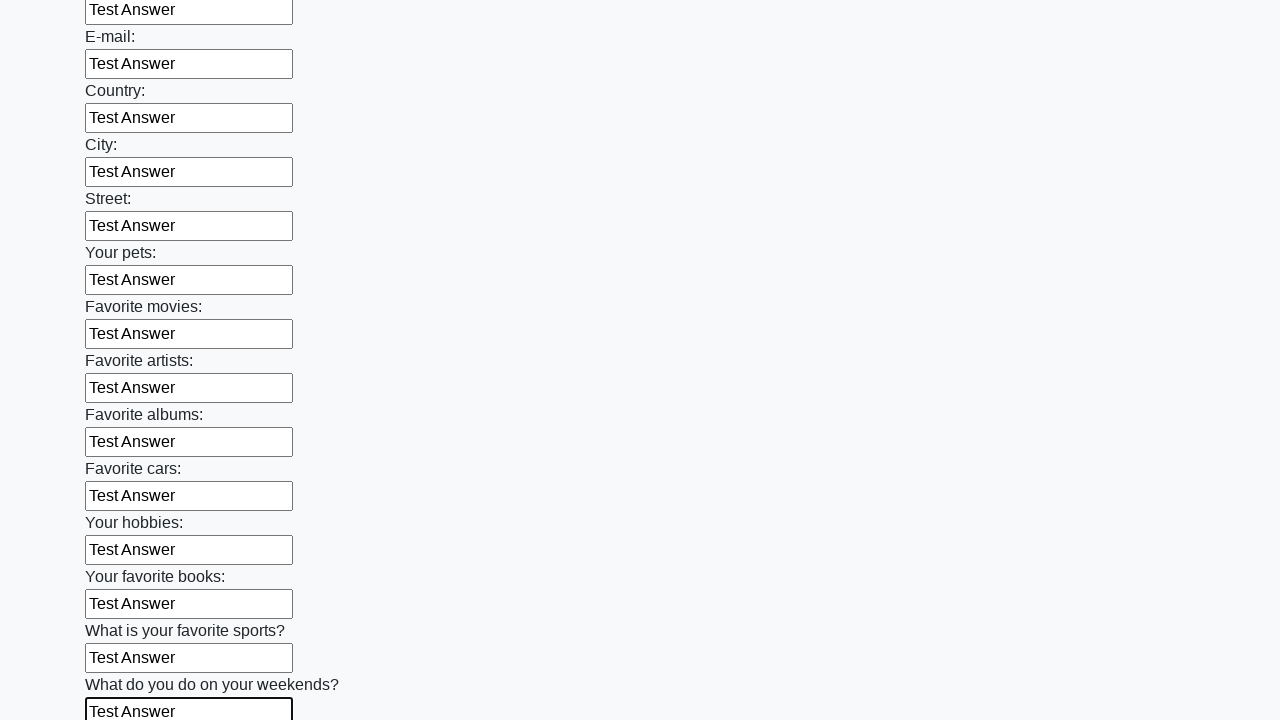

Filled input field with 'Test Answer' on input >> nth=15
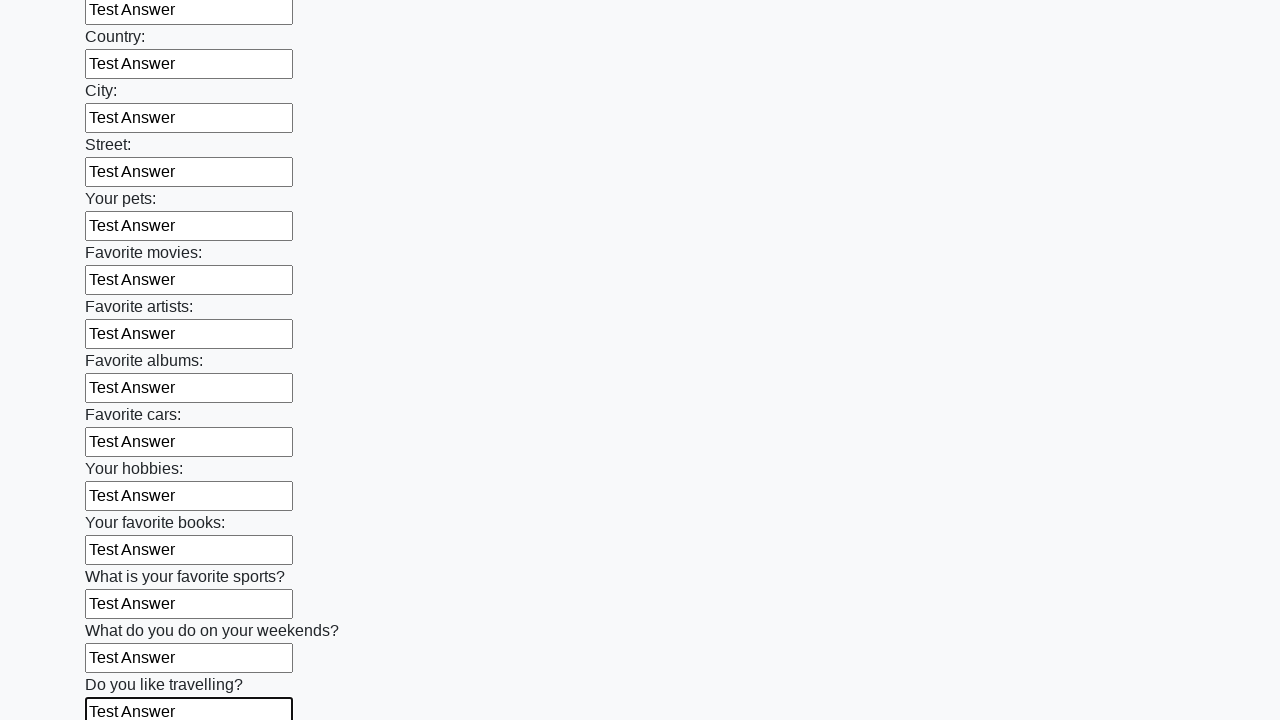

Filled input field with 'Test Answer' on input >> nth=16
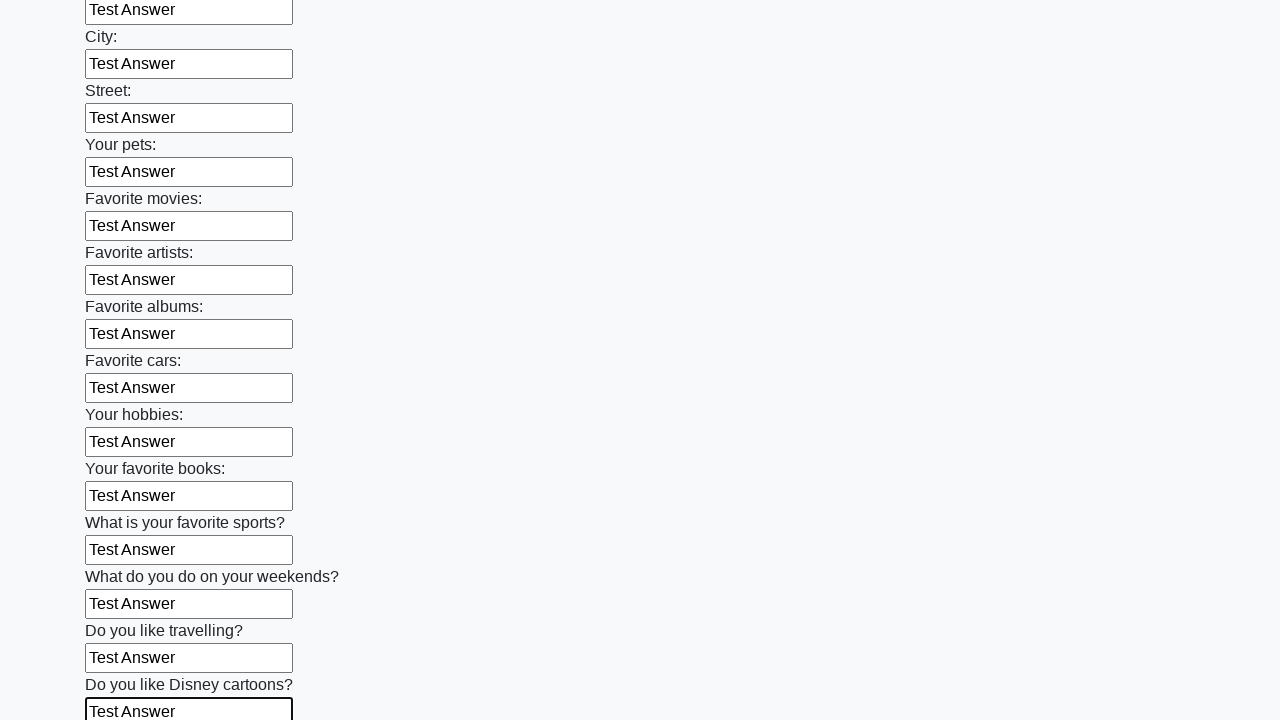

Filled input field with 'Test Answer' on input >> nth=17
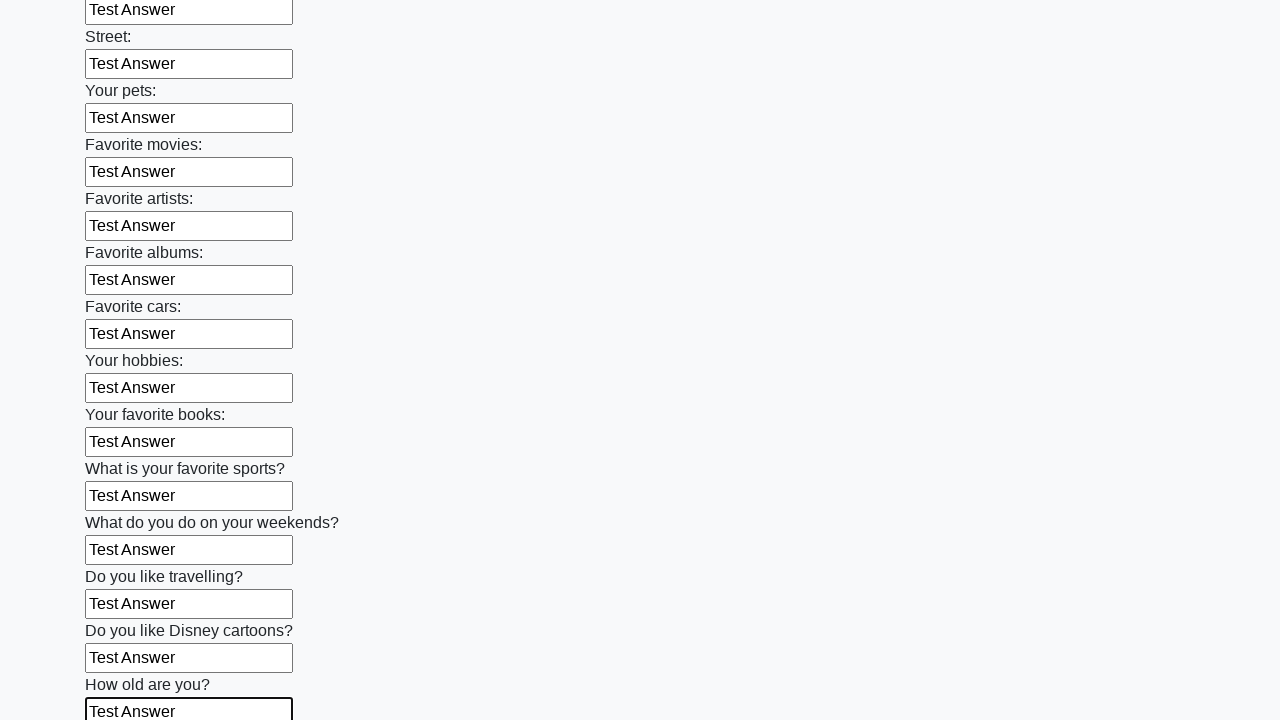

Filled input field with 'Test Answer' on input >> nth=18
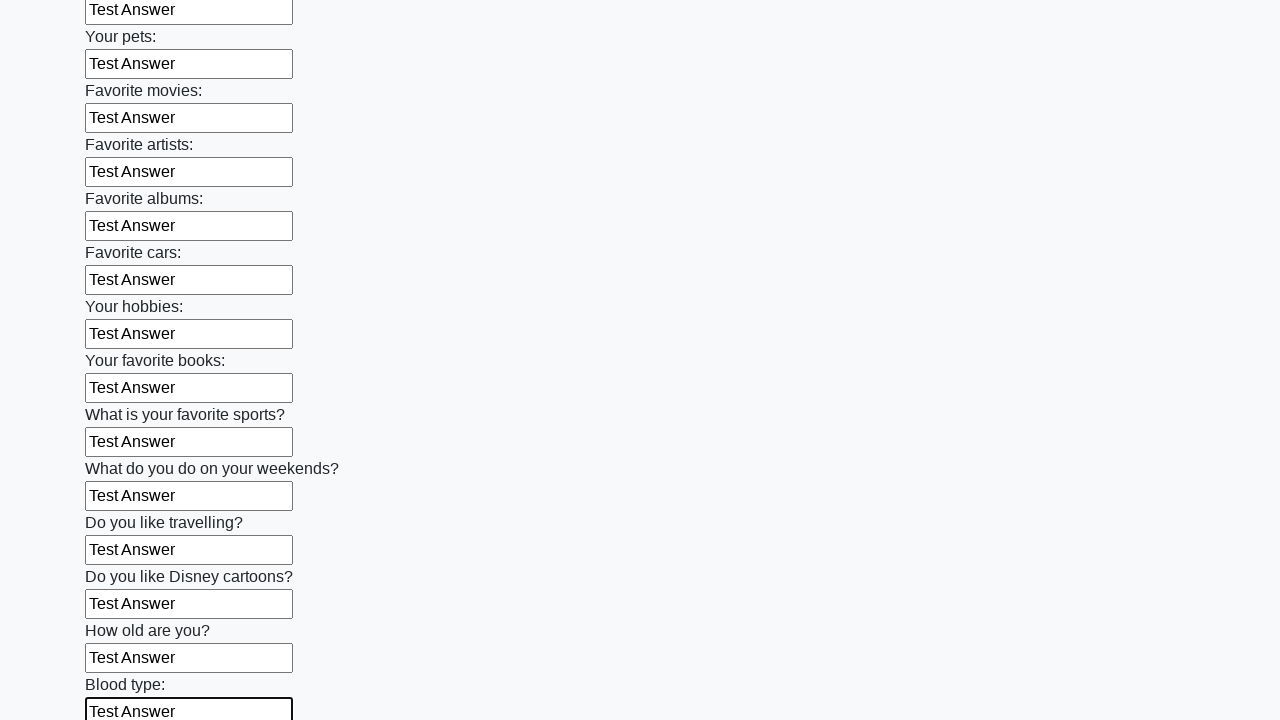

Filled input field with 'Test Answer' on input >> nth=19
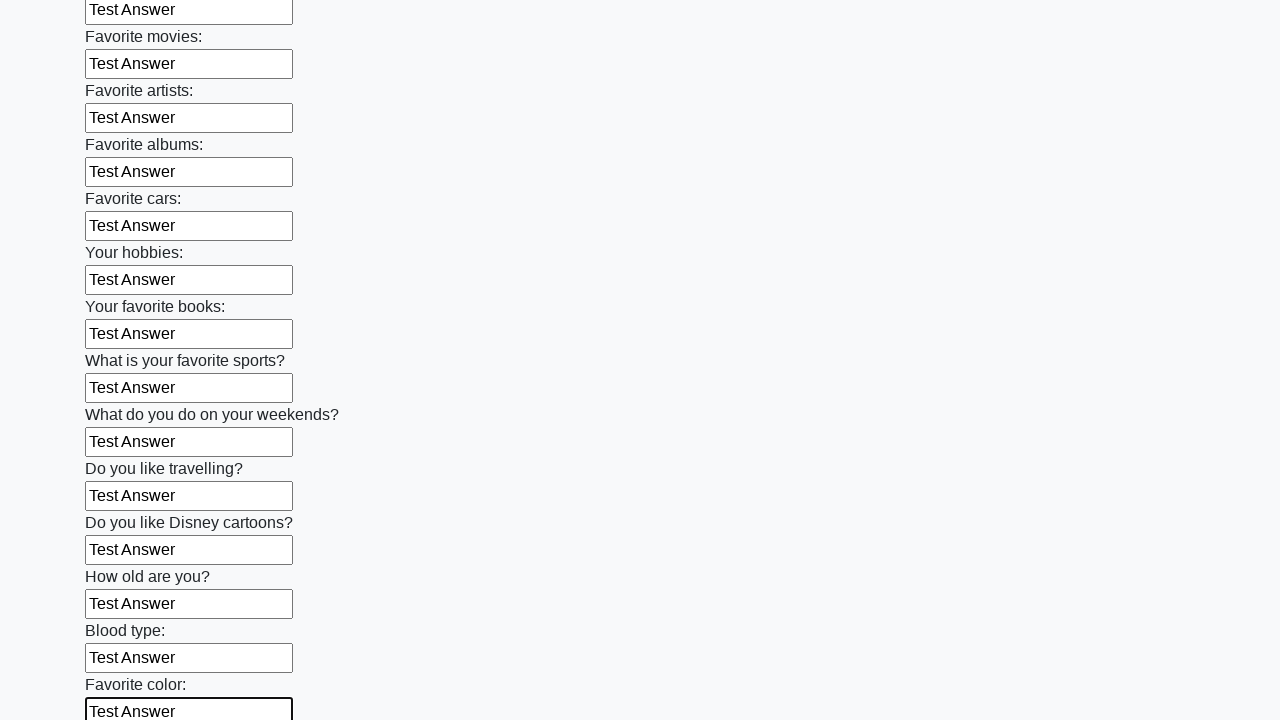

Filled input field with 'Test Answer' on input >> nth=20
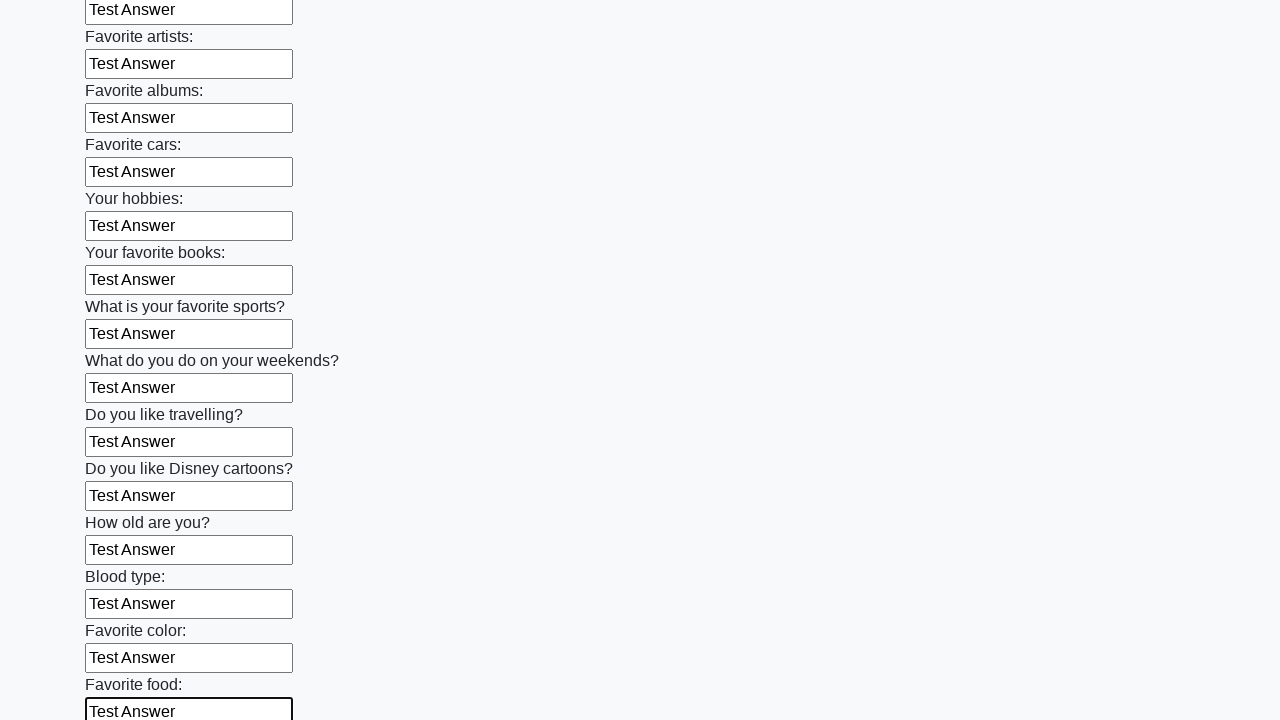

Filled input field with 'Test Answer' on input >> nth=21
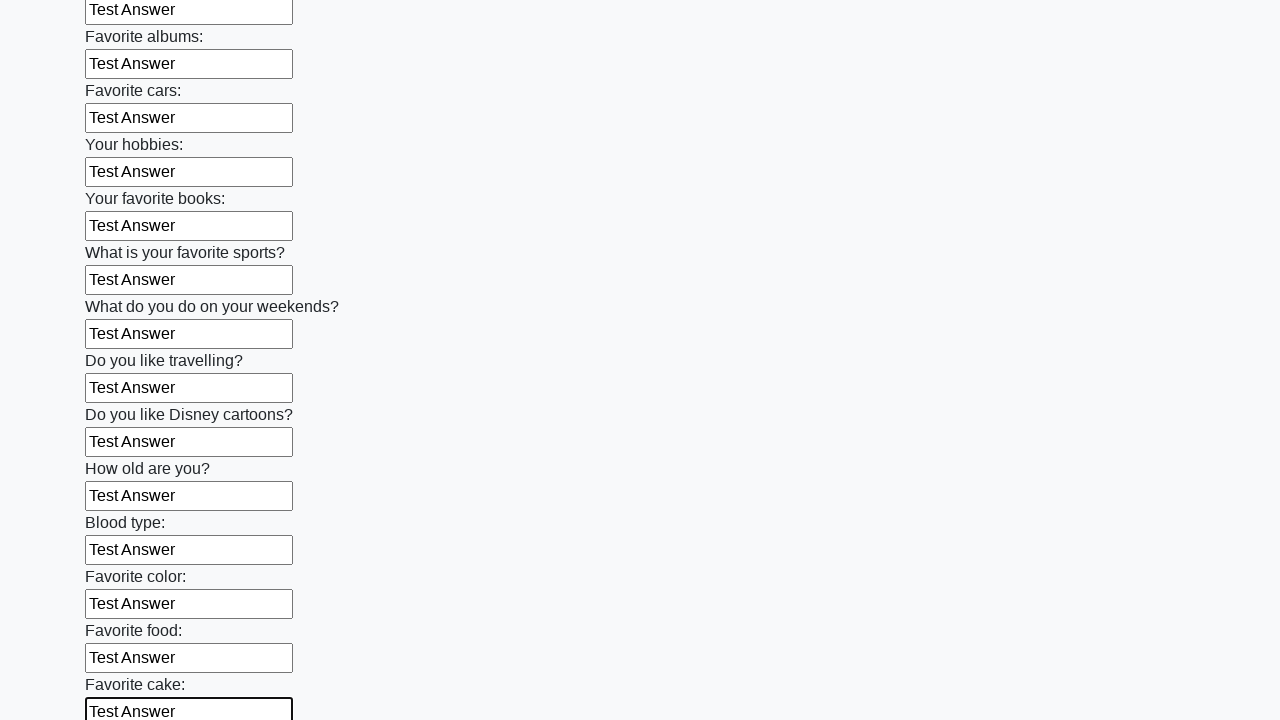

Filled input field with 'Test Answer' on input >> nth=22
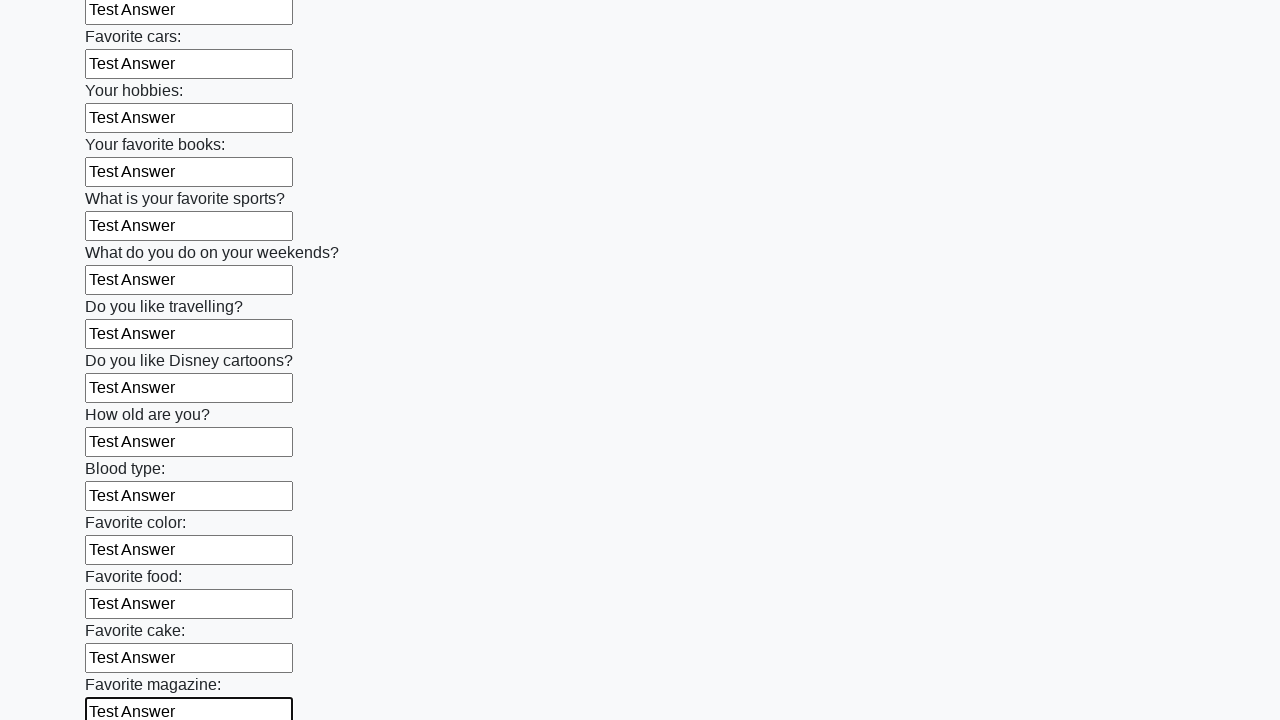

Filled input field with 'Test Answer' on input >> nth=23
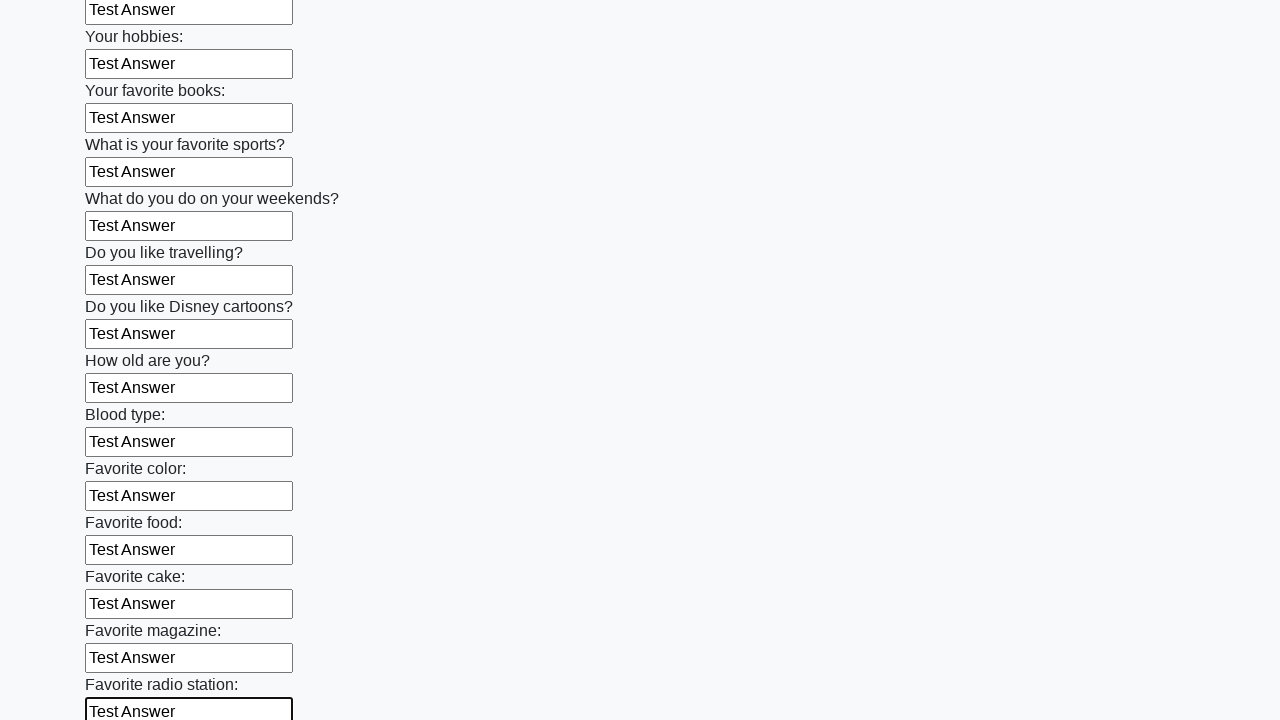

Filled input field with 'Test Answer' on input >> nth=24
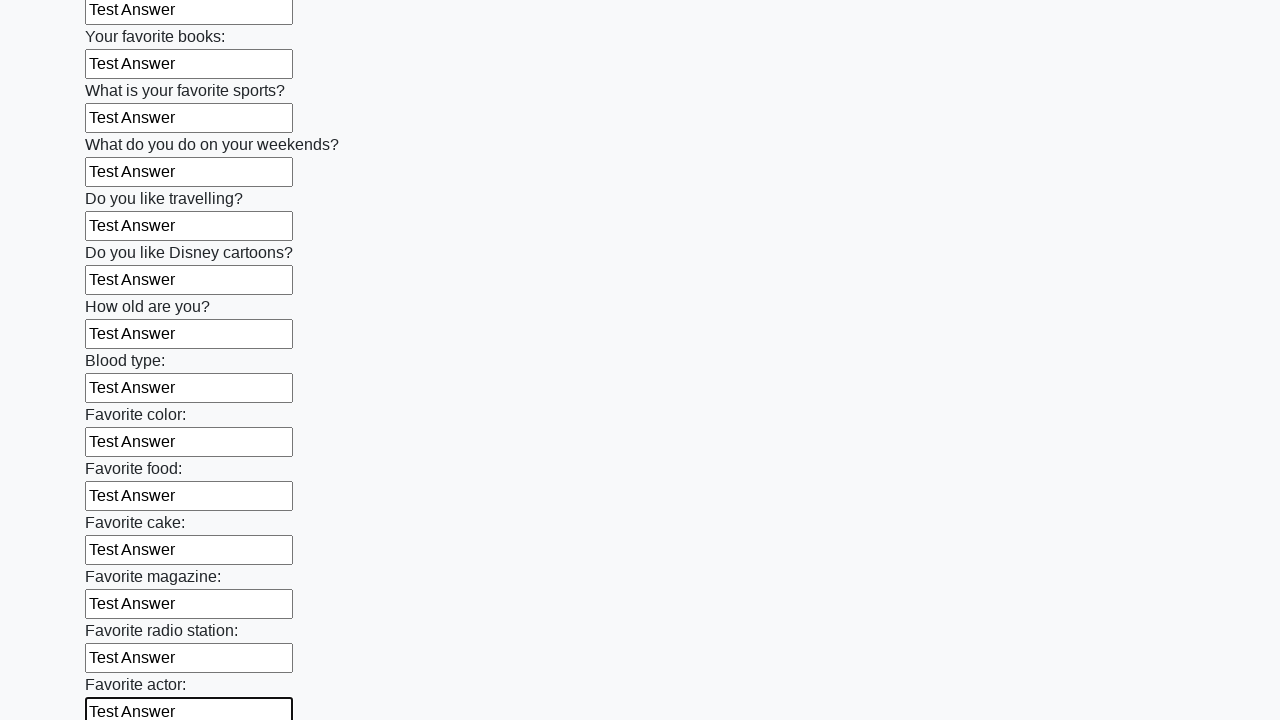

Filled input field with 'Test Answer' on input >> nth=25
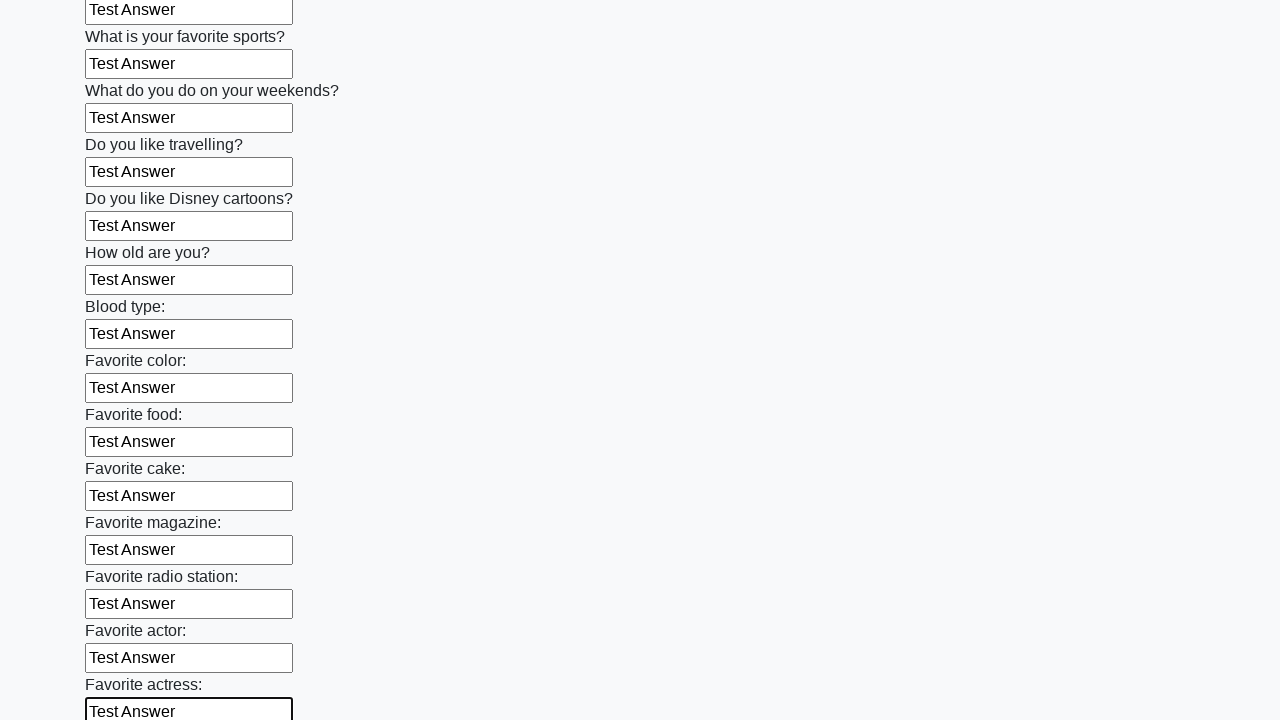

Filled input field with 'Test Answer' on input >> nth=26
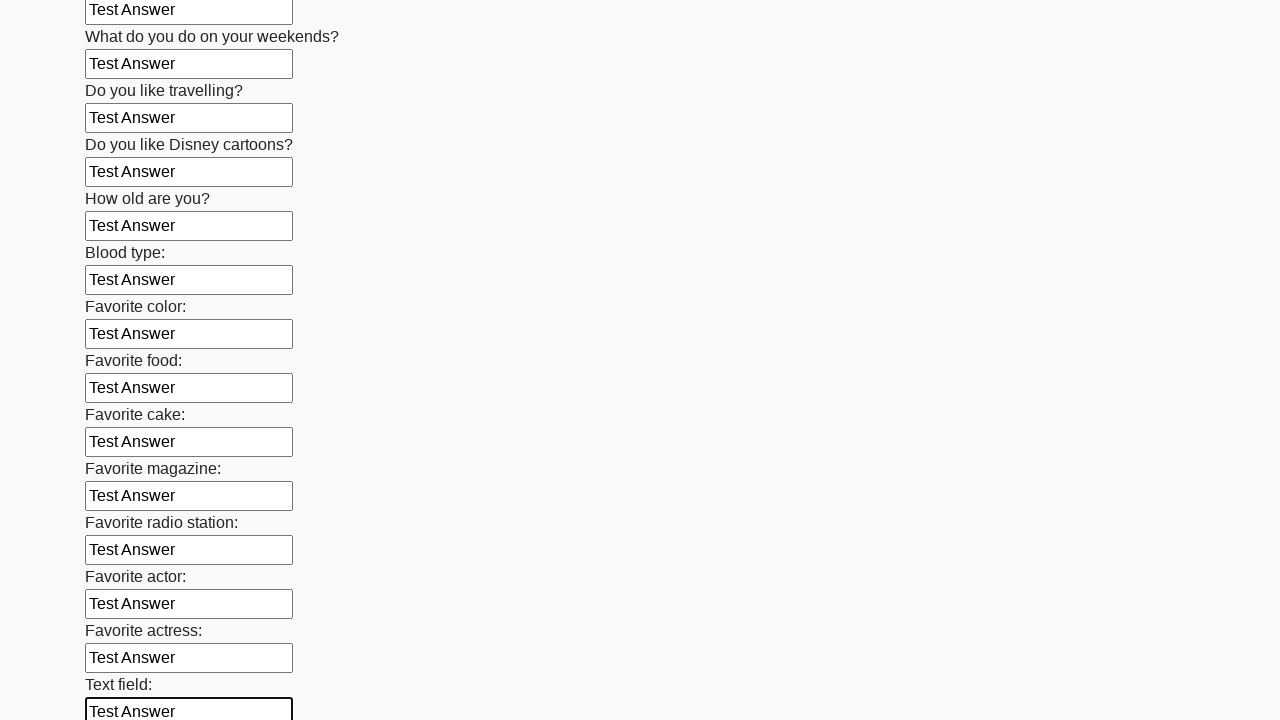

Filled input field with 'Test Answer' on input >> nth=27
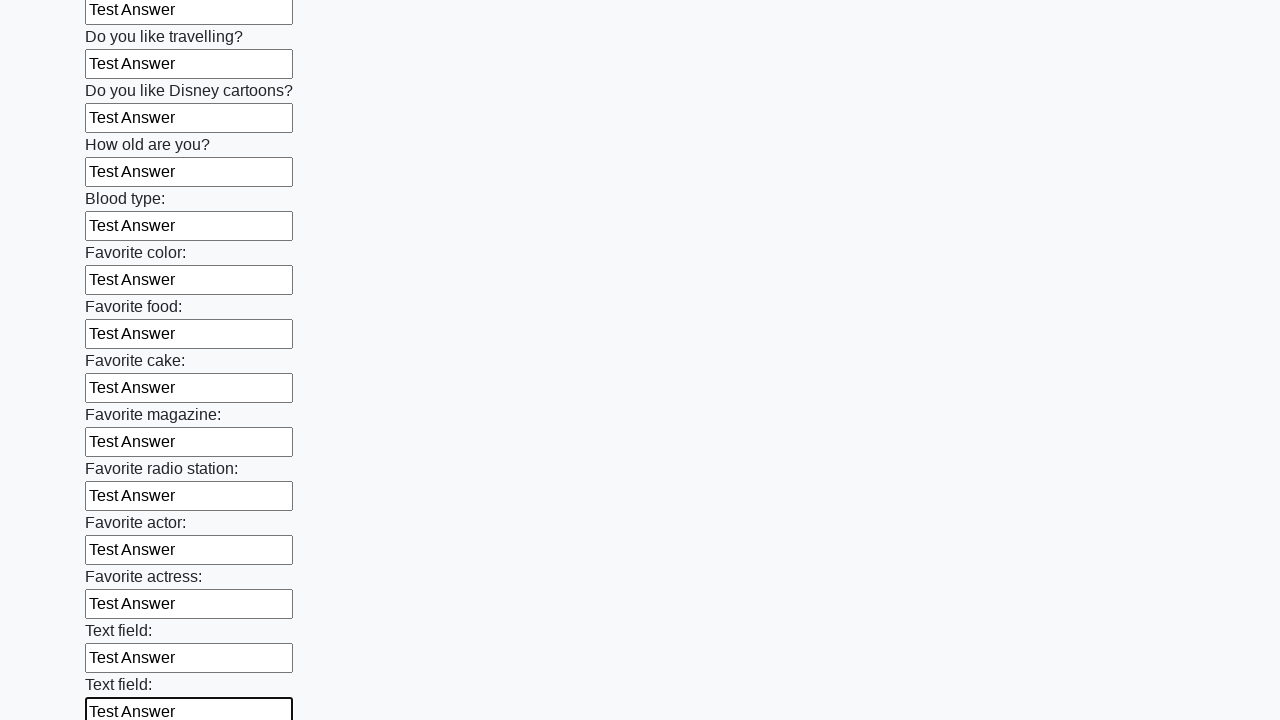

Filled input field with 'Test Answer' on input >> nth=28
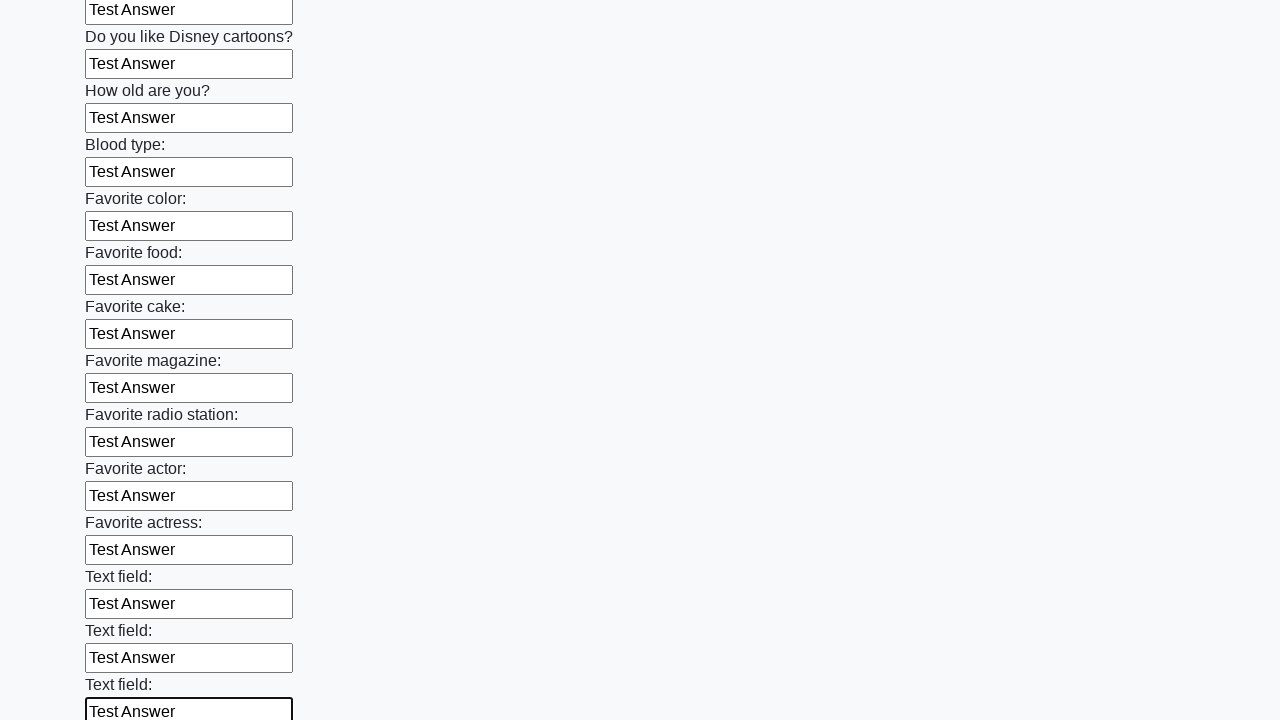

Filled input field with 'Test Answer' on input >> nth=29
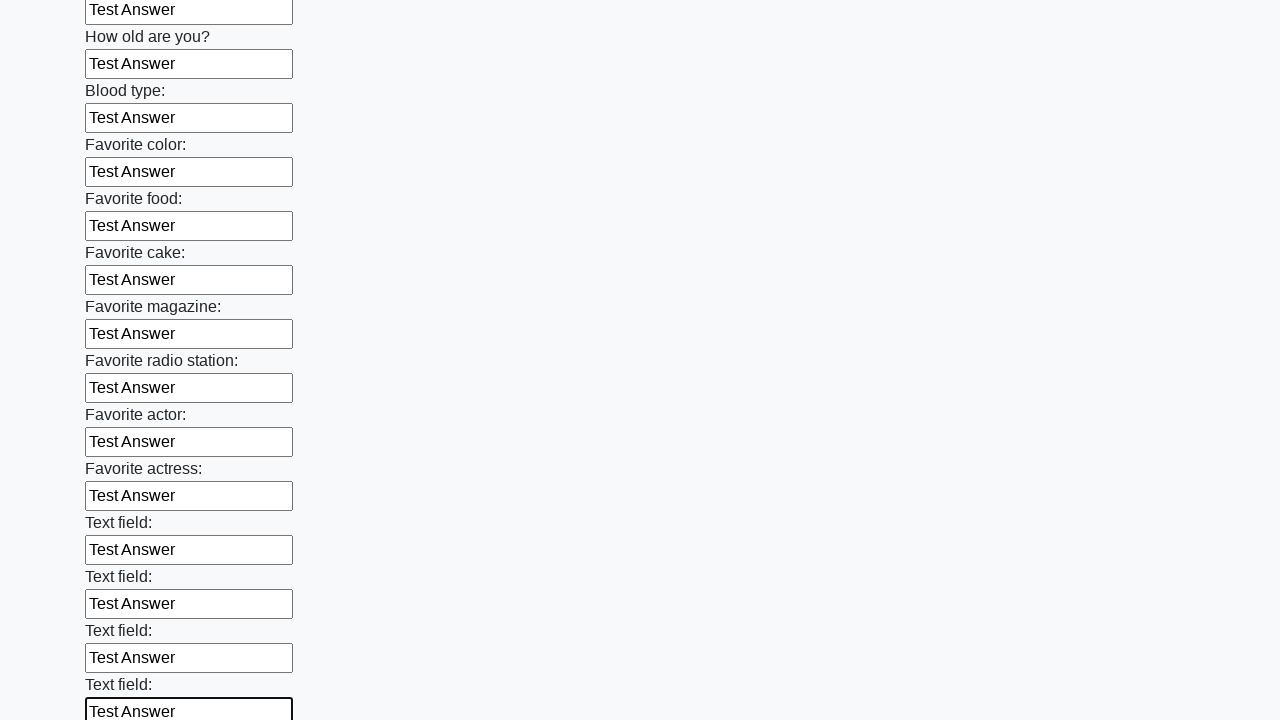

Filled input field with 'Test Answer' on input >> nth=30
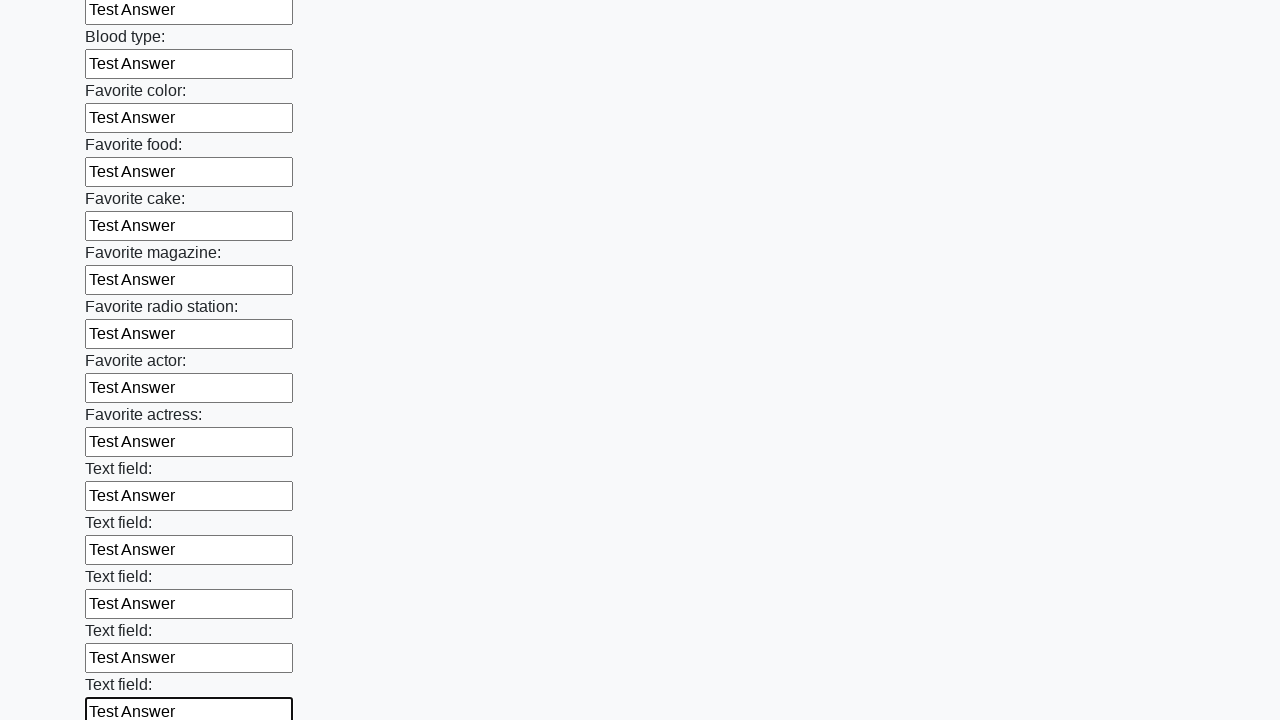

Filled input field with 'Test Answer' on input >> nth=31
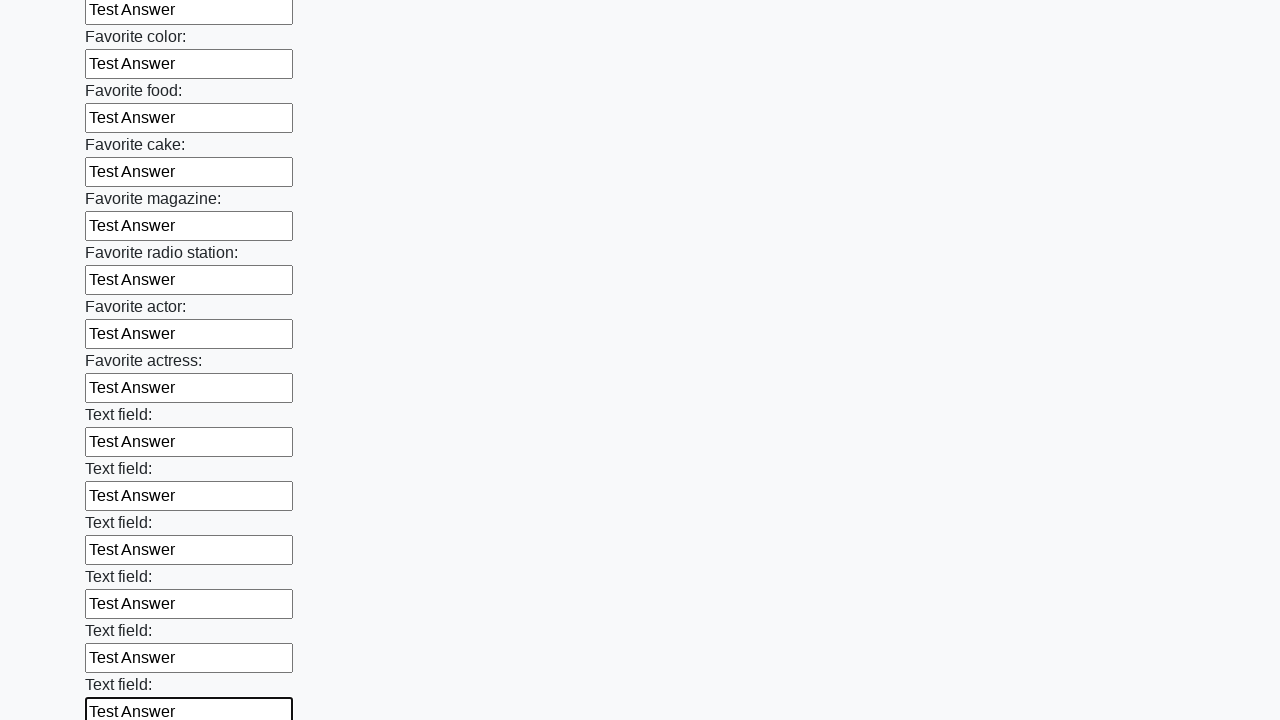

Filled input field with 'Test Answer' on input >> nth=32
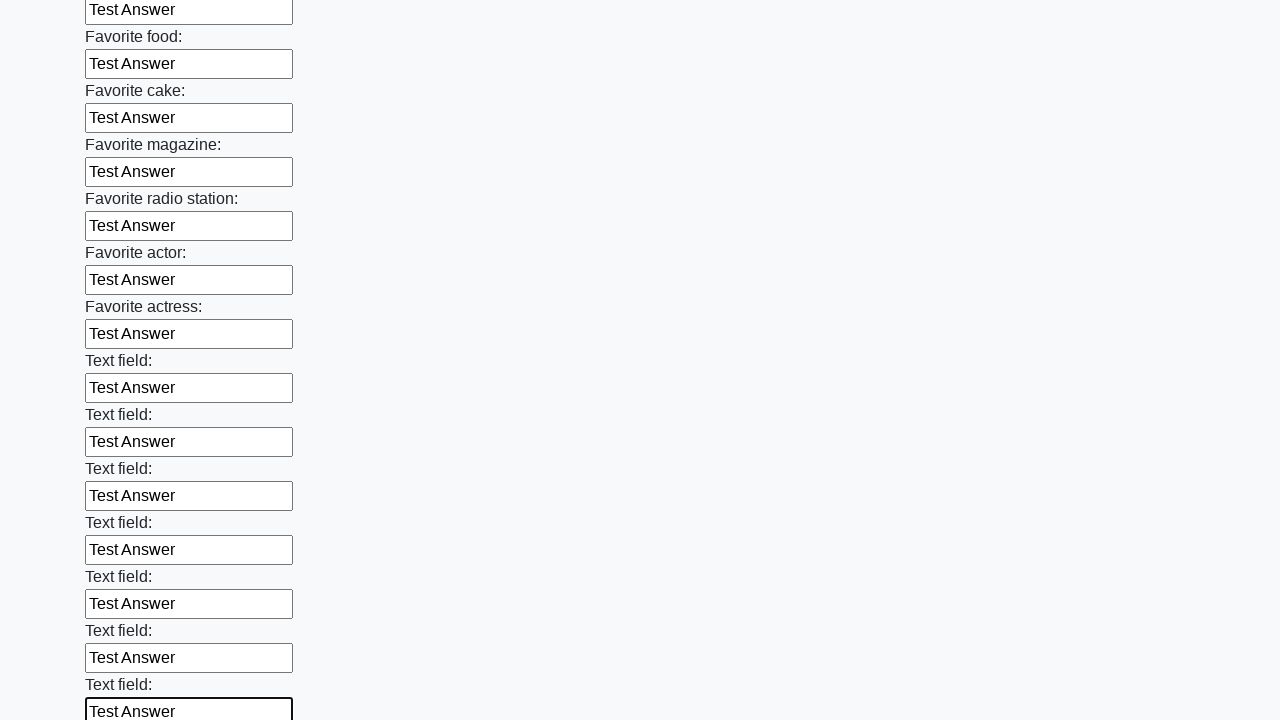

Filled input field with 'Test Answer' on input >> nth=33
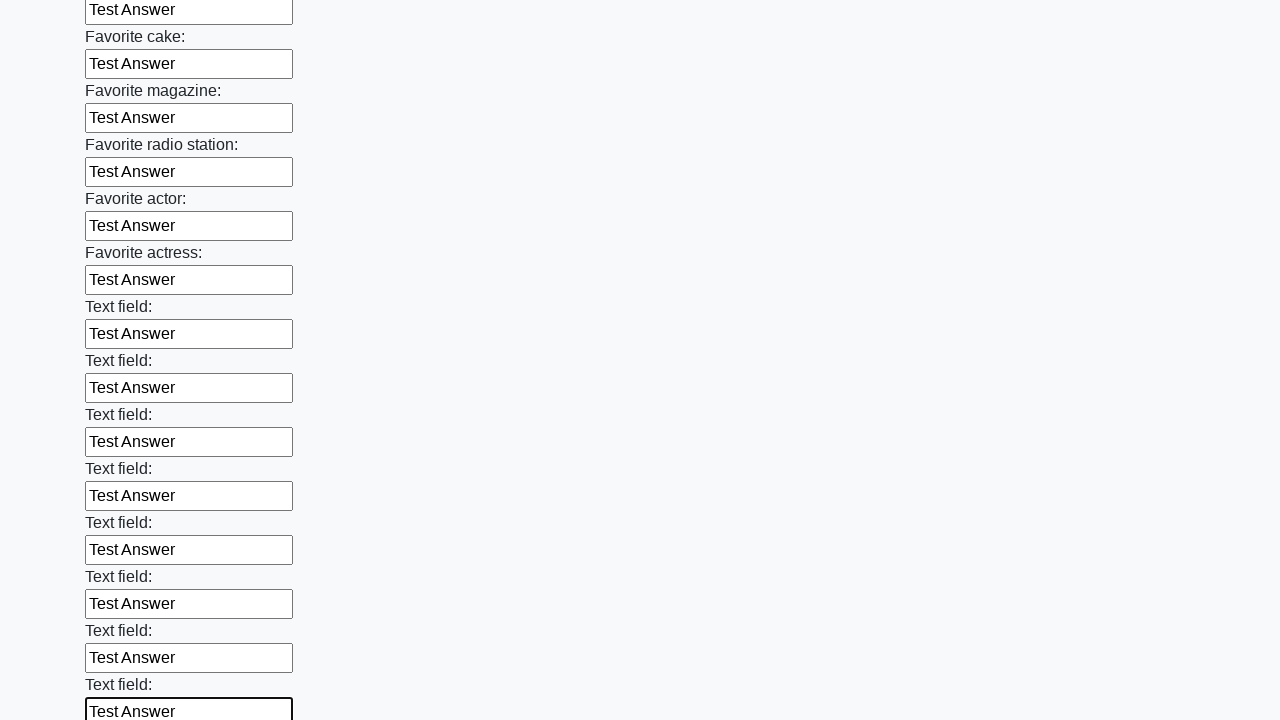

Filled input field with 'Test Answer' on input >> nth=34
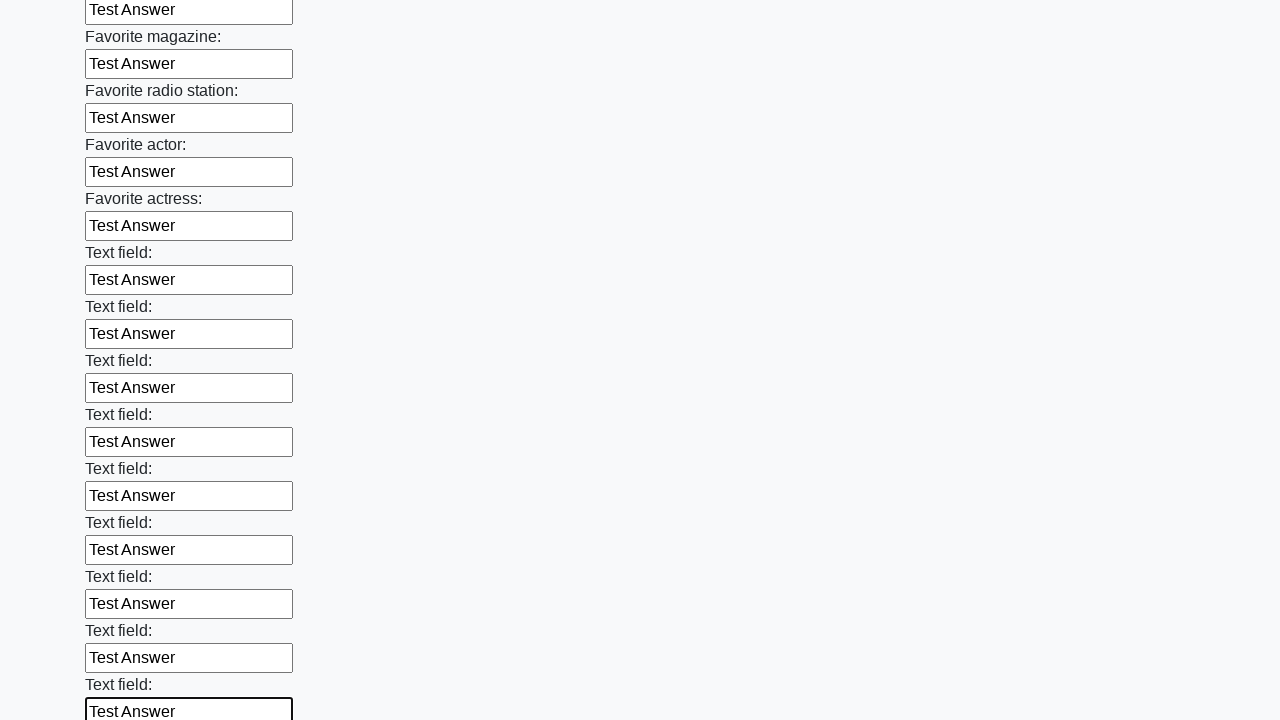

Filled input field with 'Test Answer' on input >> nth=35
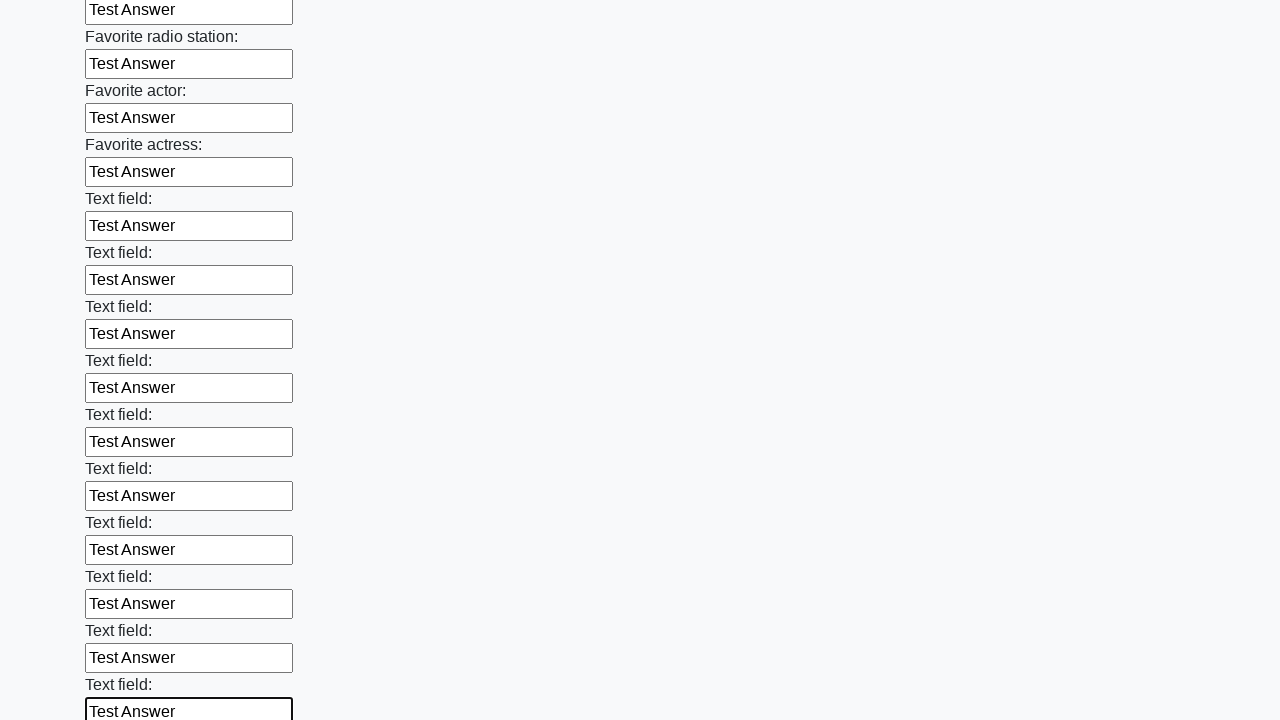

Filled input field with 'Test Answer' on input >> nth=36
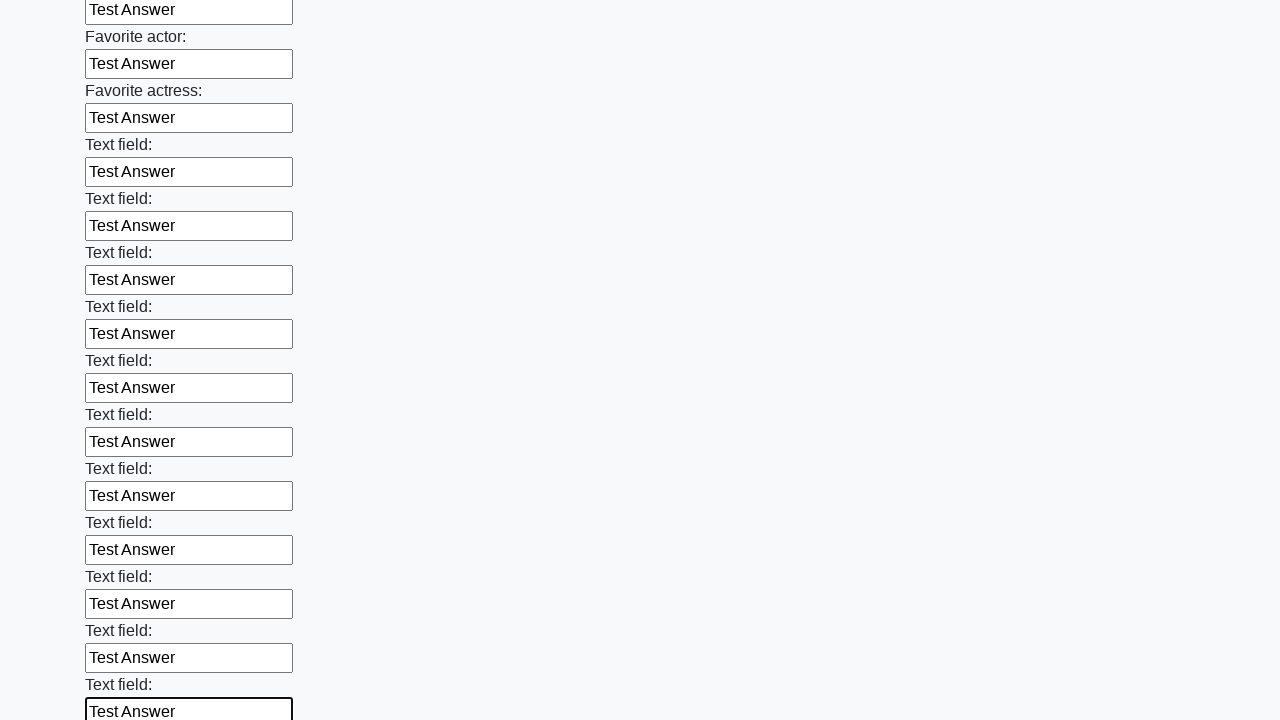

Filled input field with 'Test Answer' on input >> nth=37
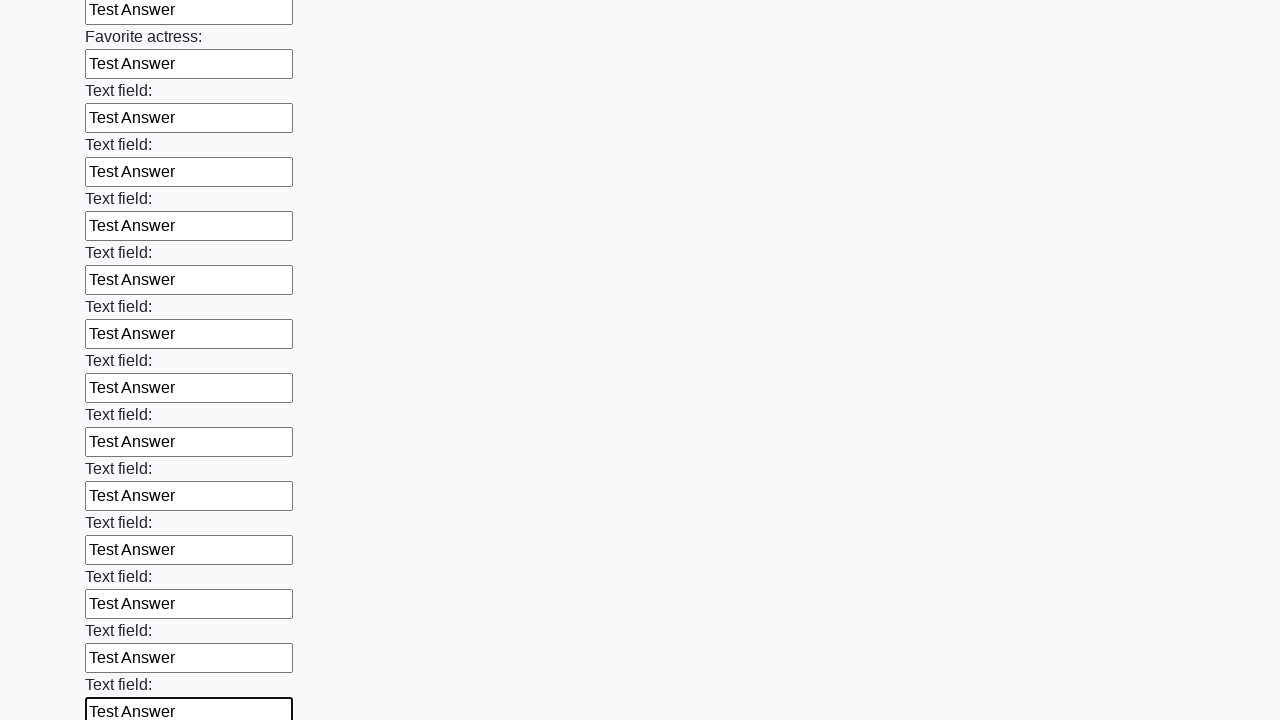

Filled input field with 'Test Answer' on input >> nth=38
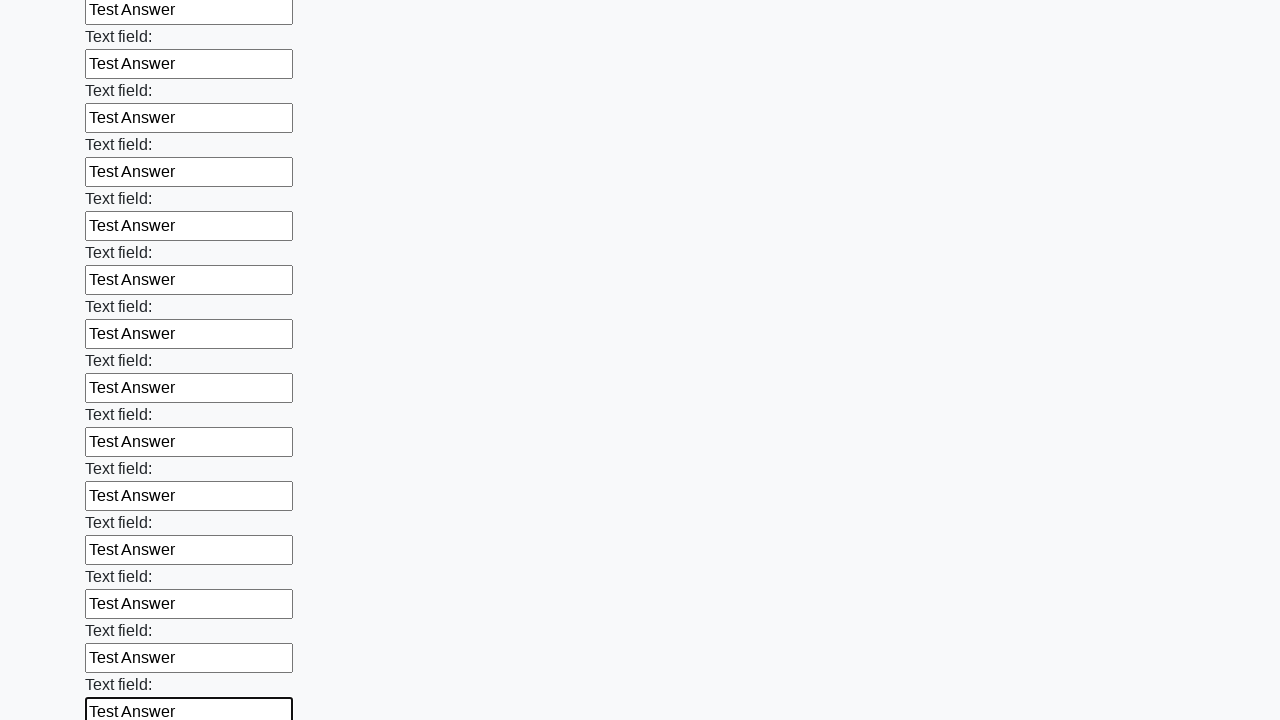

Filled input field with 'Test Answer' on input >> nth=39
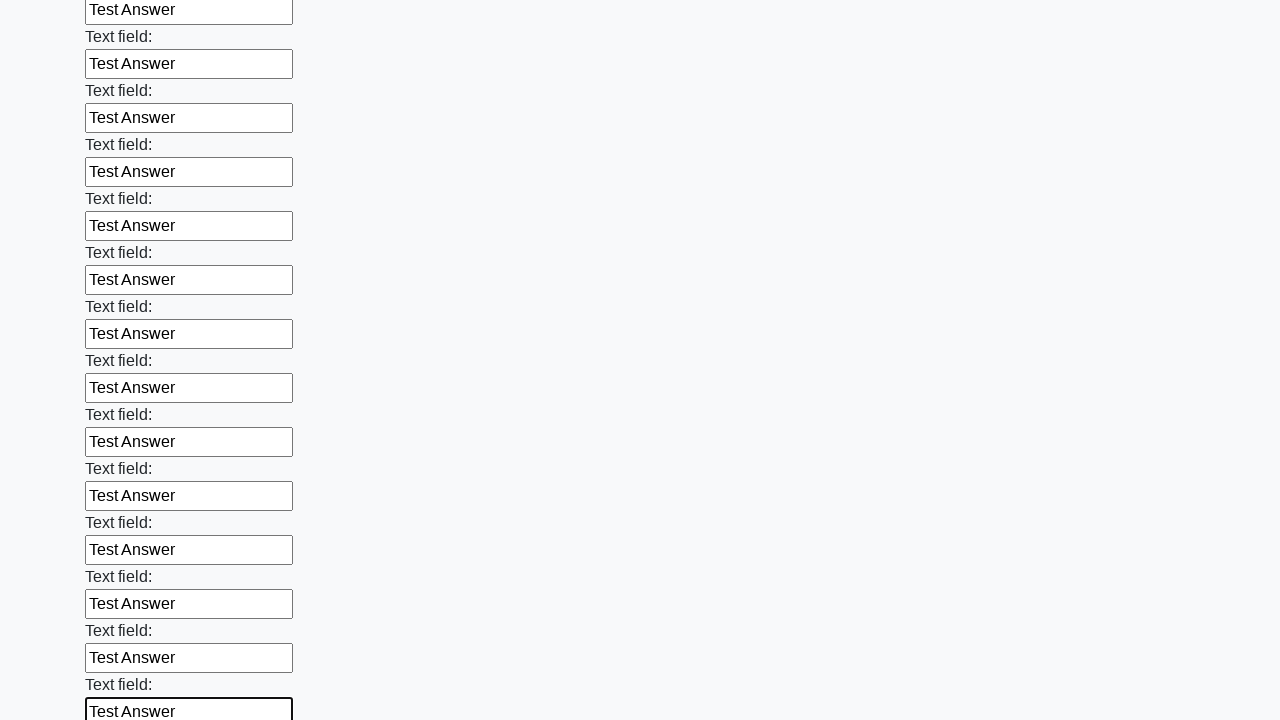

Filled input field with 'Test Answer' on input >> nth=40
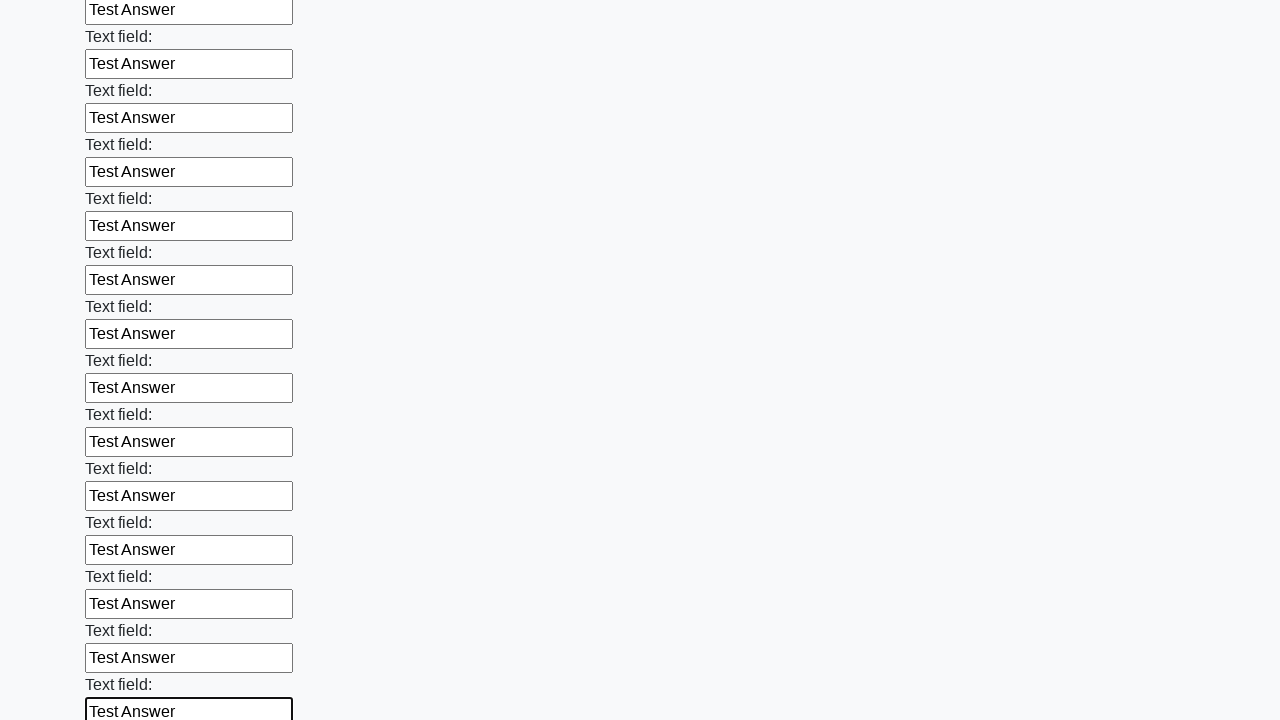

Filled input field with 'Test Answer' on input >> nth=41
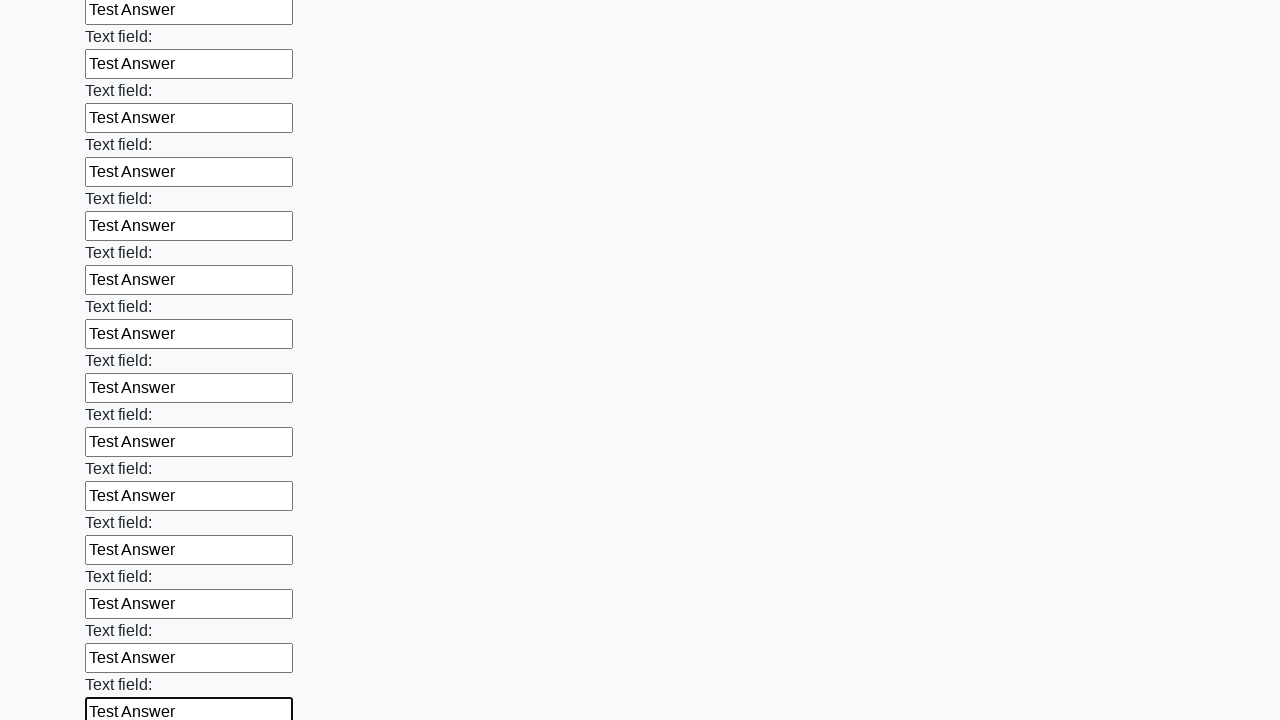

Filled input field with 'Test Answer' on input >> nth=42
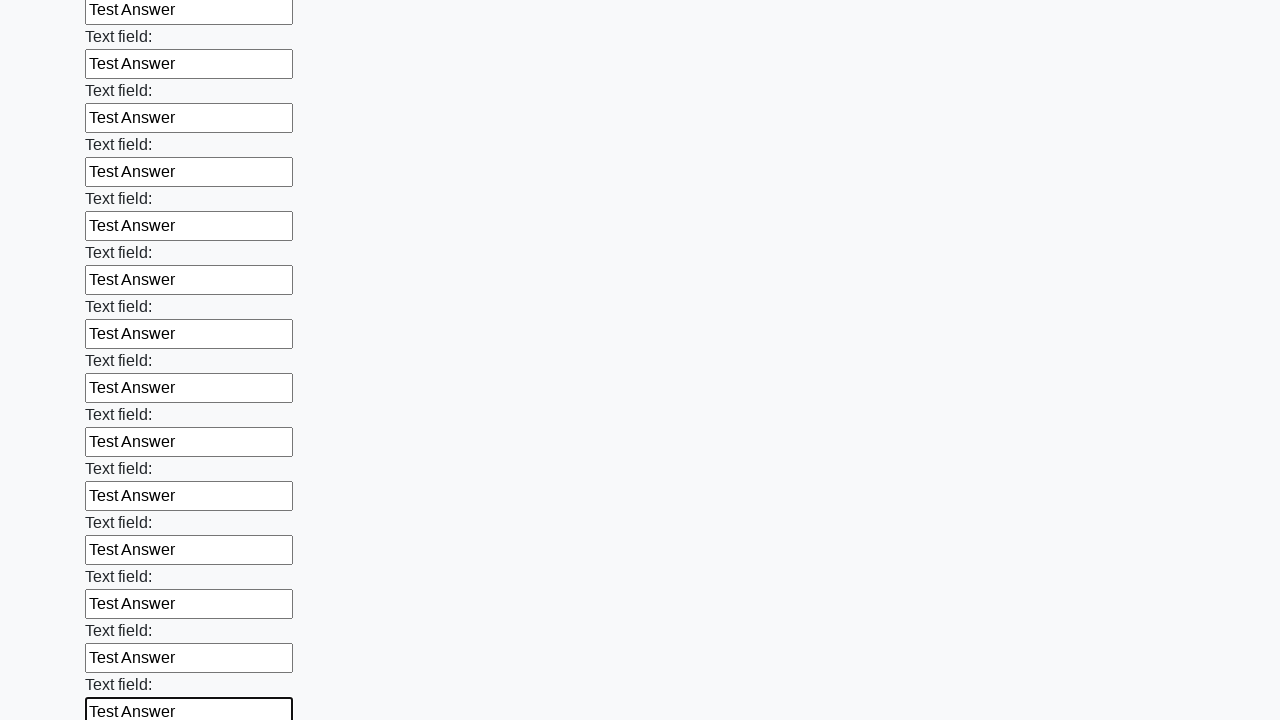

Filled input field with 'Test Answer' on input >> nth=43
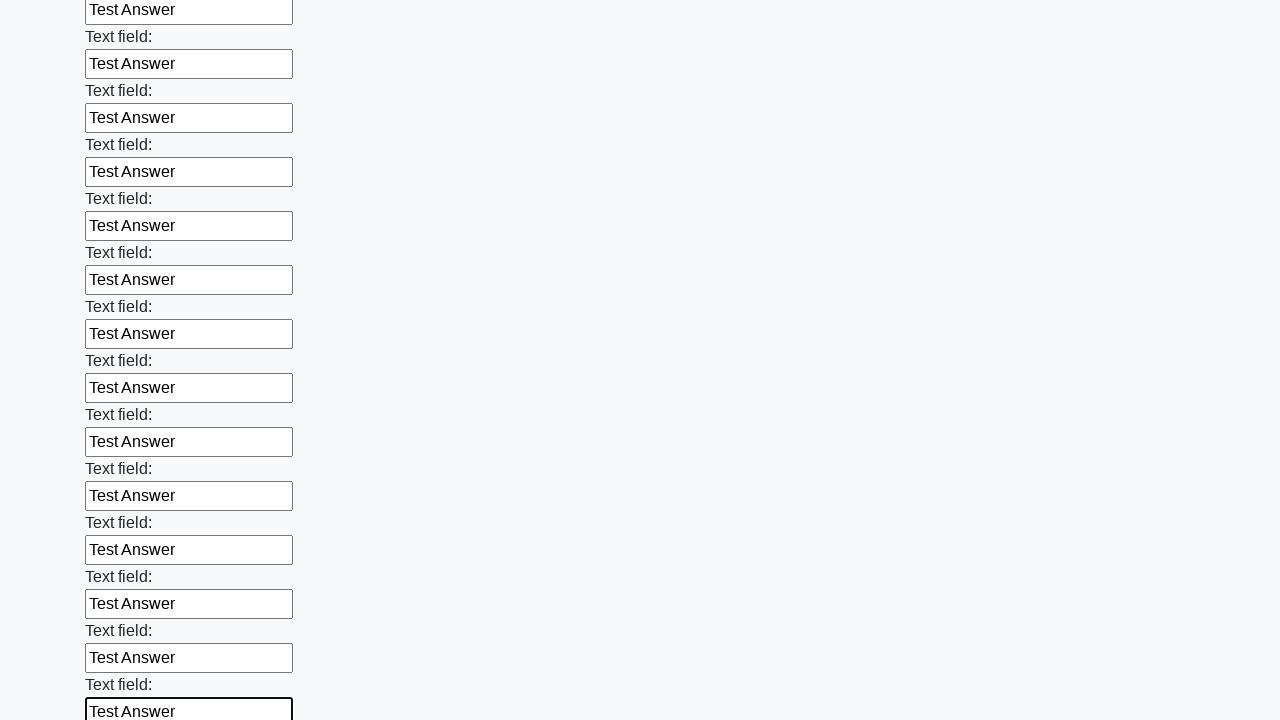

Filled input field with 'Test Answer' on input >> nth=44
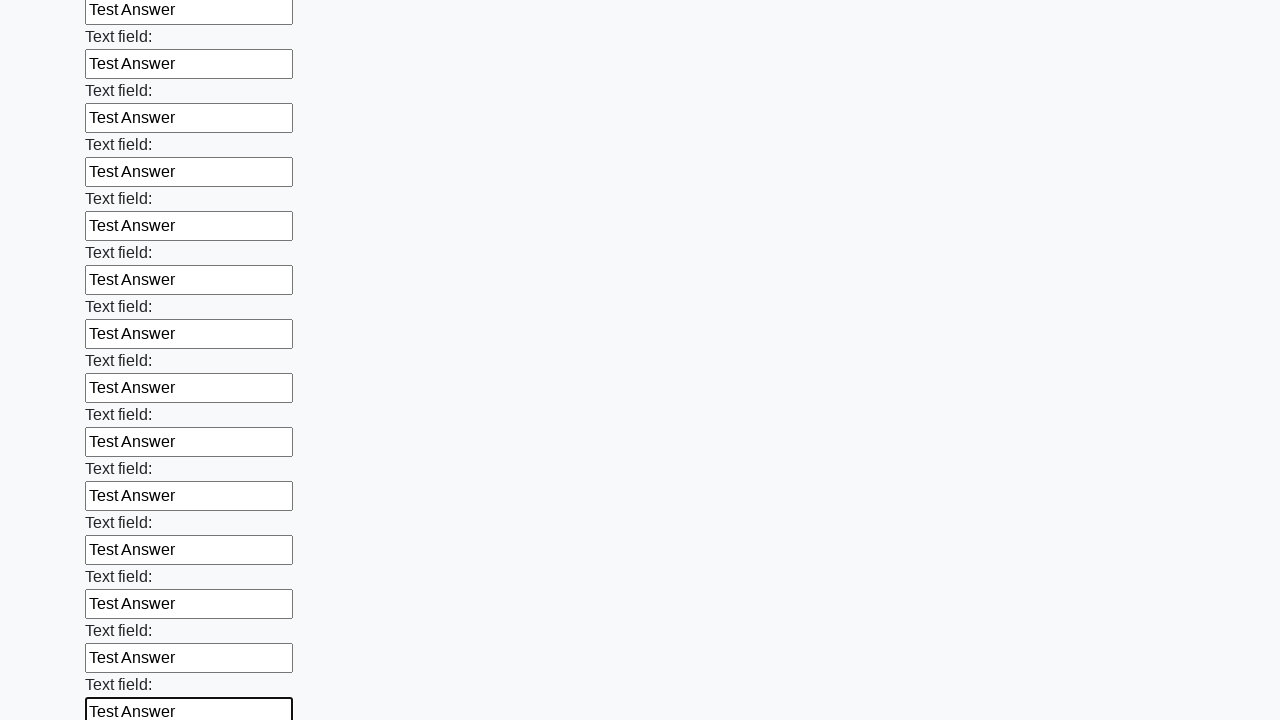

Filled input field with 'Test Answer' on input >> nth=45
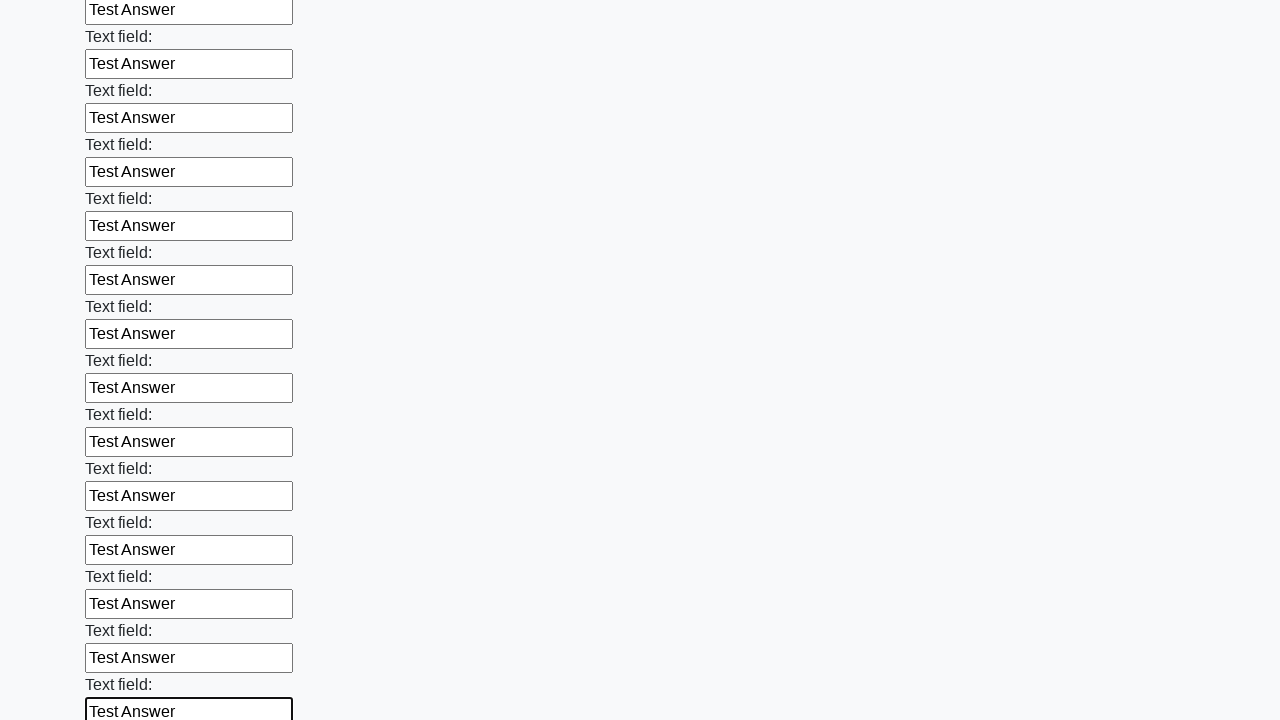

Filled input field with 'Test Answer' on input >> nth=46
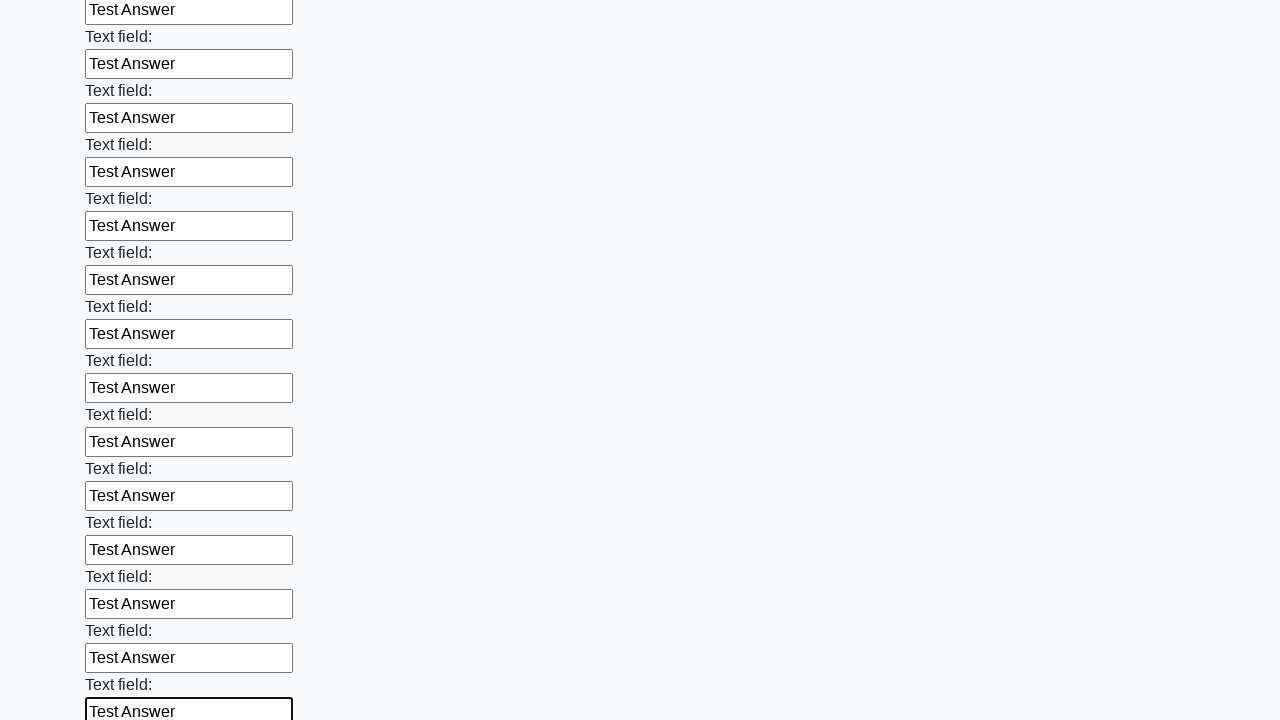

Filled input field with 'Test Answer' on input >> nth=47
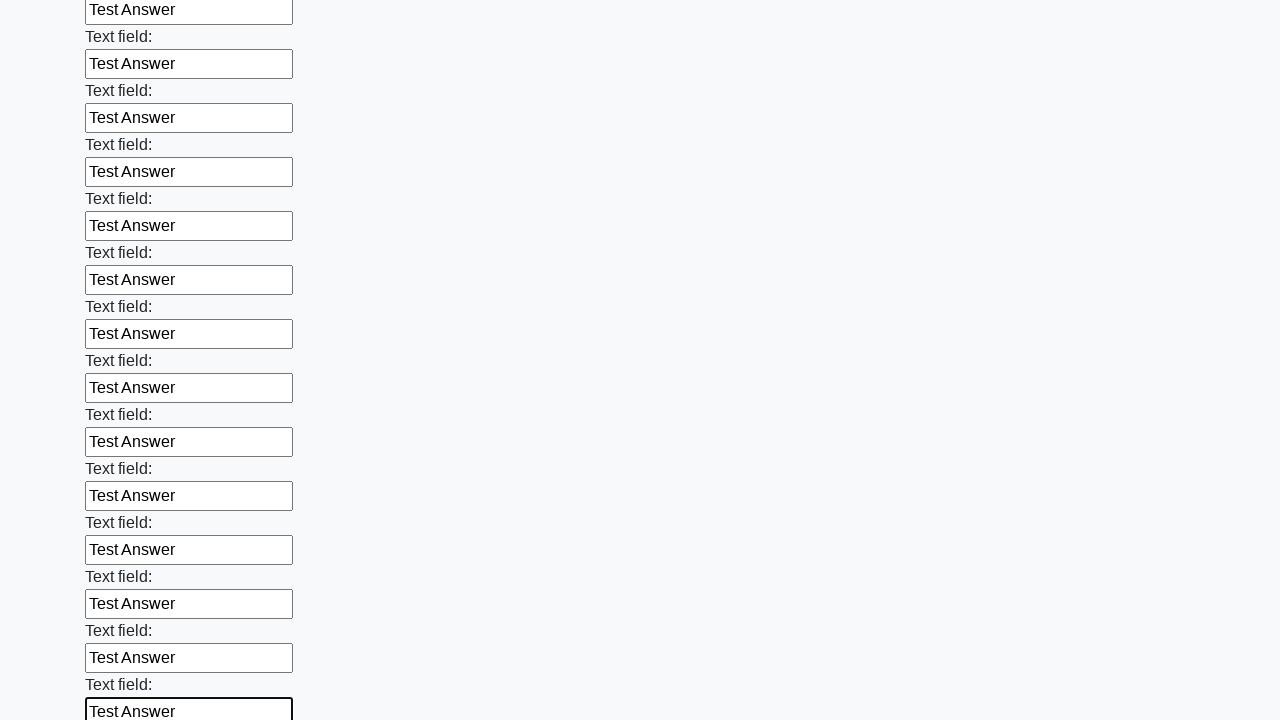

Filled input field with 'Test Answer' on input >> nth=48
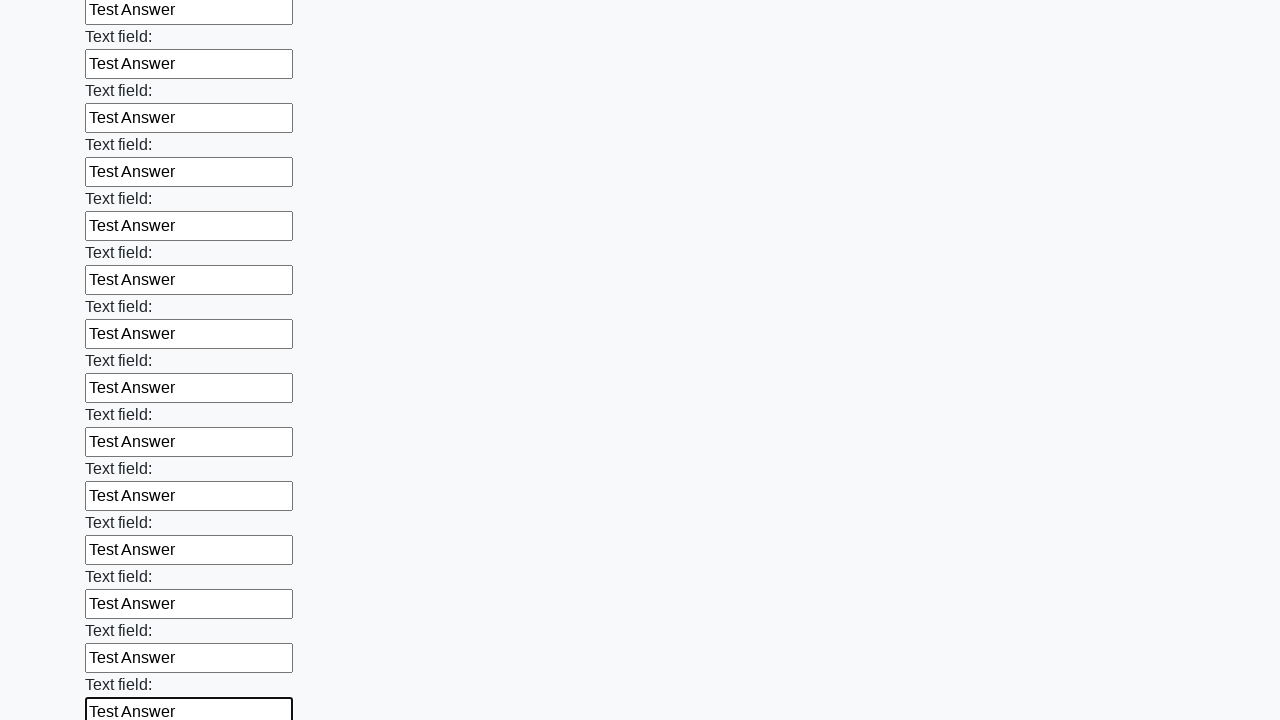

Filled input field with 'Test Answer' on input >> nth=49
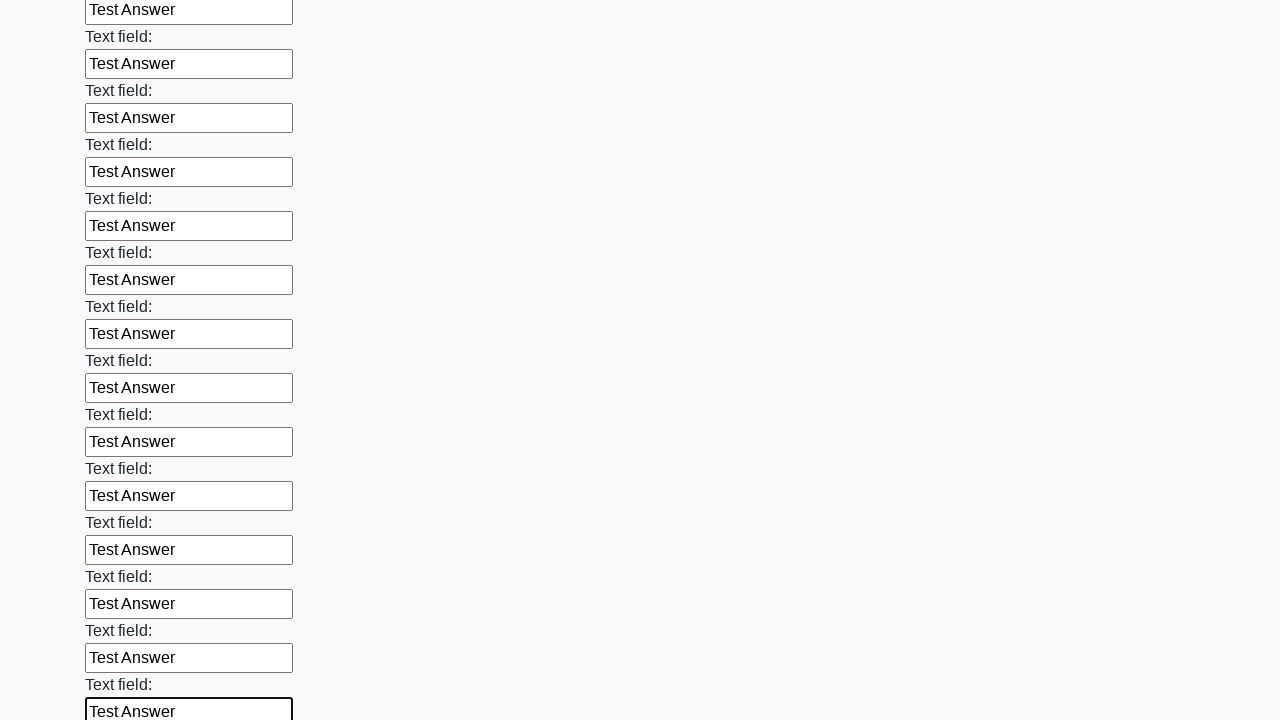

Filled input field with 'Test Answer' on input >> nth=50
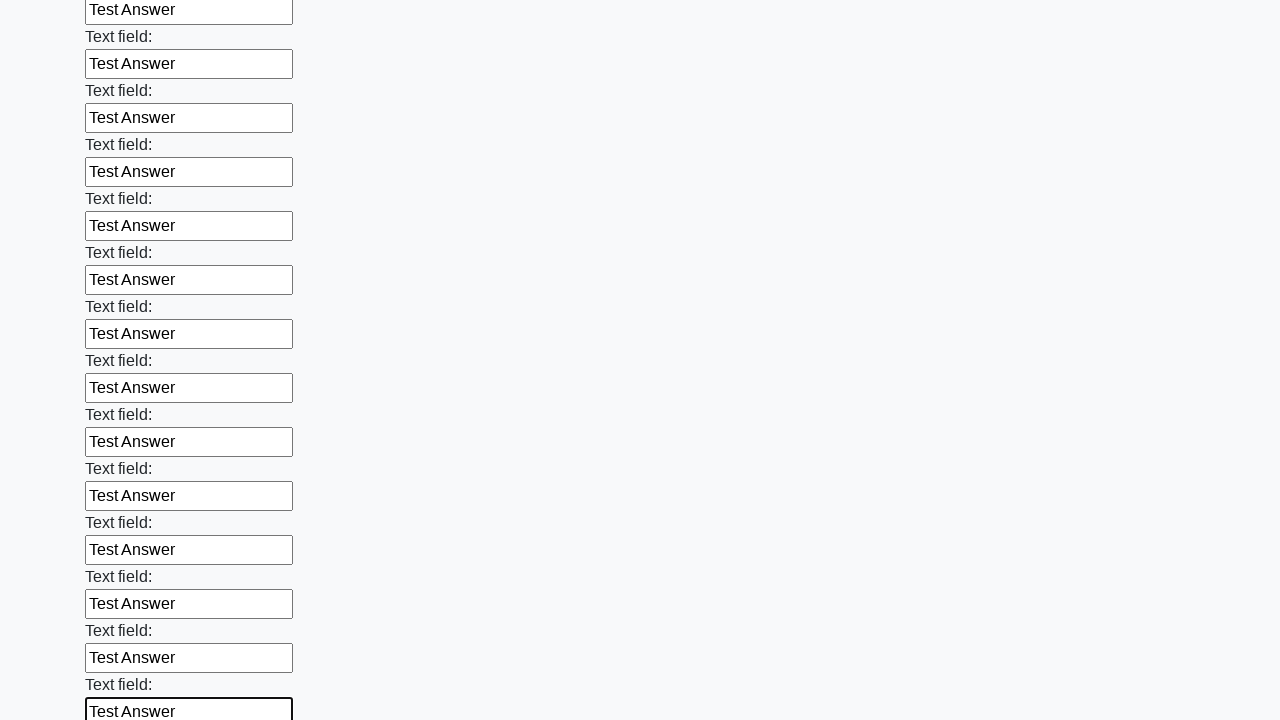

Filled input field with 'Test Answer' on input >> nth=51
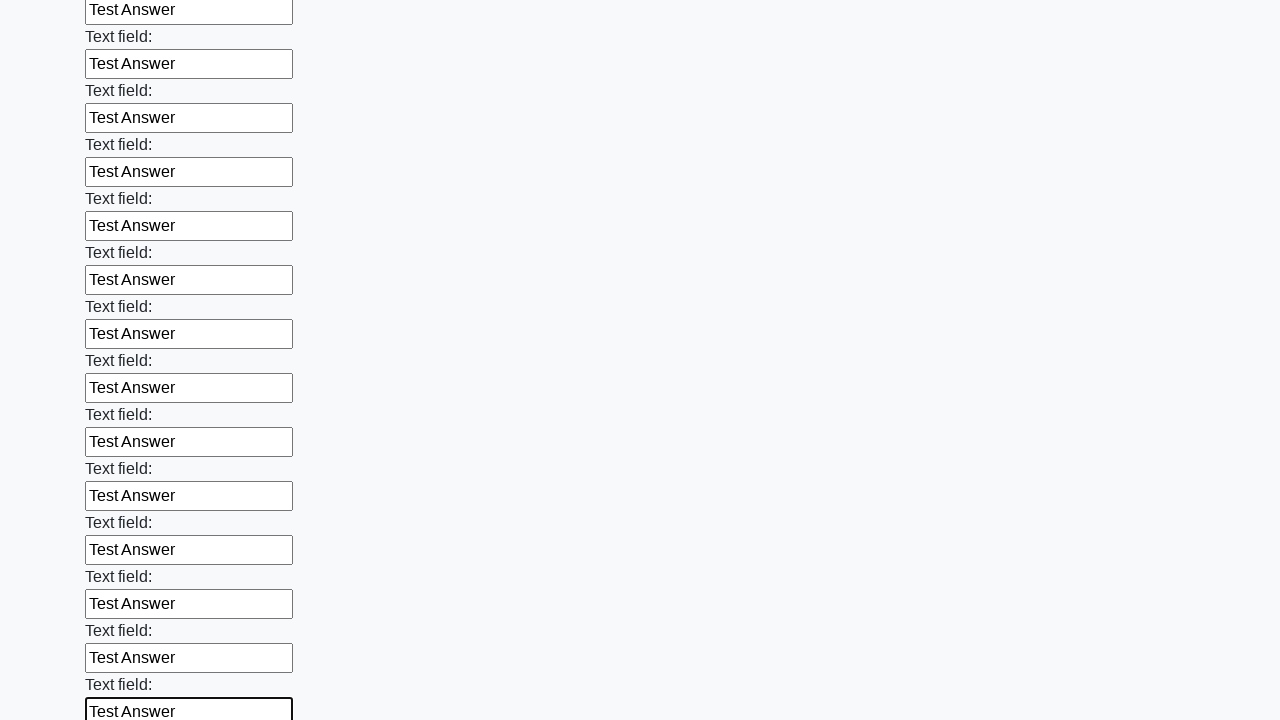

Filled input field with 'Test Answer' on input >> nth=52
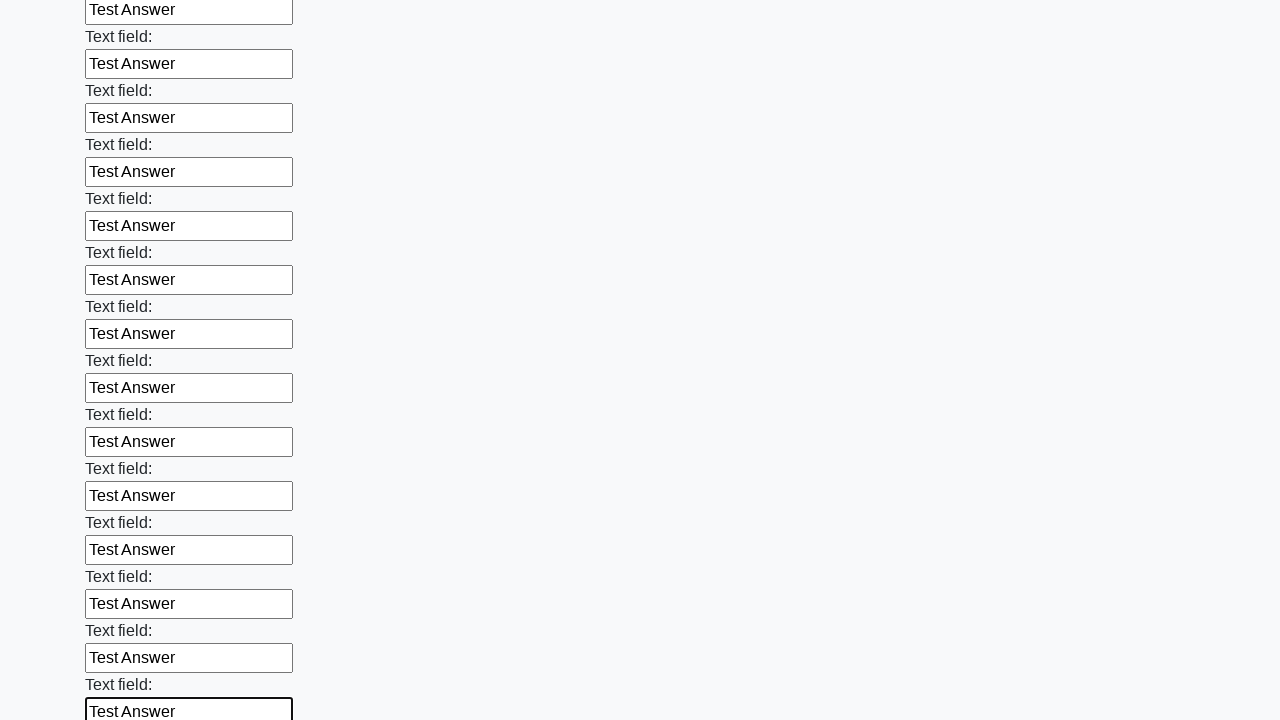

Filled input field with 'Test Answer' on input >> nth=53
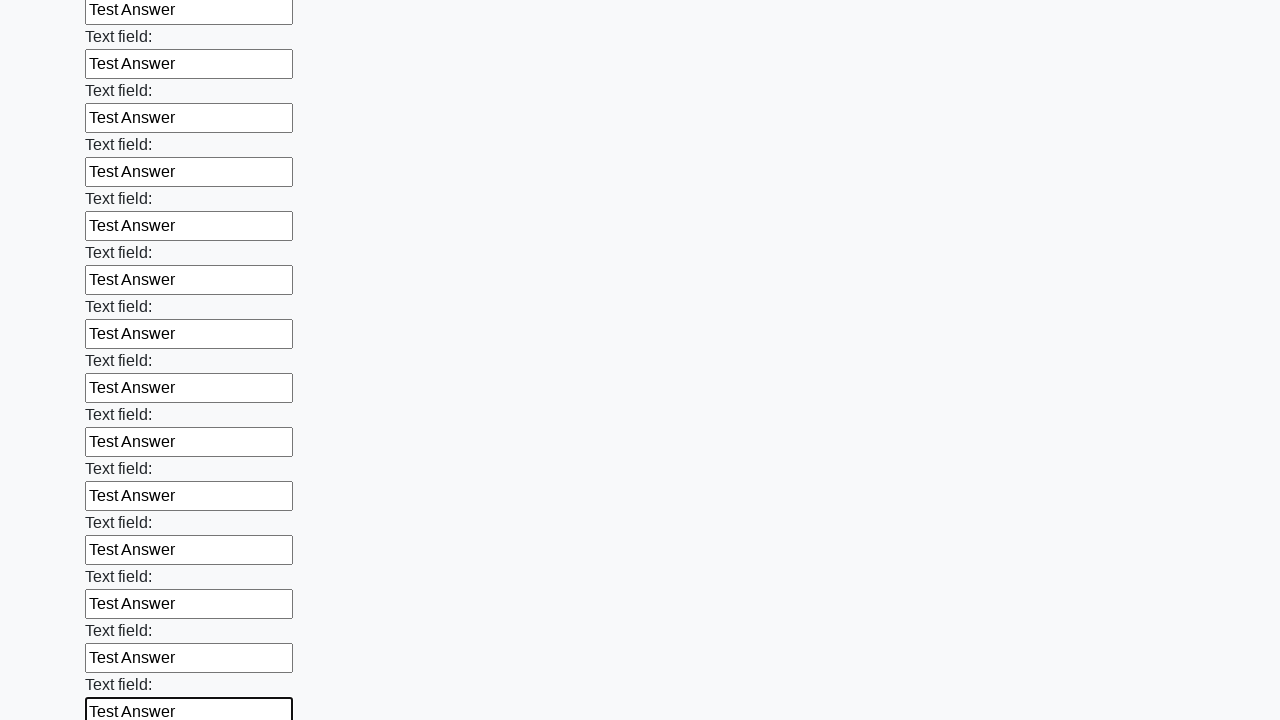

Filled input field with 'Test Answer' on input >> nth=54
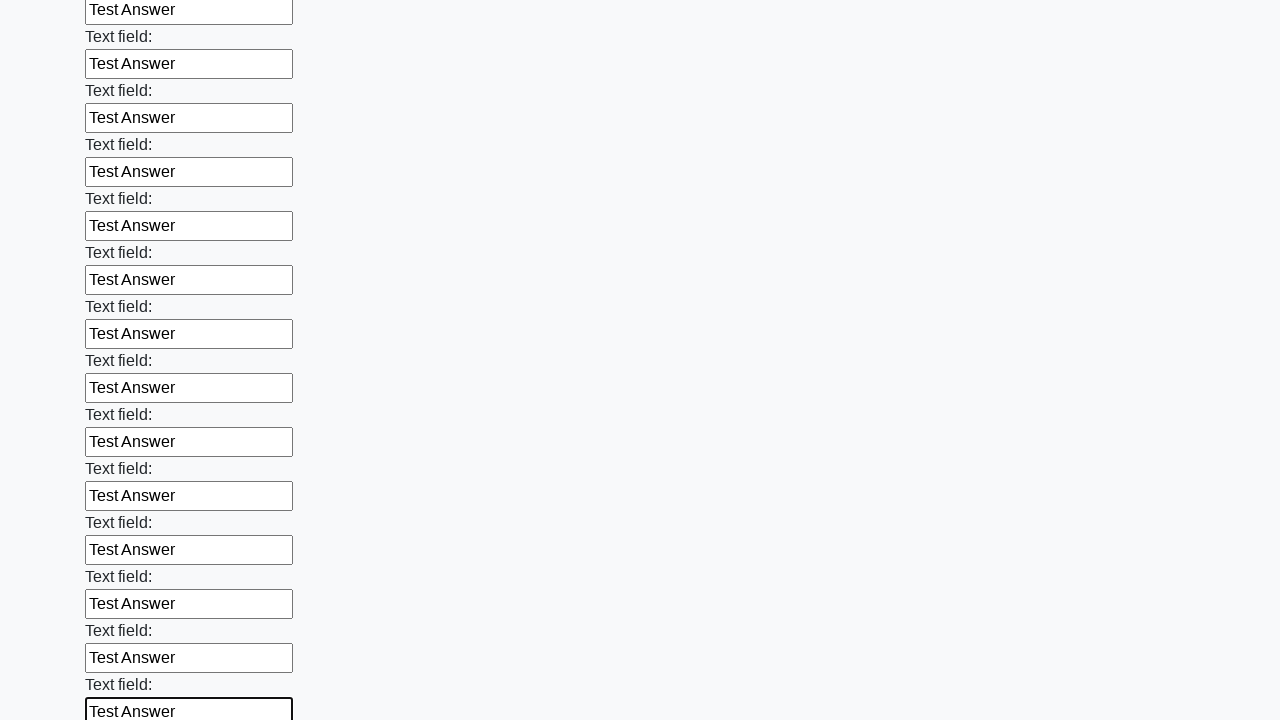

Filled input field with 'Test Answer' on input >> nth=55
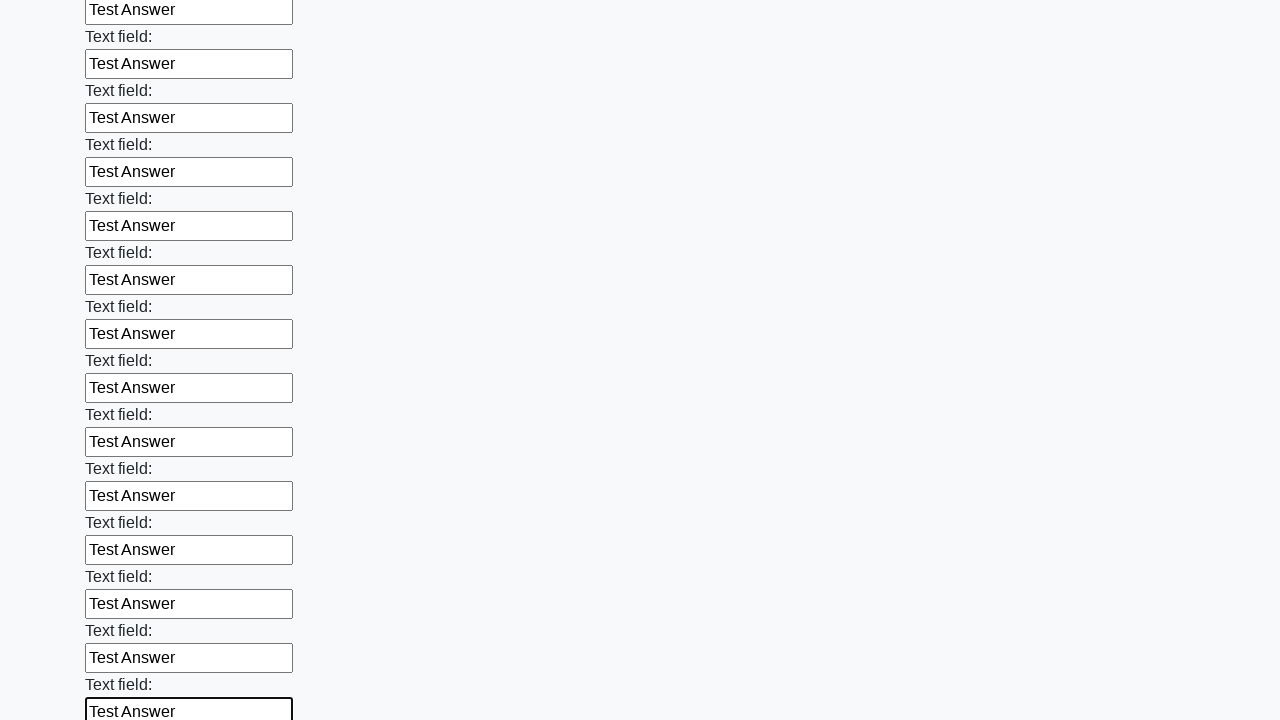

Filled input field with 'Test Answer' on input >> nth=56
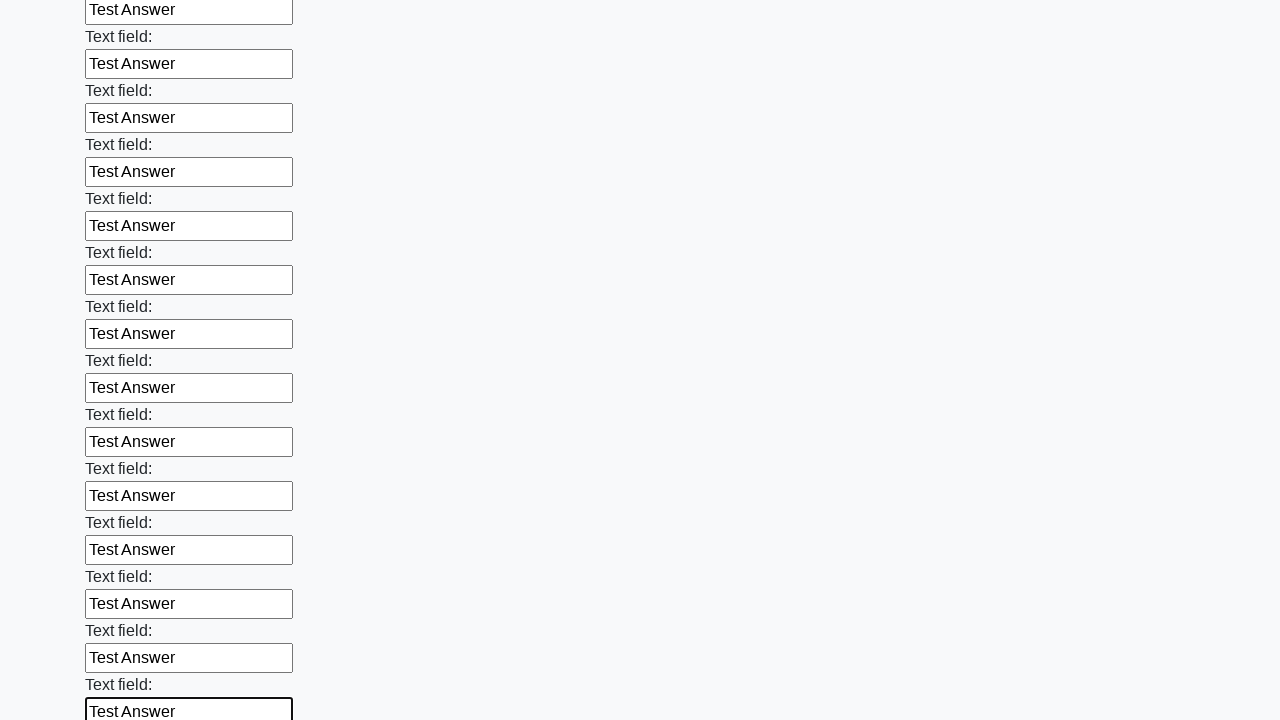

Filled input field with 'Test Answer' on input >> nth=57
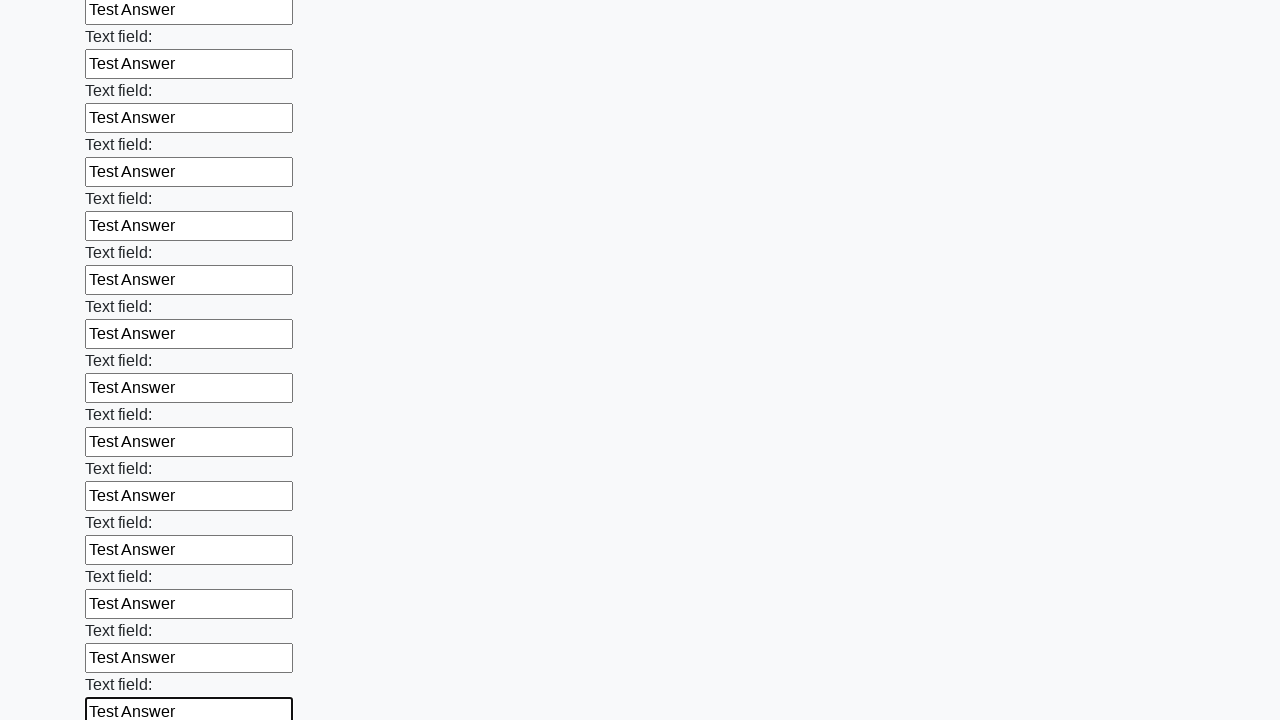

Filled input field with 'Test Answer' on input >> nth=58
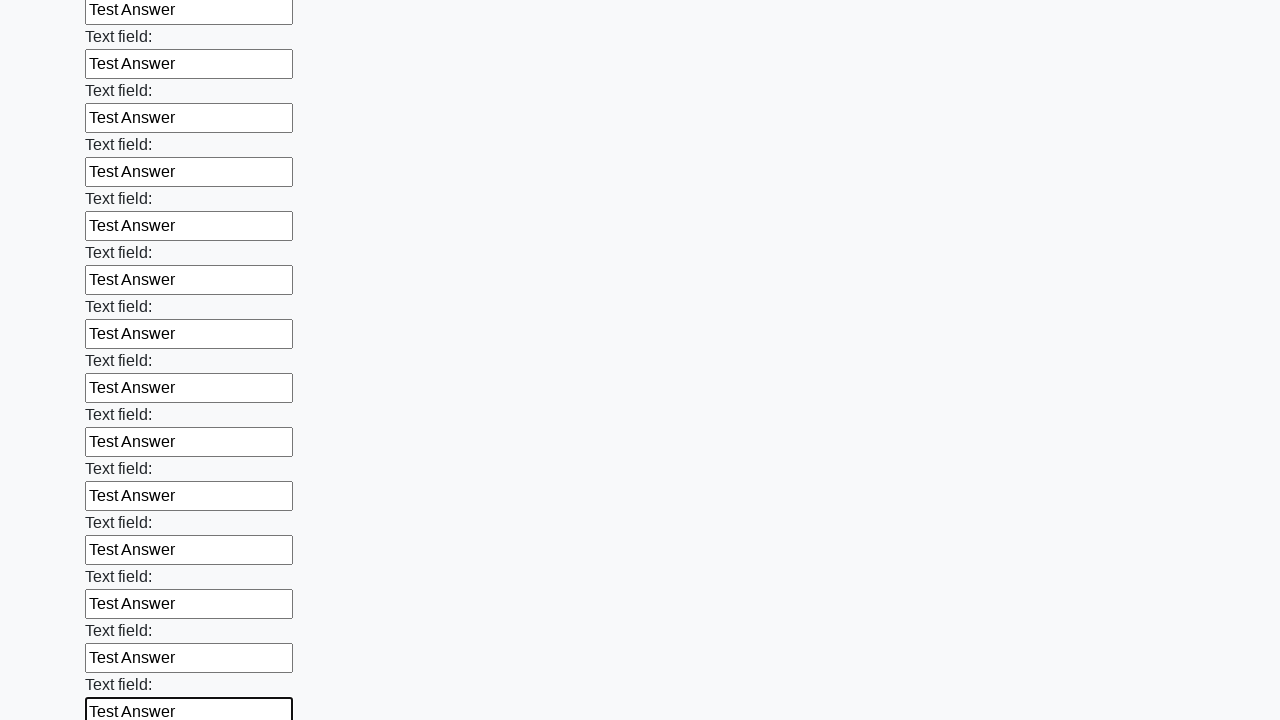

Filled input field with 'Test Answer' on input >> nth=59
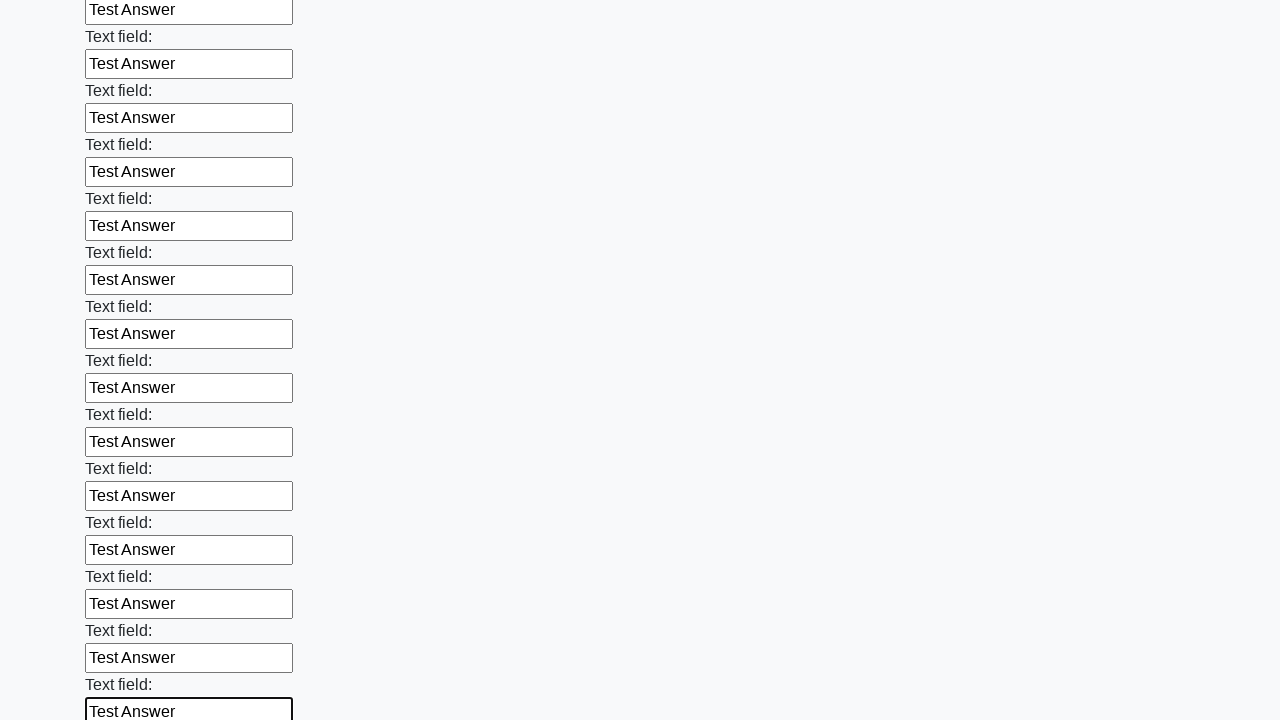

Filled input field with 'Test Answer' on input >> nth=60
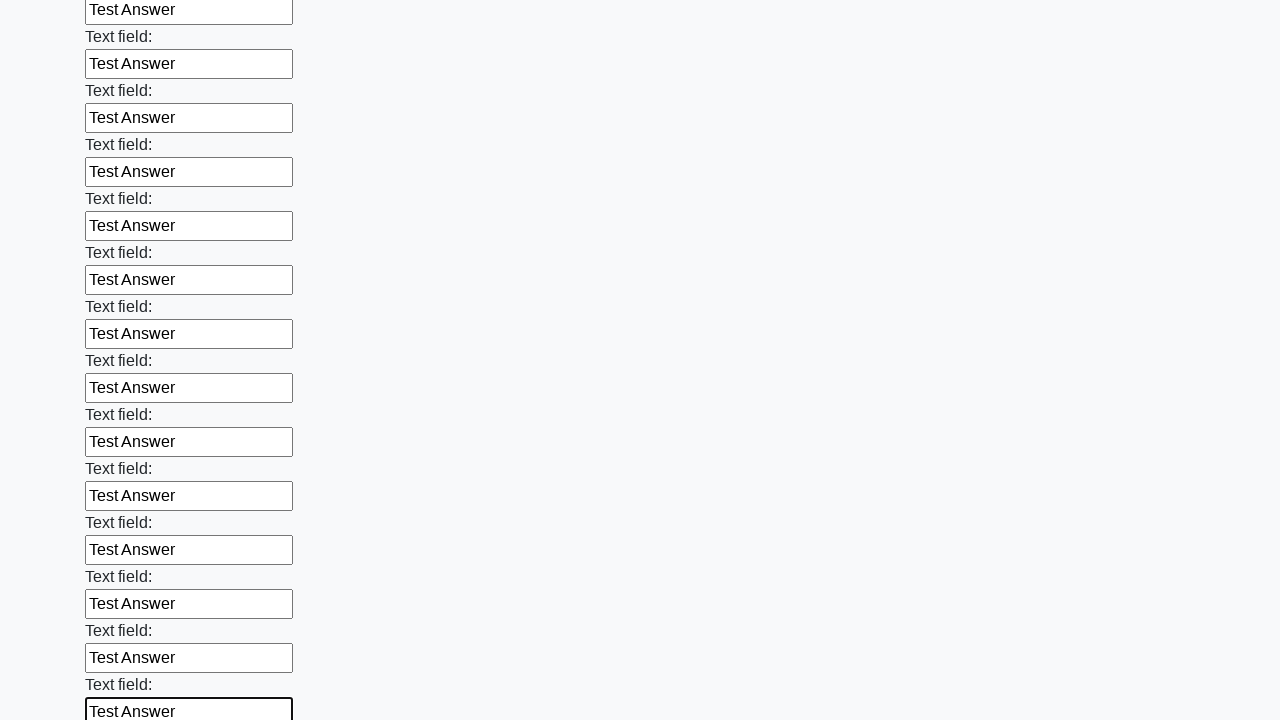

Filled input field with 'Test Answer' on input >> nth=61
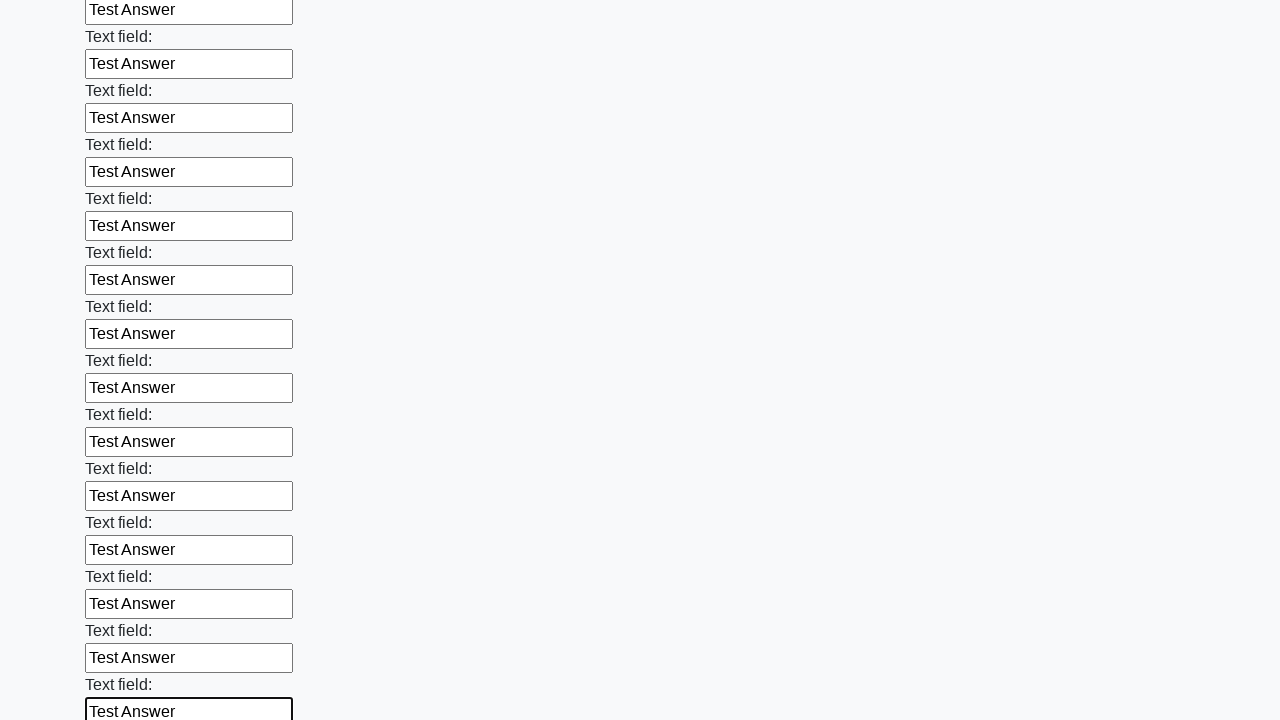

Filled input field with 'Test Answer' on input >> nth=62
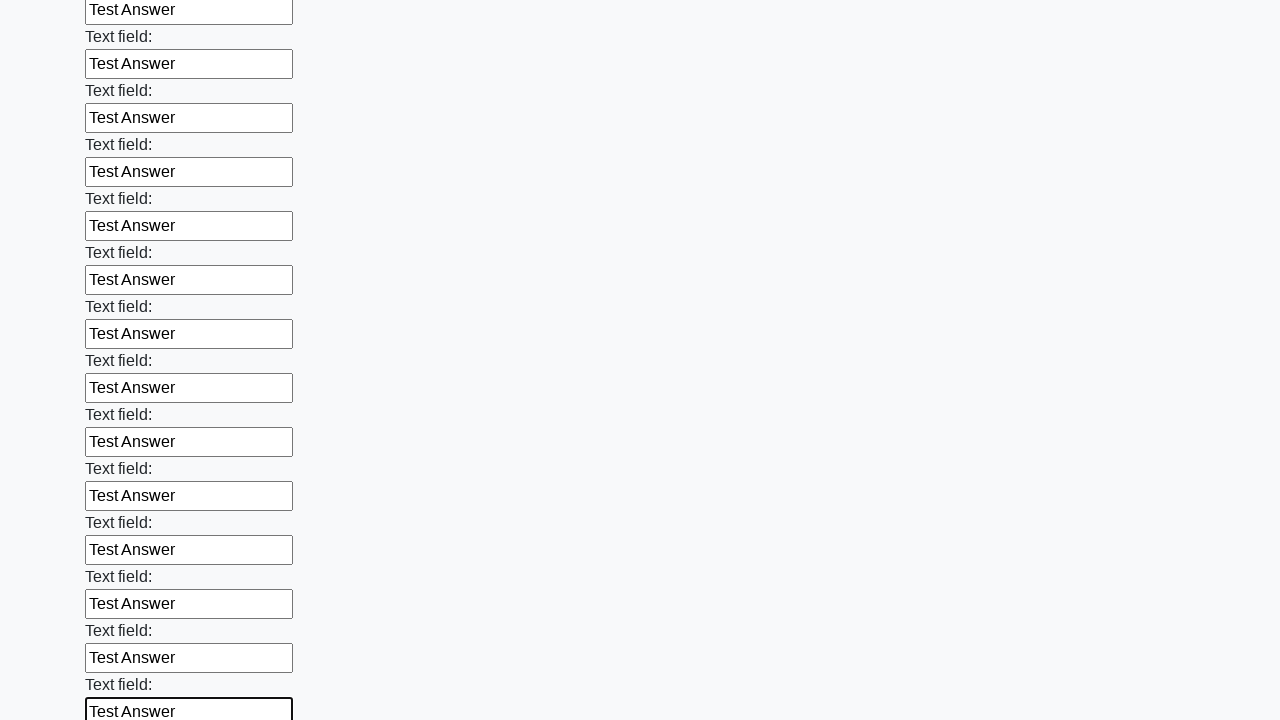

Filled input field with 'Test Answer' on input >> nth=63
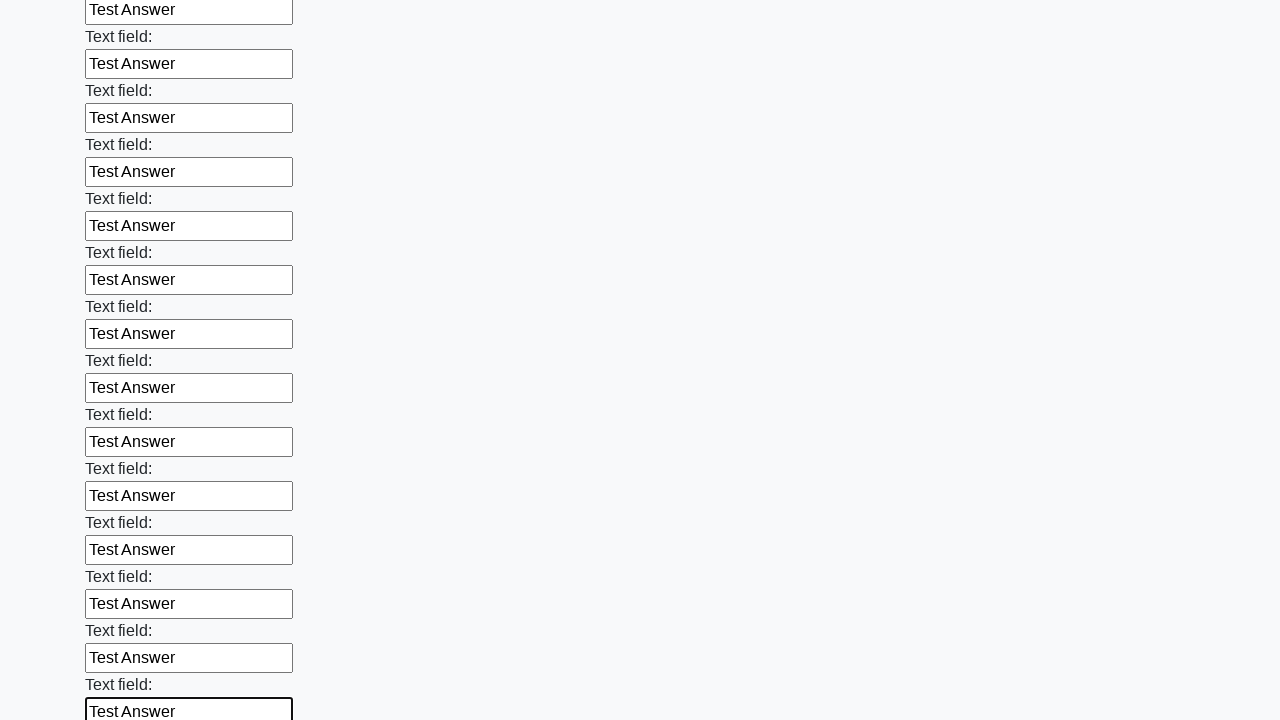

Filled input field with 'Test Answer' on input >> nth=64
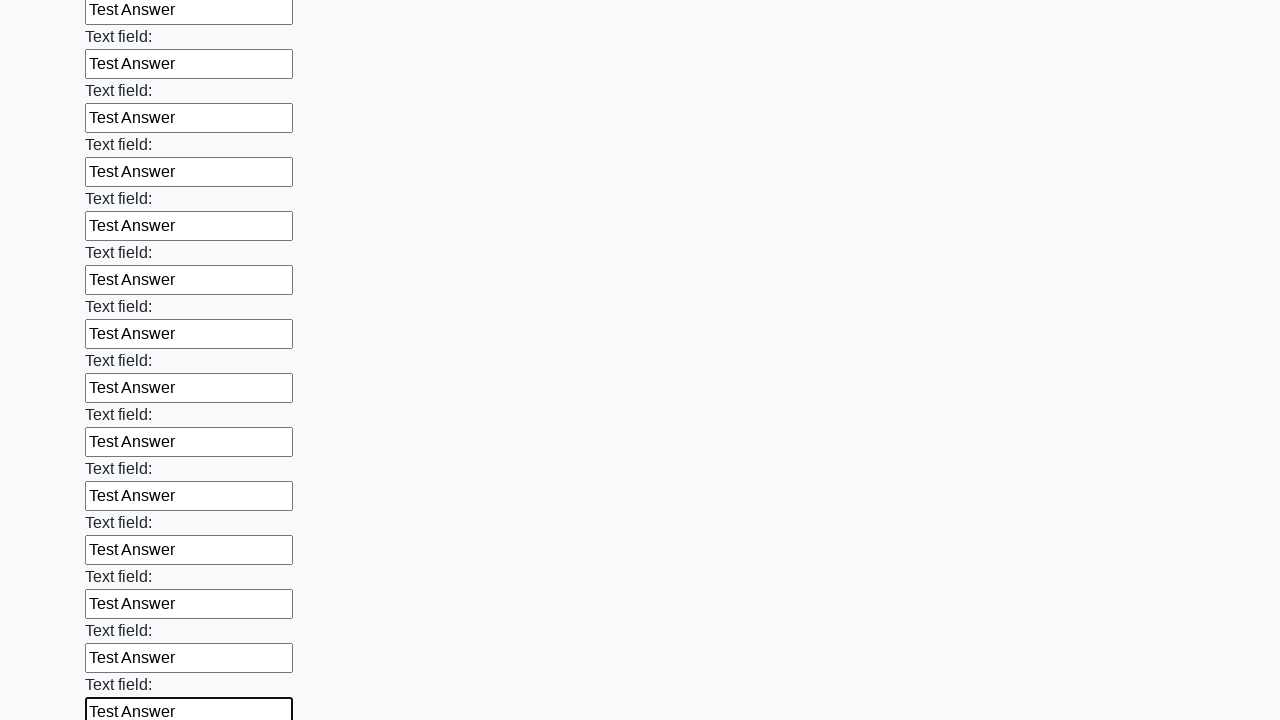

Filled input field with 'Test Answer' on input >> nth=65
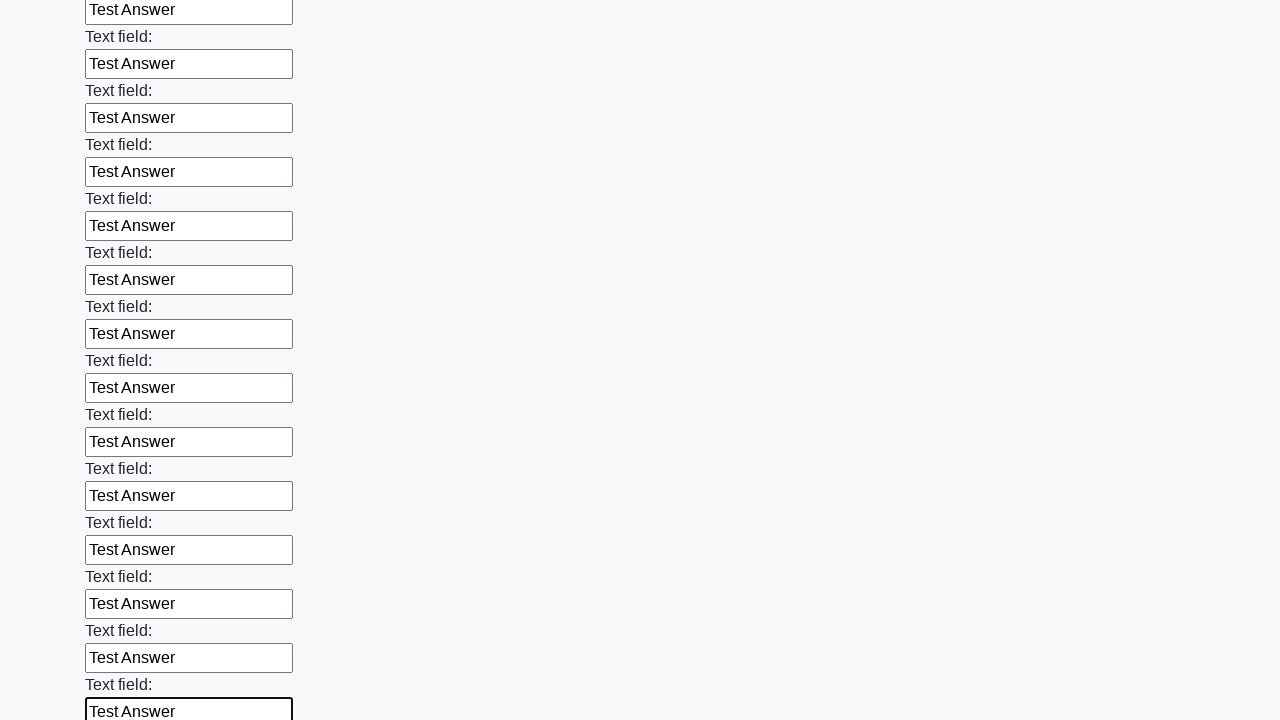

Filled input field with 'Test Answer' on input >> nth=66
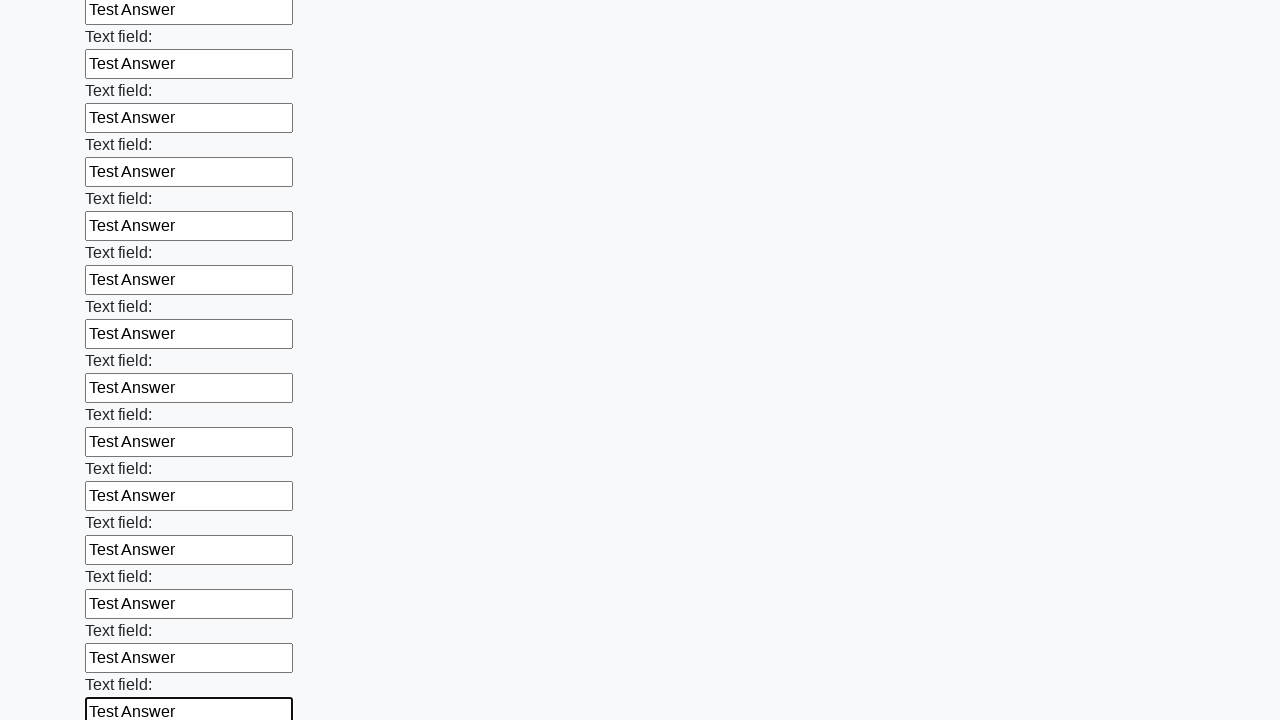

Filled input field with 'Test Answer' on input >> nth=67
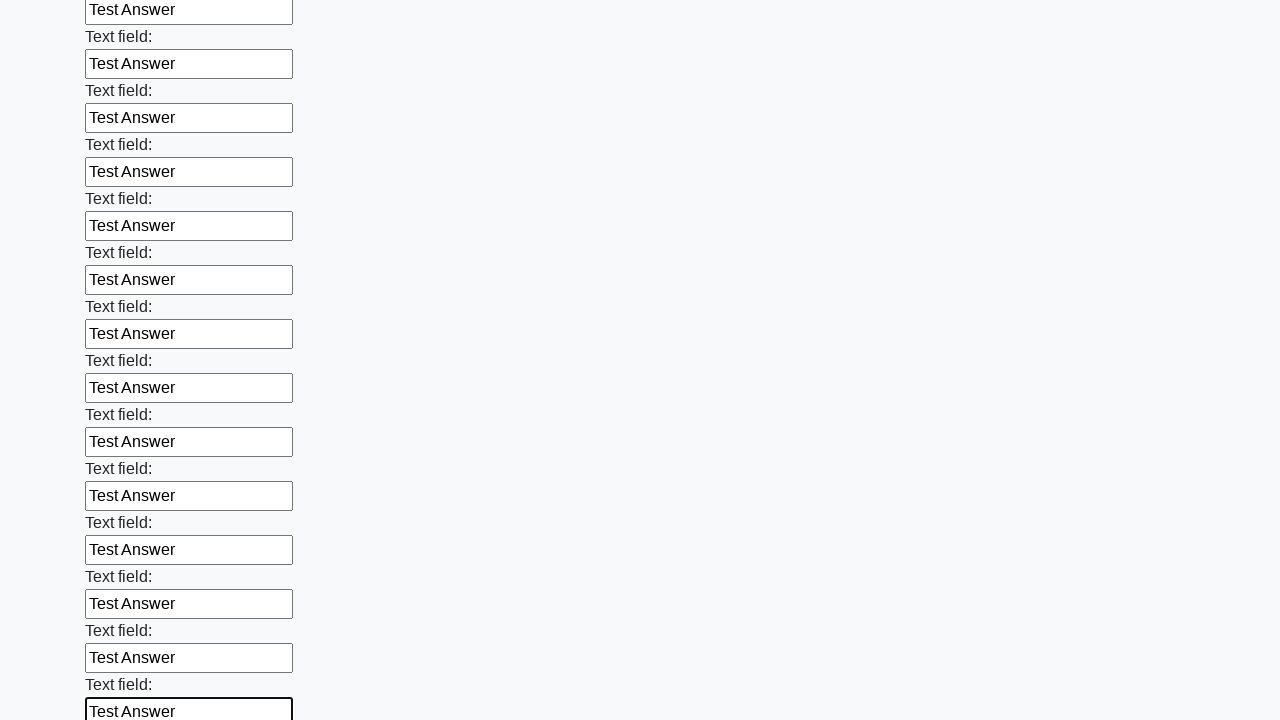

Filled input field with 'Test Answer' on input >> nth=68
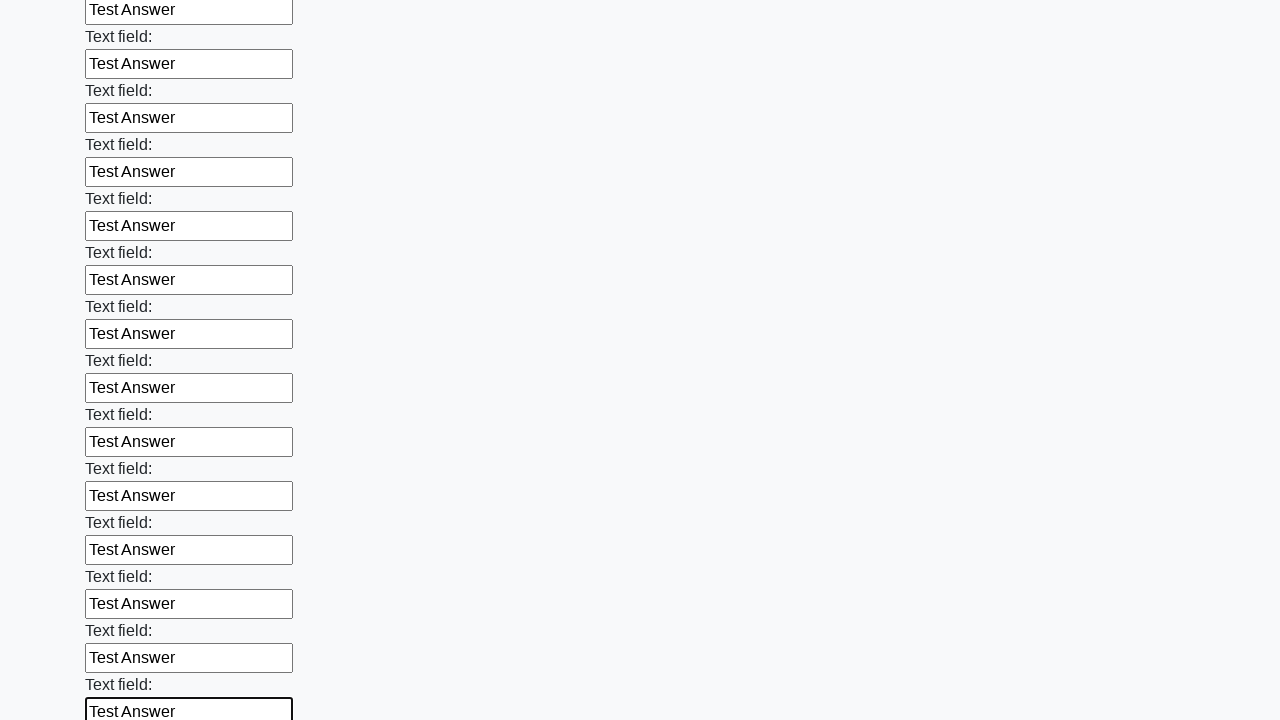

Filled input field with 'Test Answer' on input >> nth=69
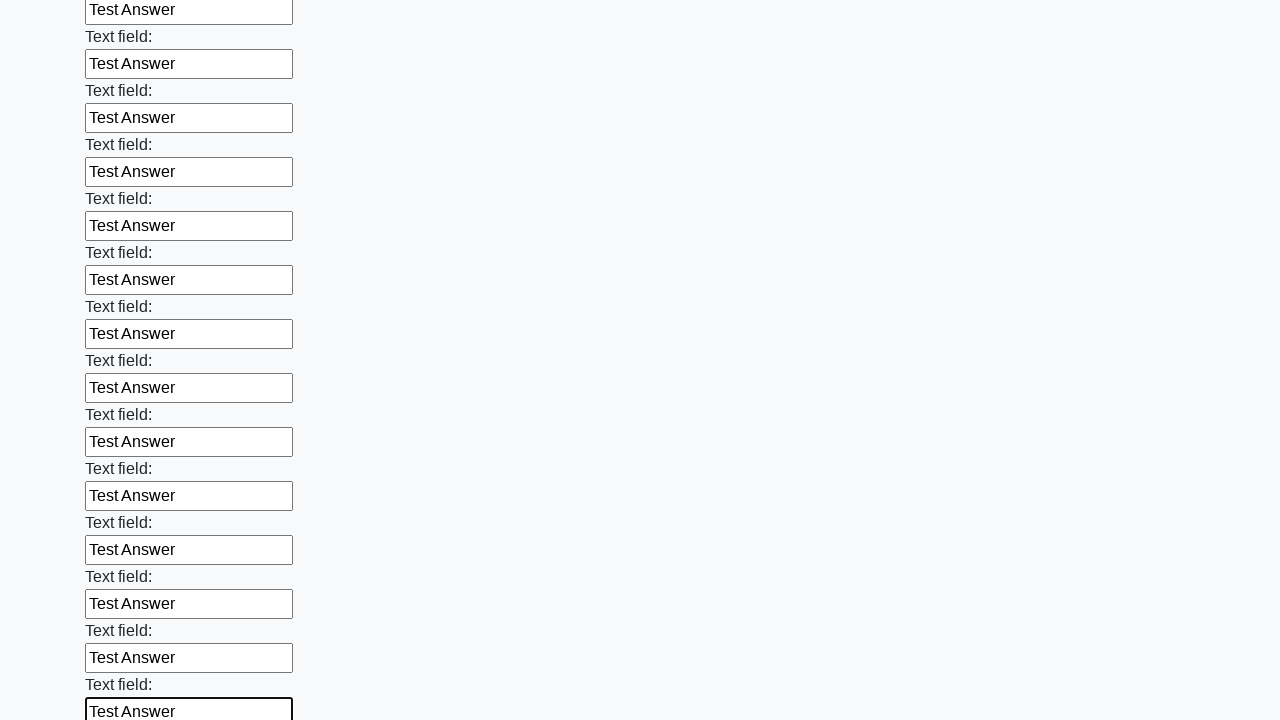

Filled input field with 'Test Answer' on input >> nth=70
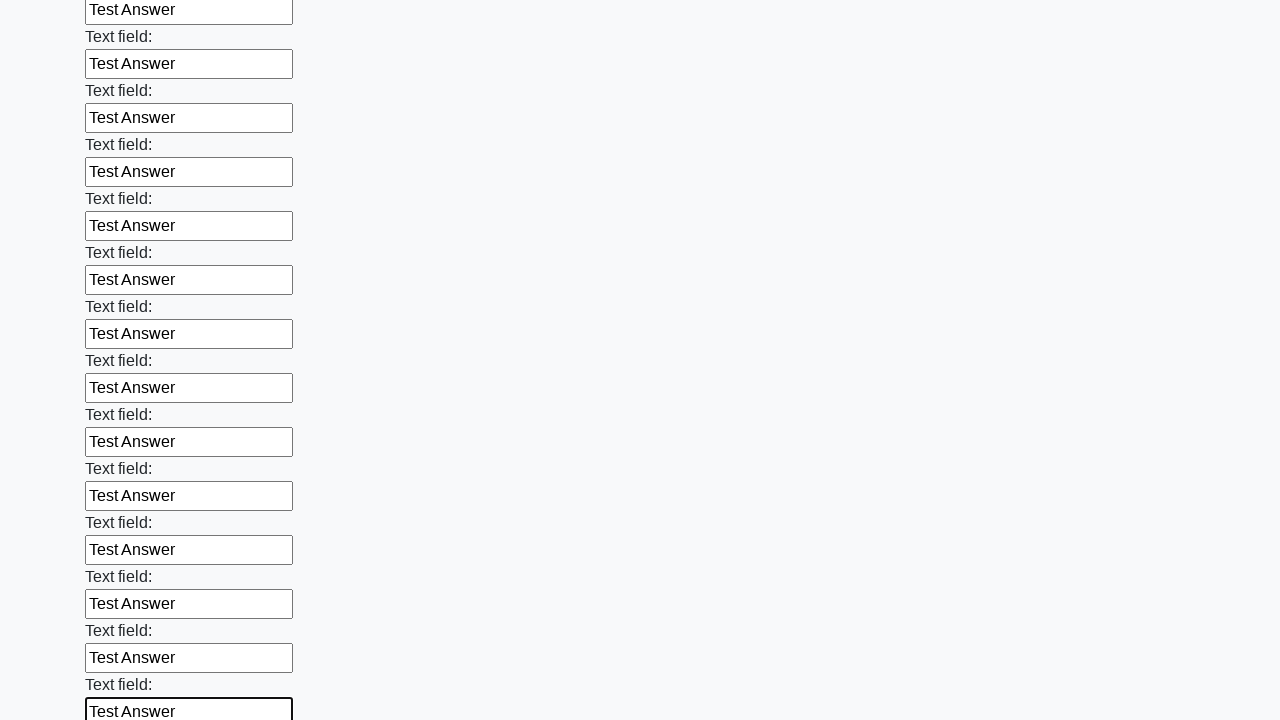

Filled input field with 'Test Answer' on input >> nth=71
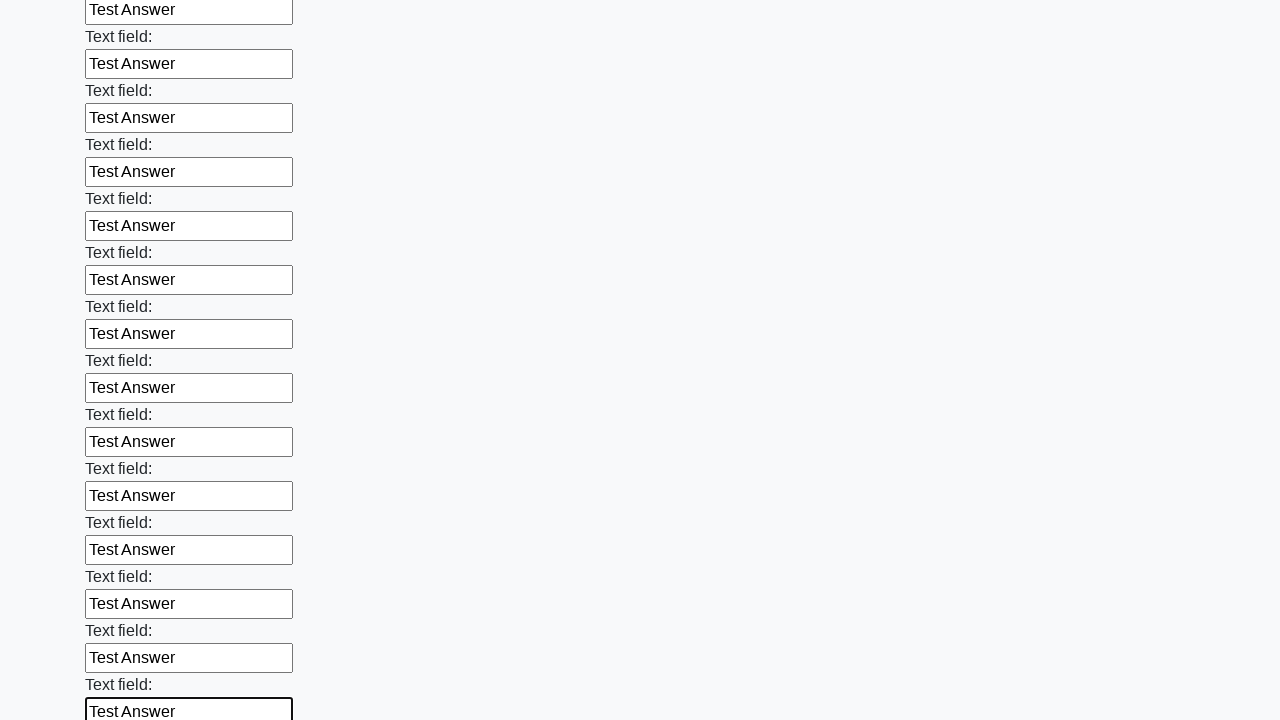

Filled input field with 'Test Answer' on input >> nth=72
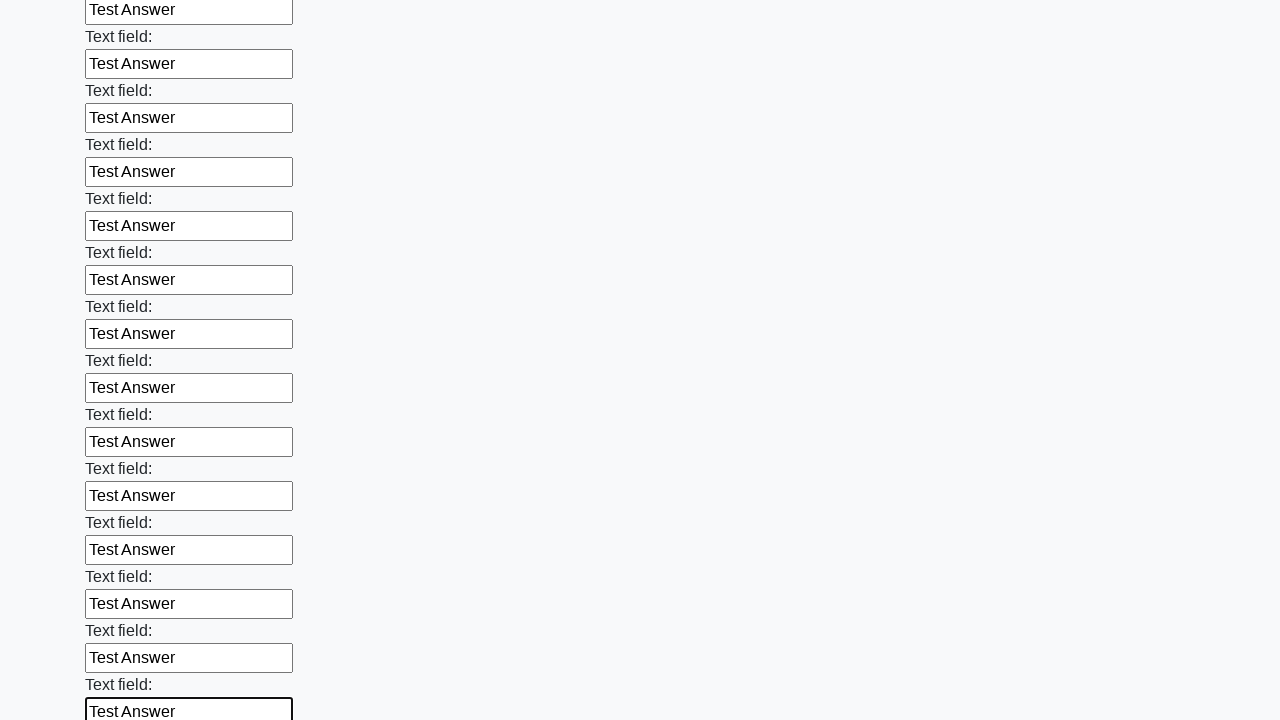

Filled input field with 'Test Answer' on input >> nth=73
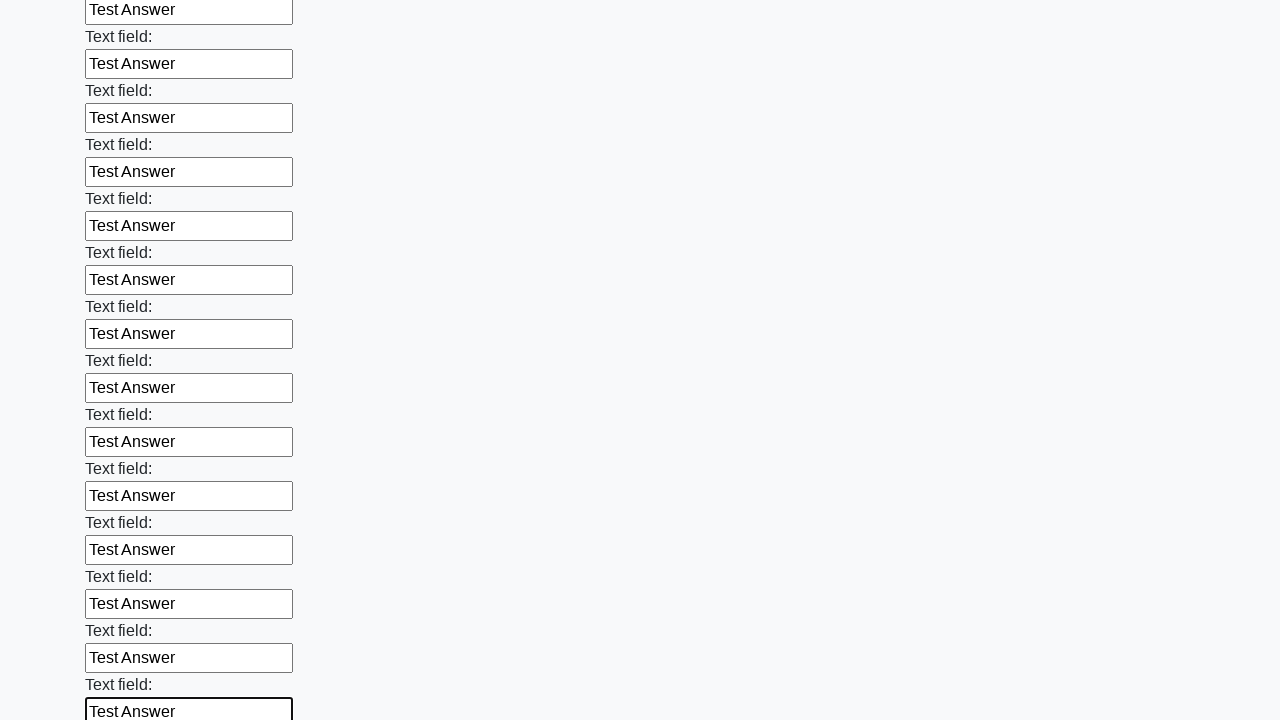

Filled input field with 'Test Answer' on input >> nth=74
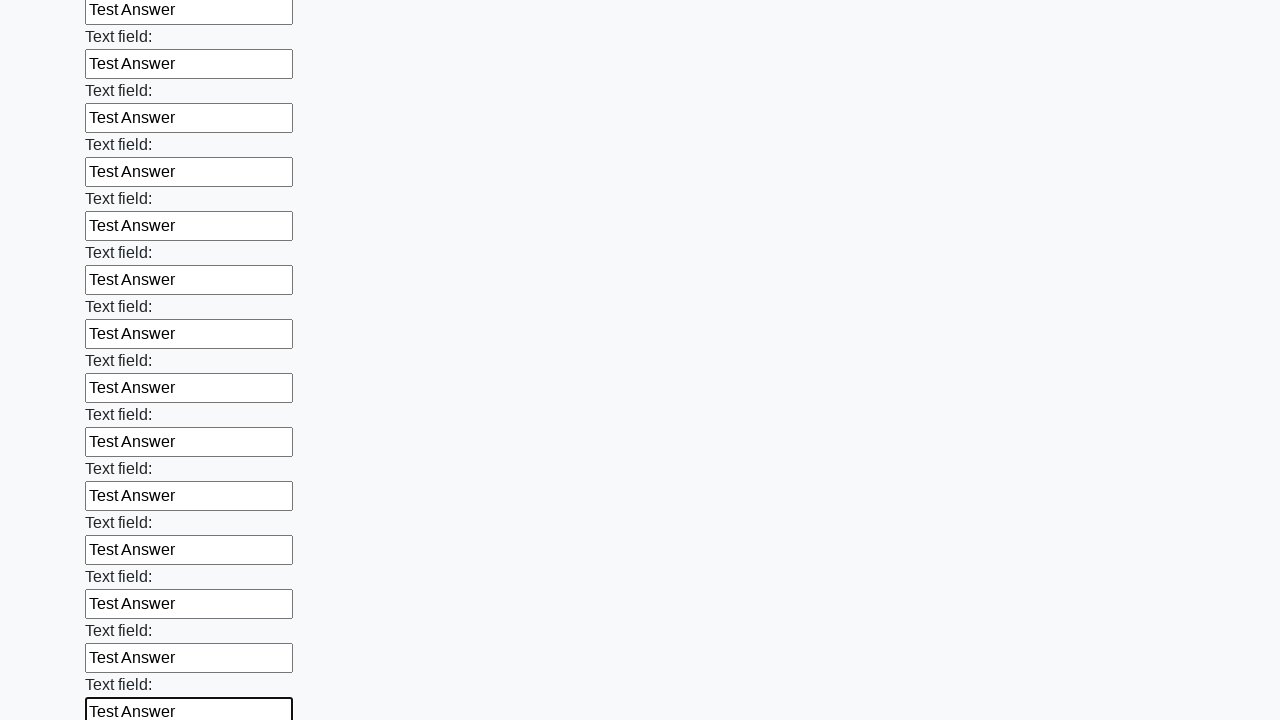

Filled input field with 'Test Answer' on input >> nth=75
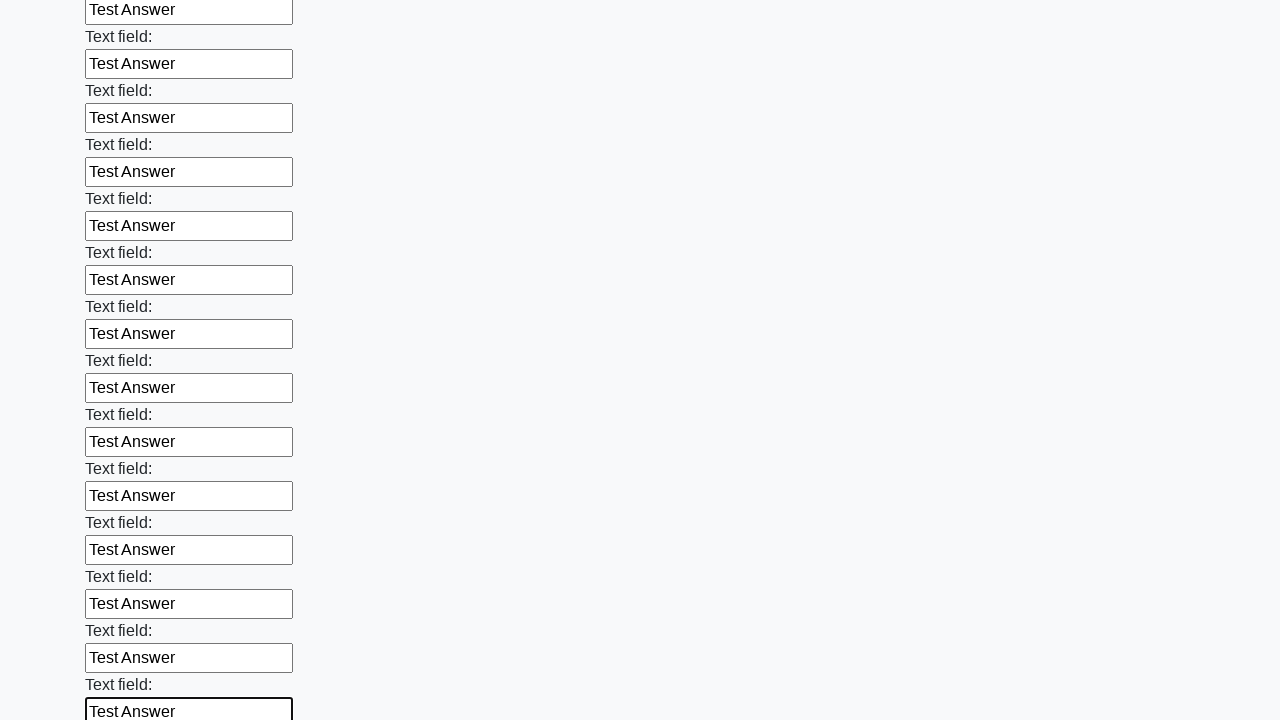

Filled input field with 'Test Answer' on input >> nth=76
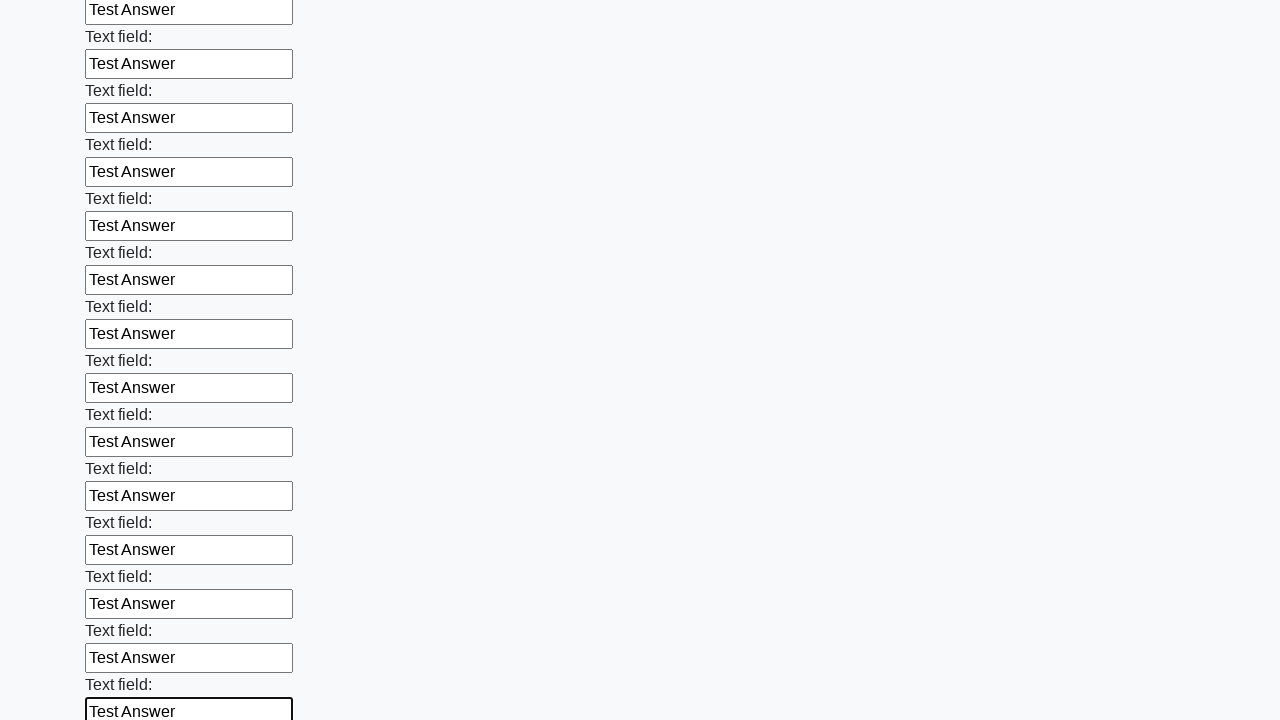

Filled input field with 'Test Answer' on input >> nth=77
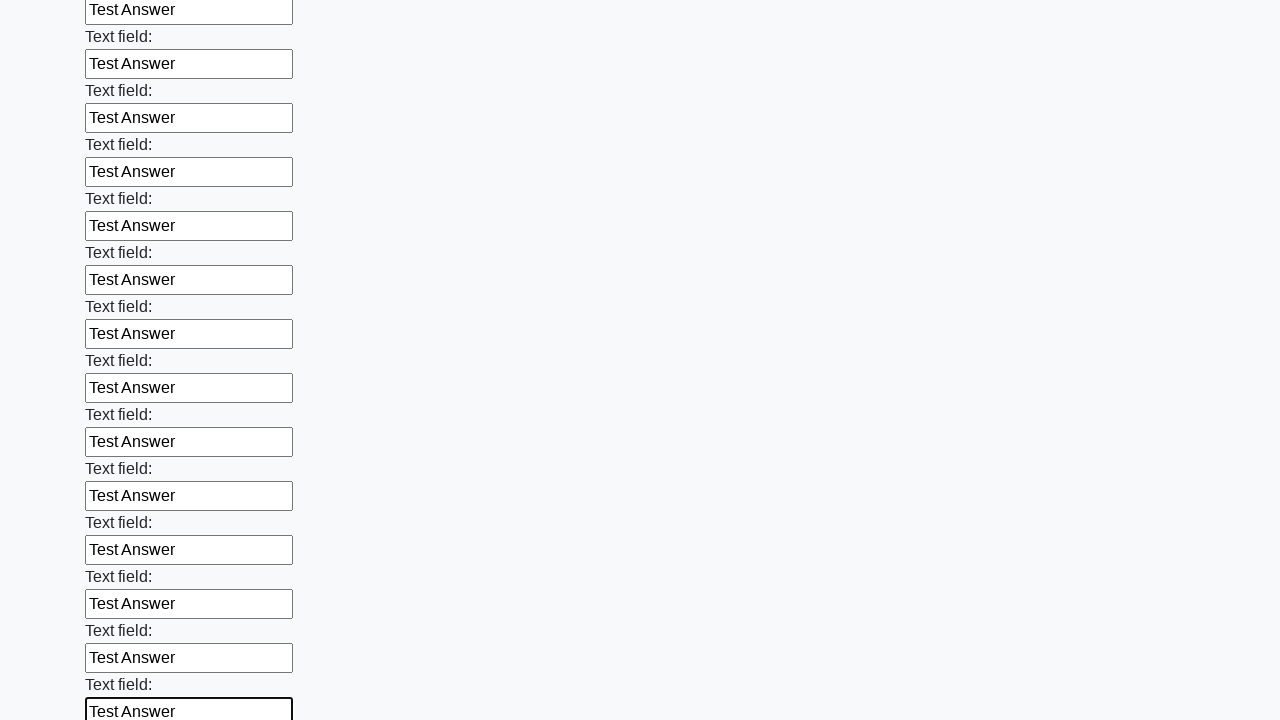

Filled input field with 'Test Answer' on input >> nth=78
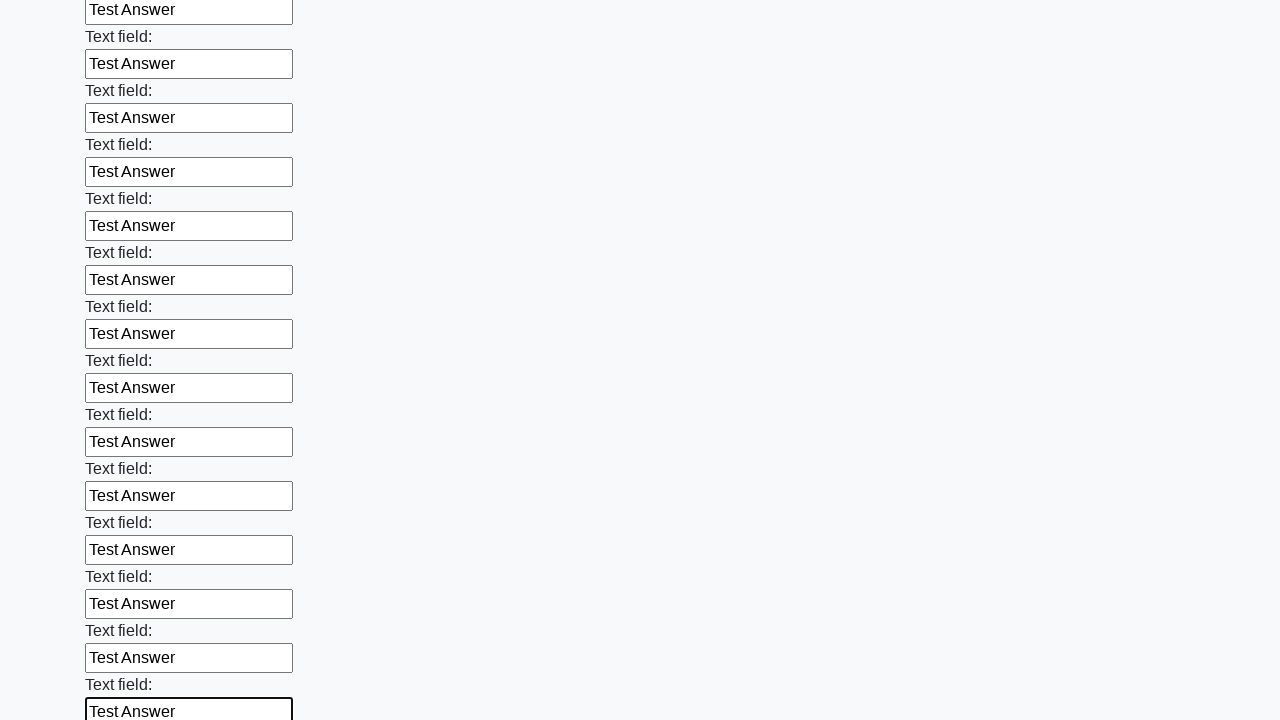

Filled input field with 'Test Answer' on input >> nth=79
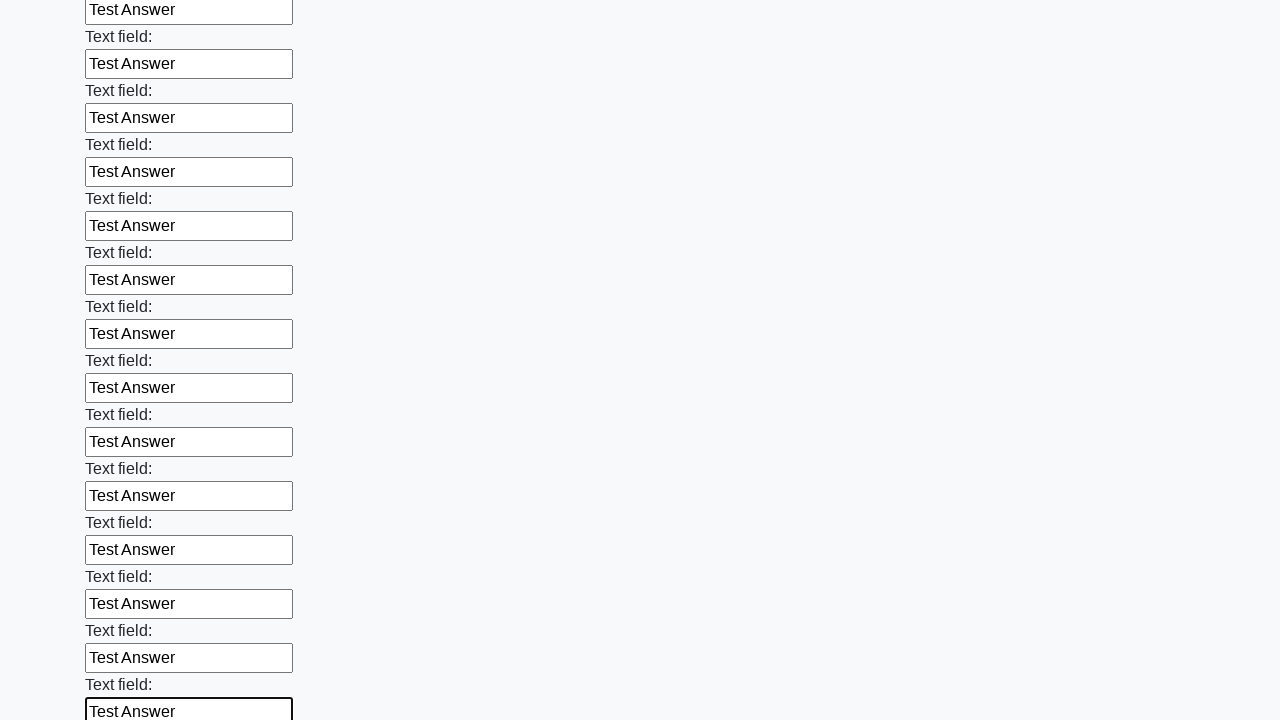

Filled input field with 'Test Answer' on input >> nth=80
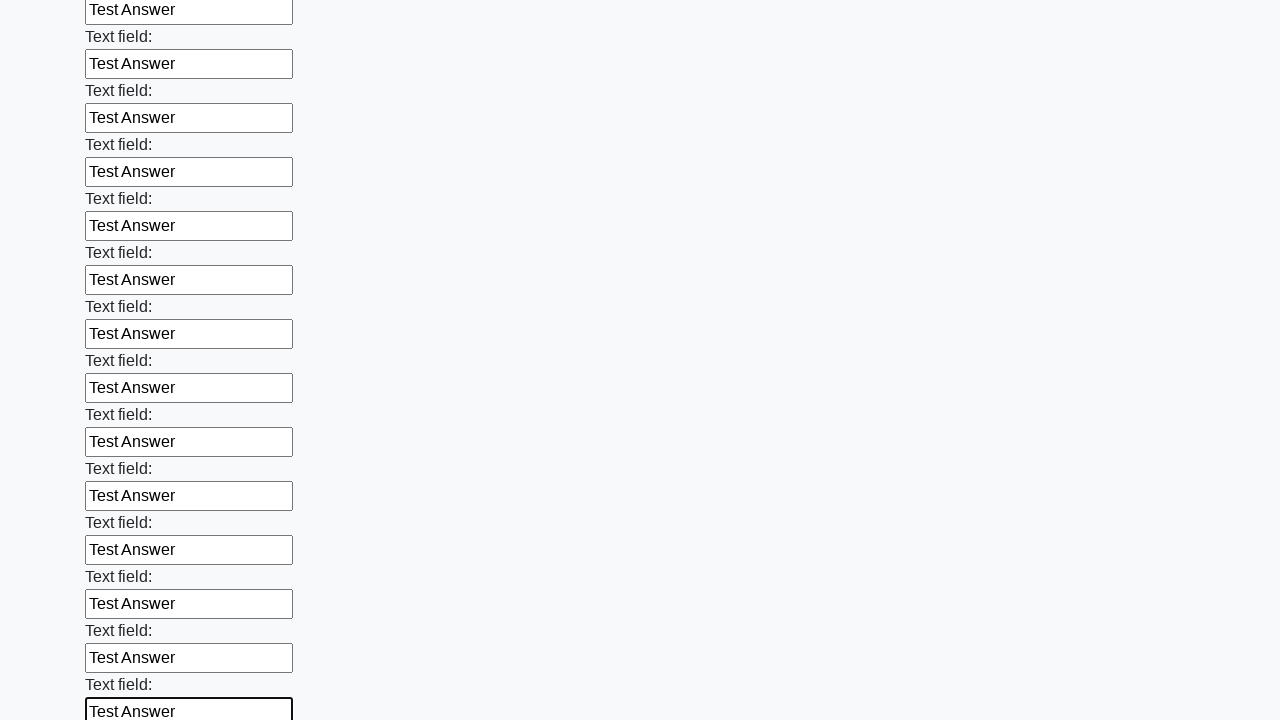

Filled input field with 'Test Answer' on input >> nth=81
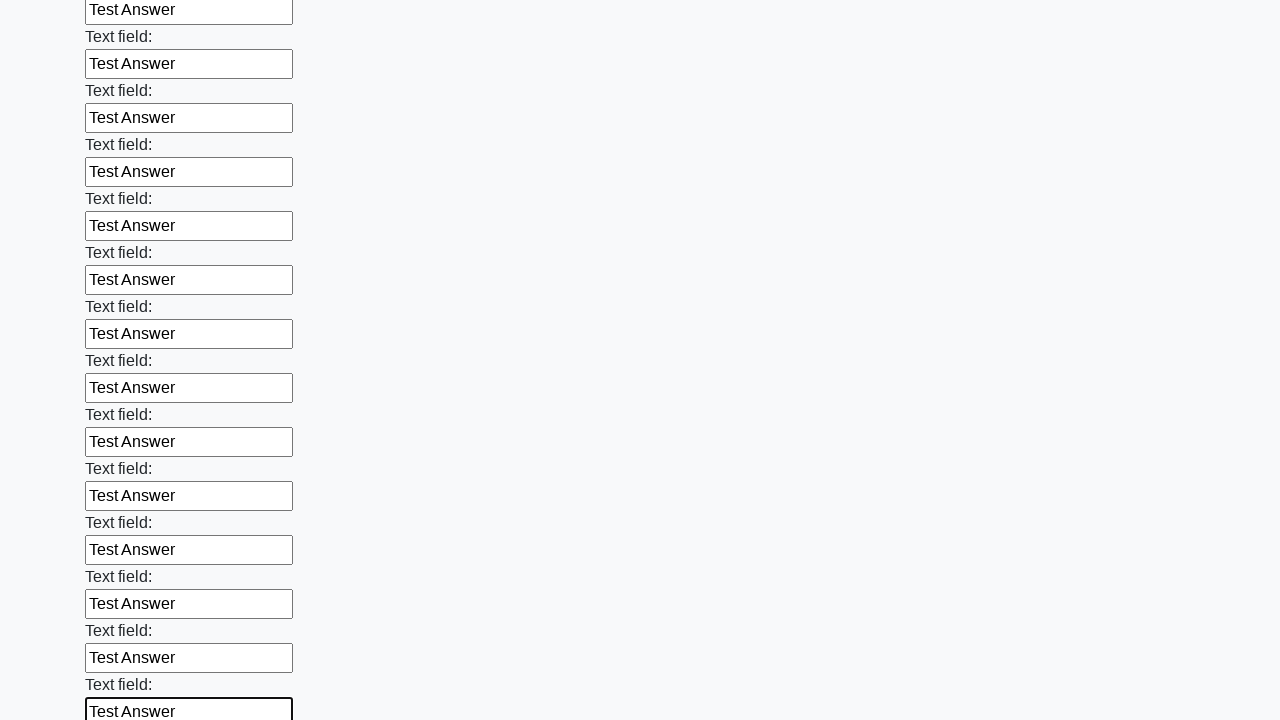

Filled input field with 'Test Answer' on input >> nth=82
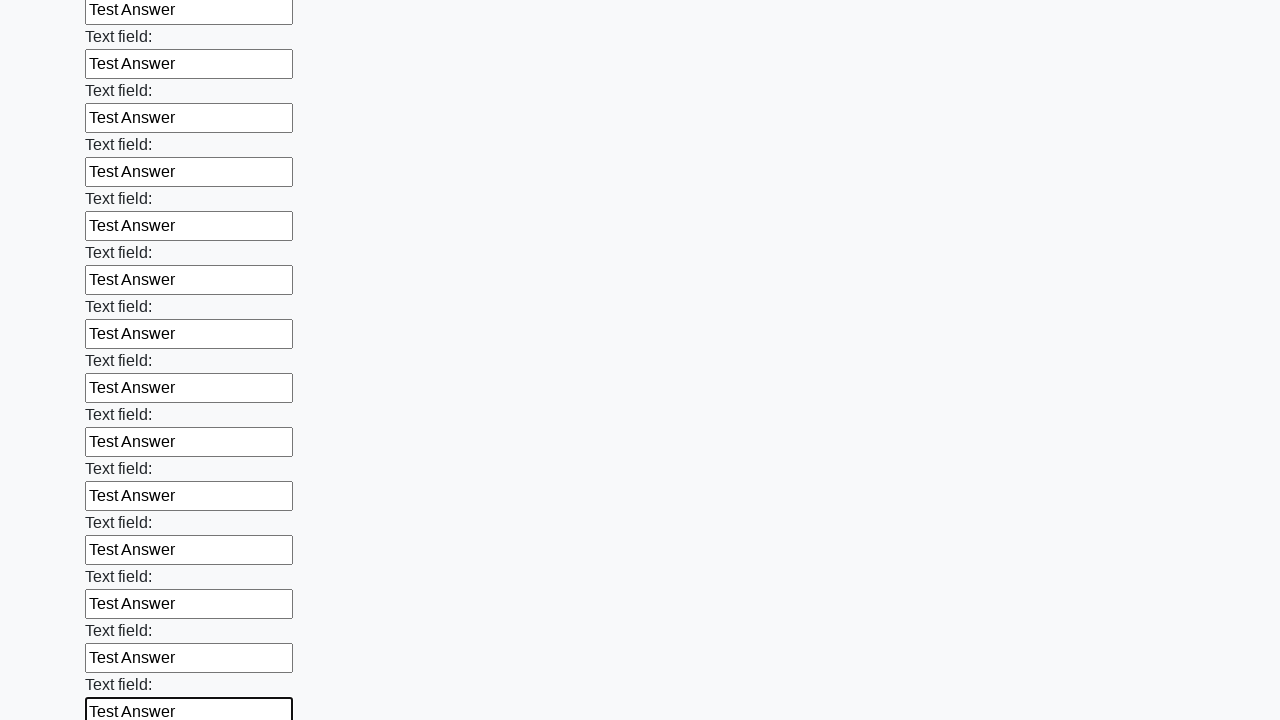

Filled input field with 'Test Answer' on input >> nth=83
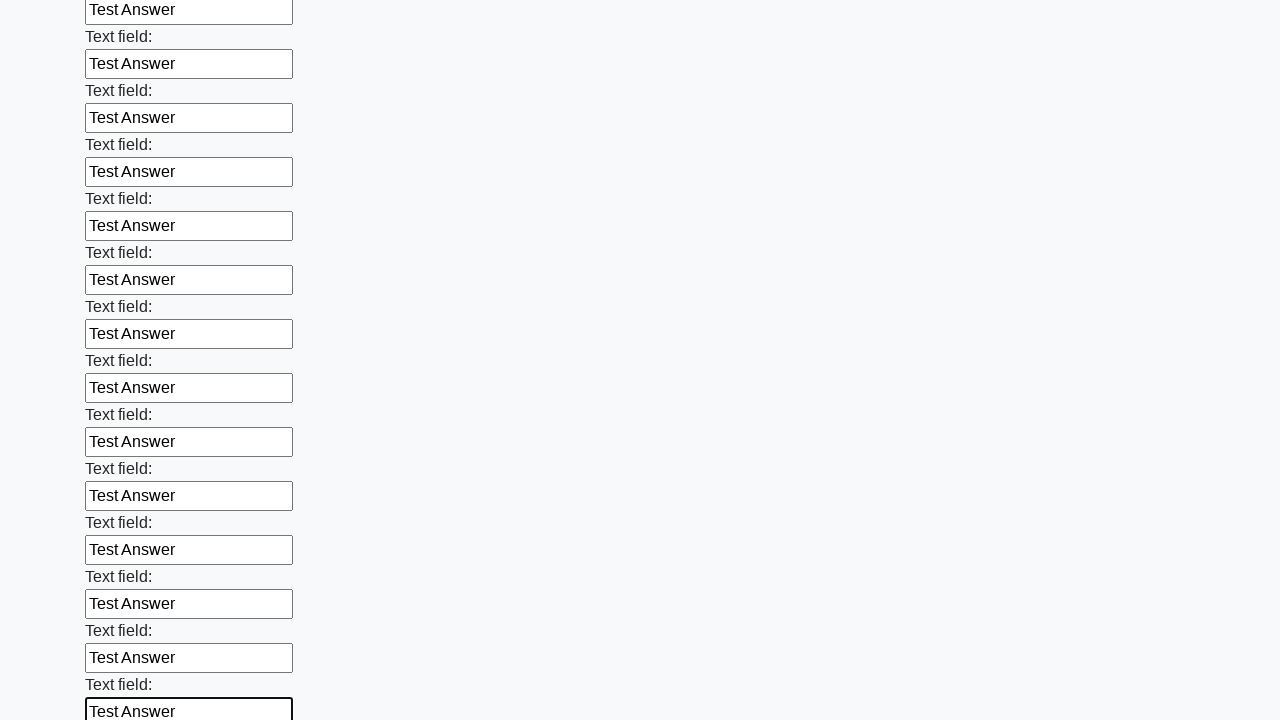

Filled input field with 'Test Answer' on input >> nth=84
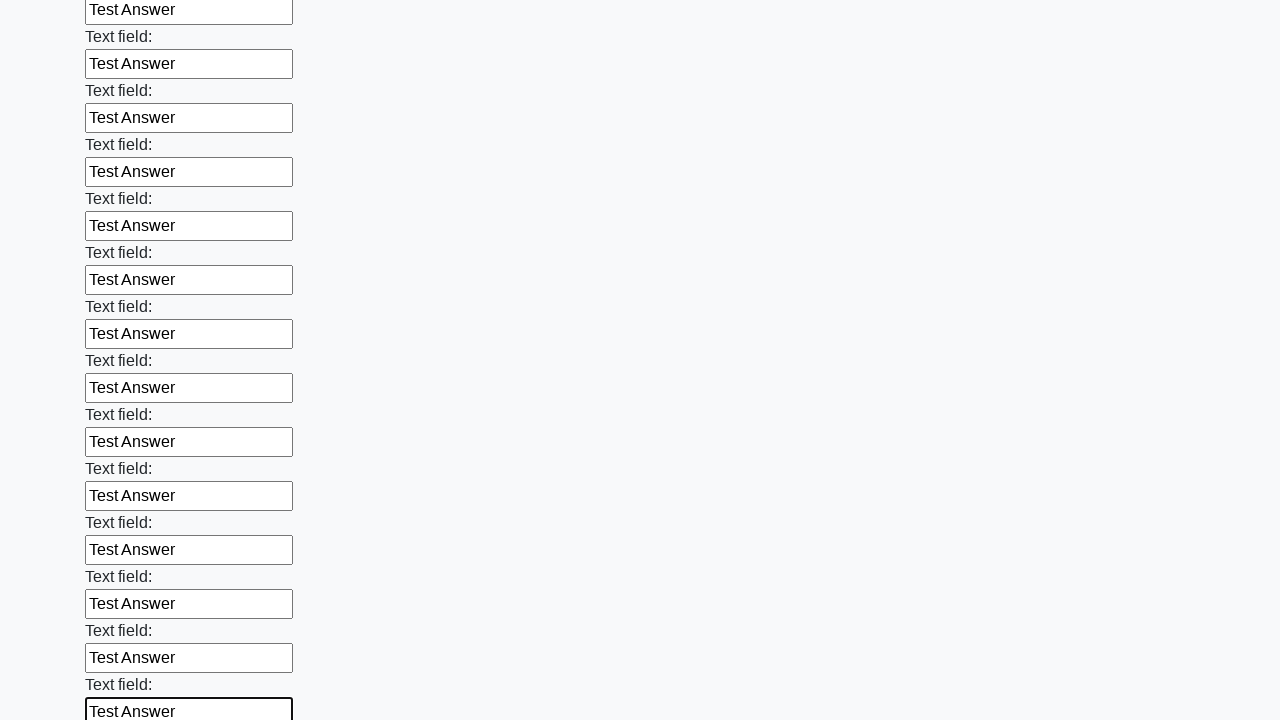

Filled input field with 'Test Answer' on input >> nth=85
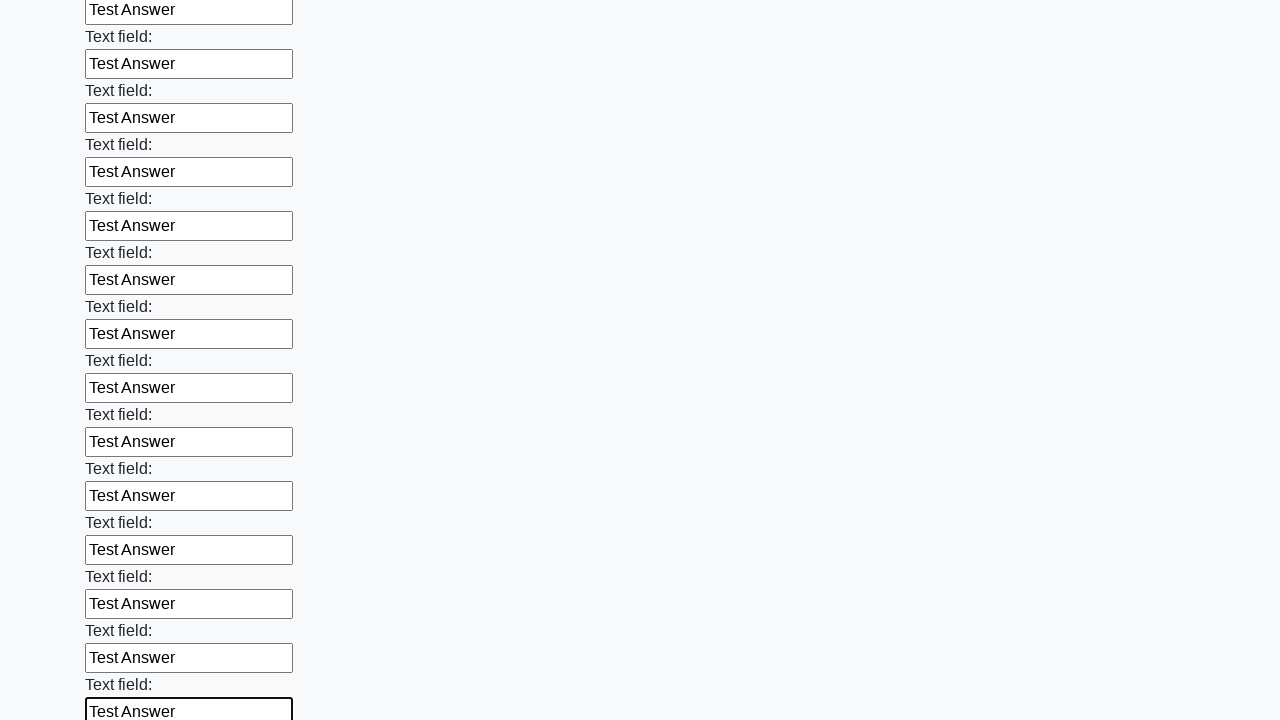

Filled input field with 'Test Answer' on input >> nth=86
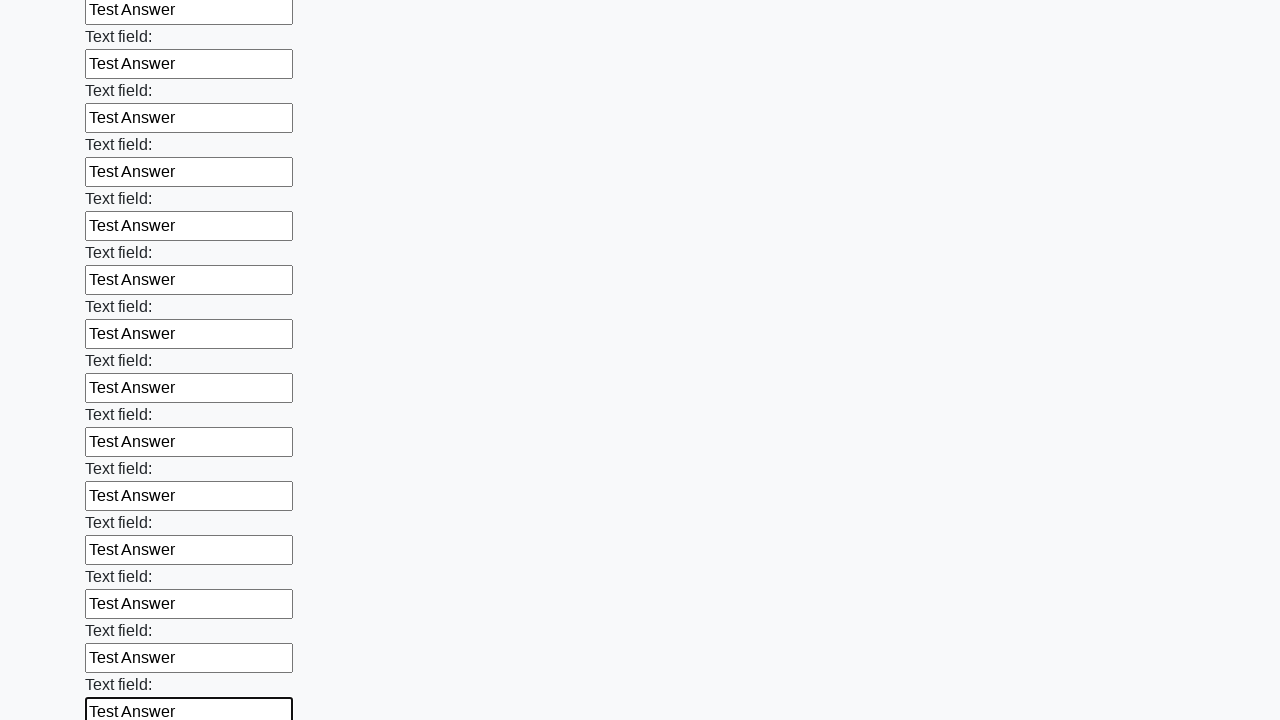

Filled input field with 'Test Answer' on input >> nth=87
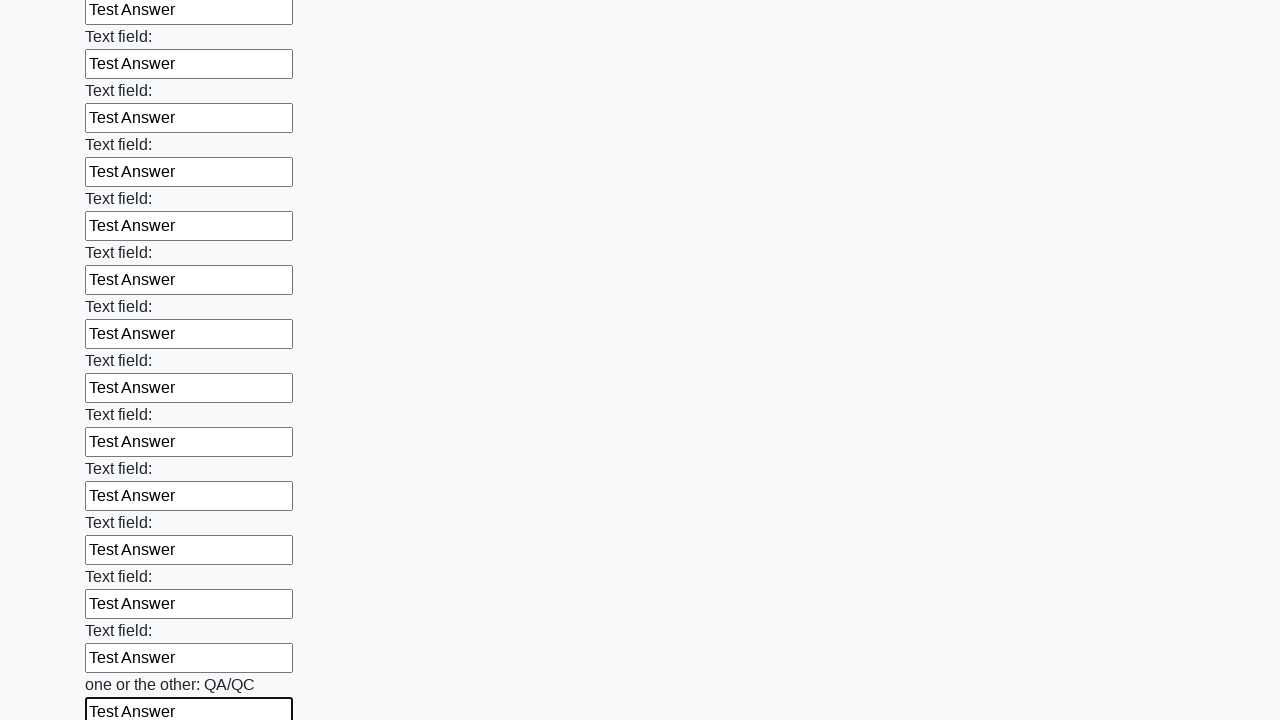

Filled input field with 'Test Answer' on input >> nth=88
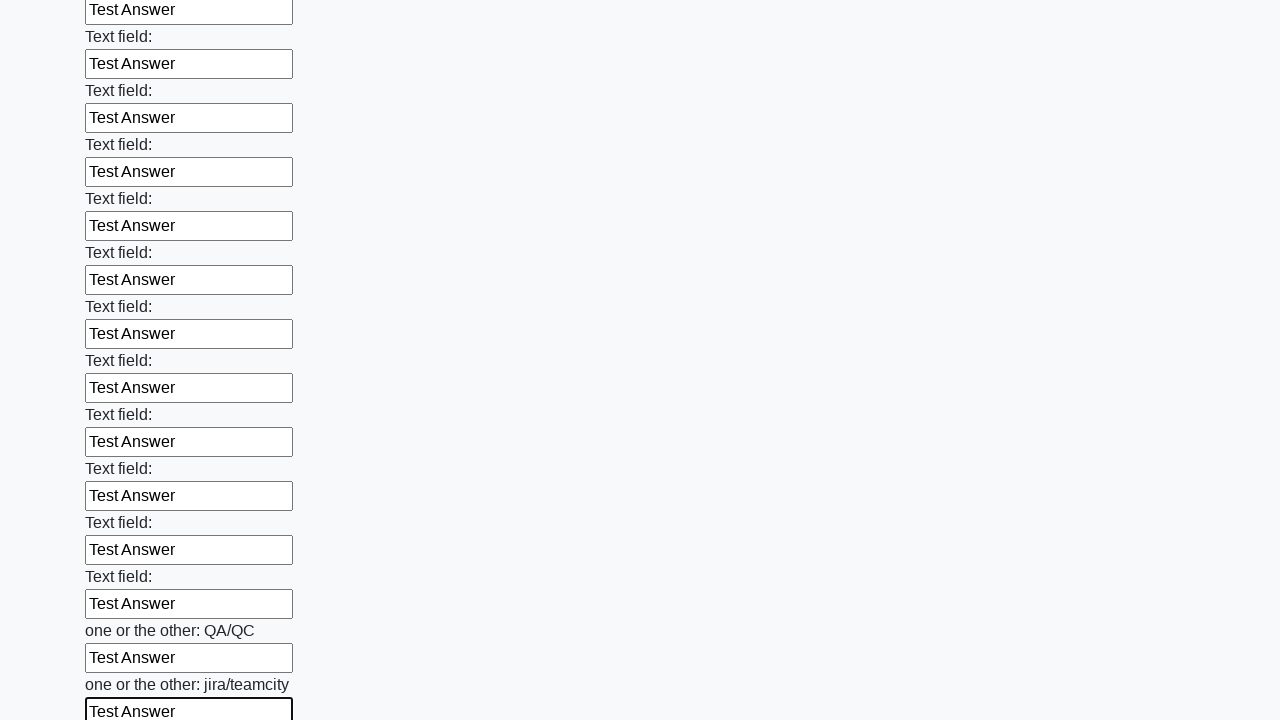

Filled input field with 'Test Answer' on input >> nth=89
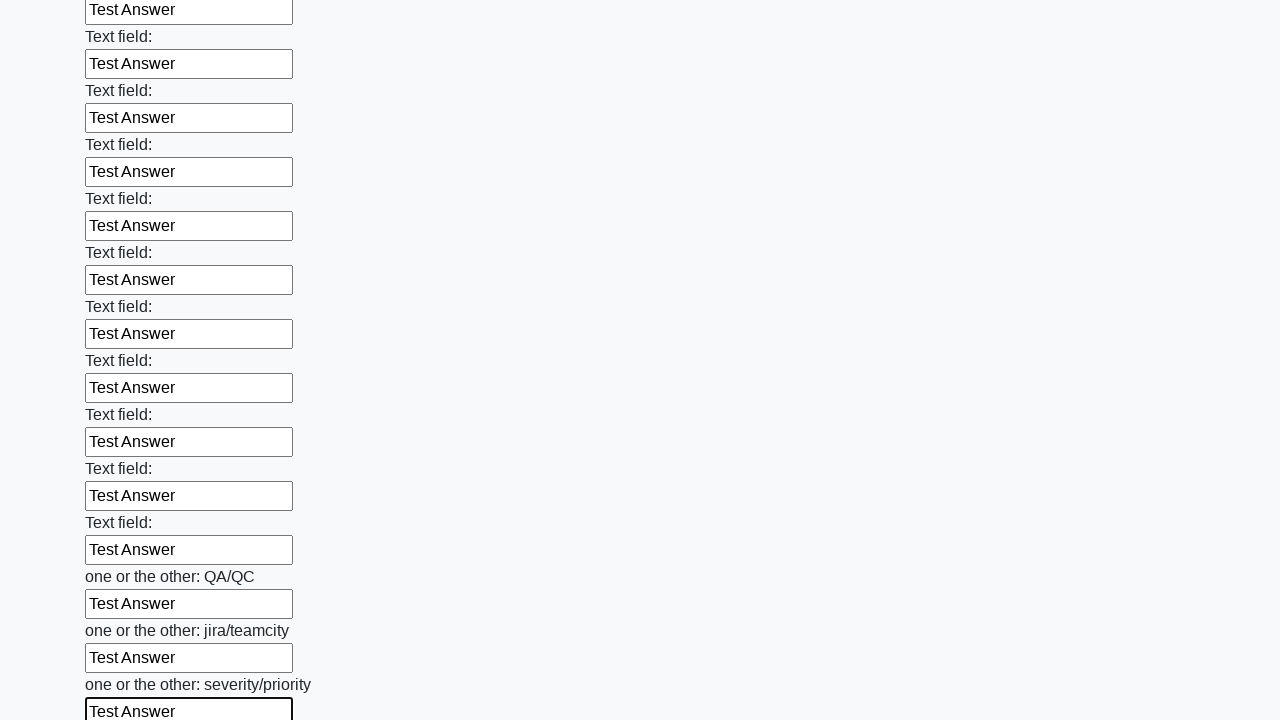

Filled input field with 'Test Answer' on input >> nth=90
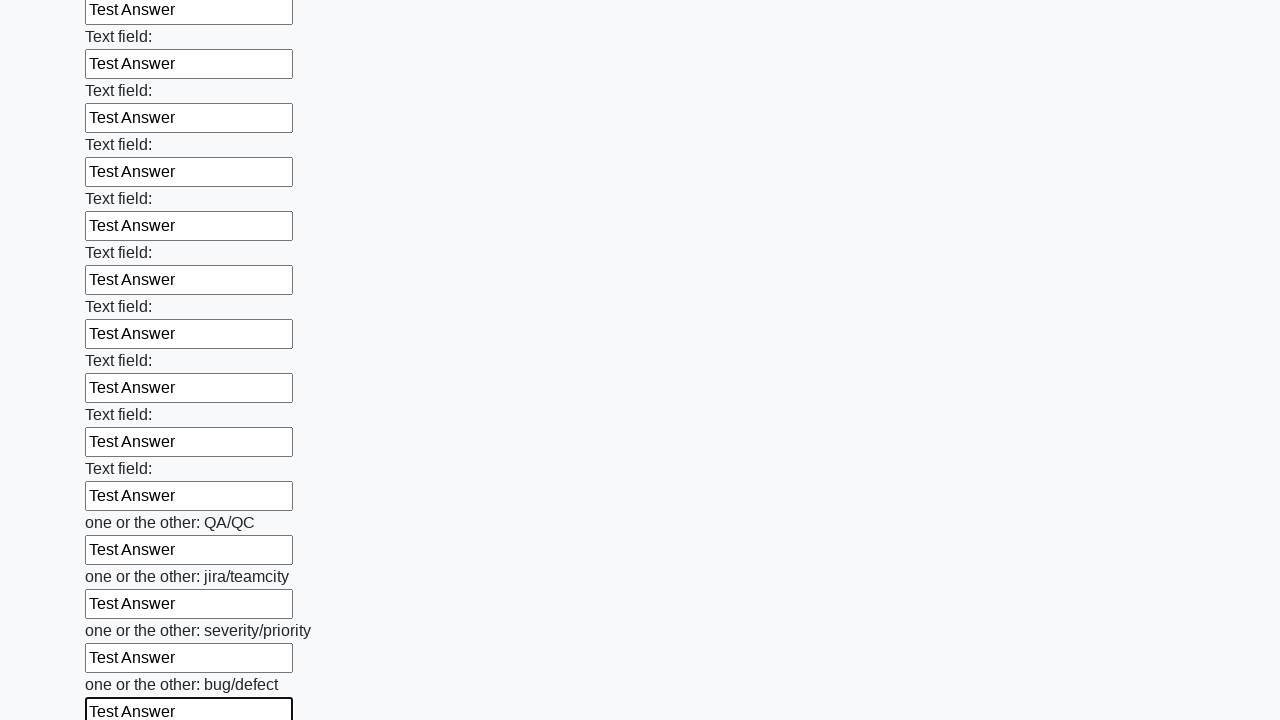

Filled input field with 'Test Answer' on input >> nth=91
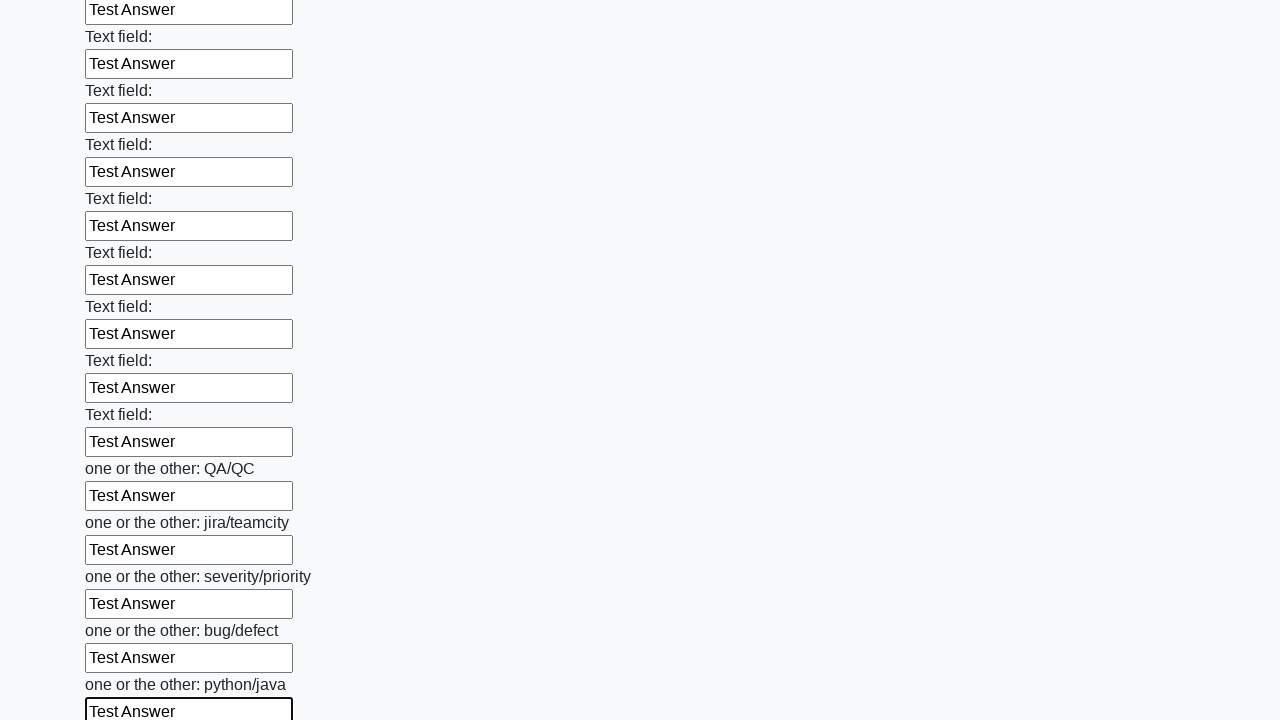

Filled input field with 'Test Answer' on input >> nth=92
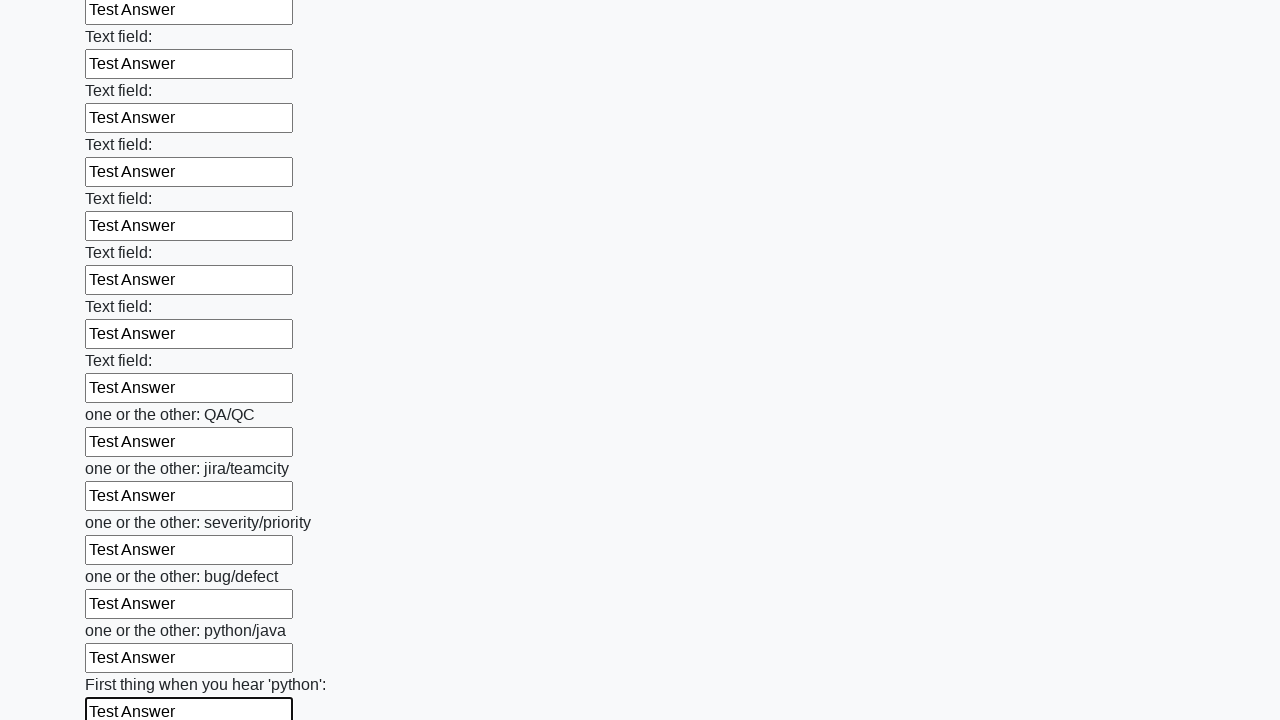

Filled input field with 'Test Answer' on input >> nth=93
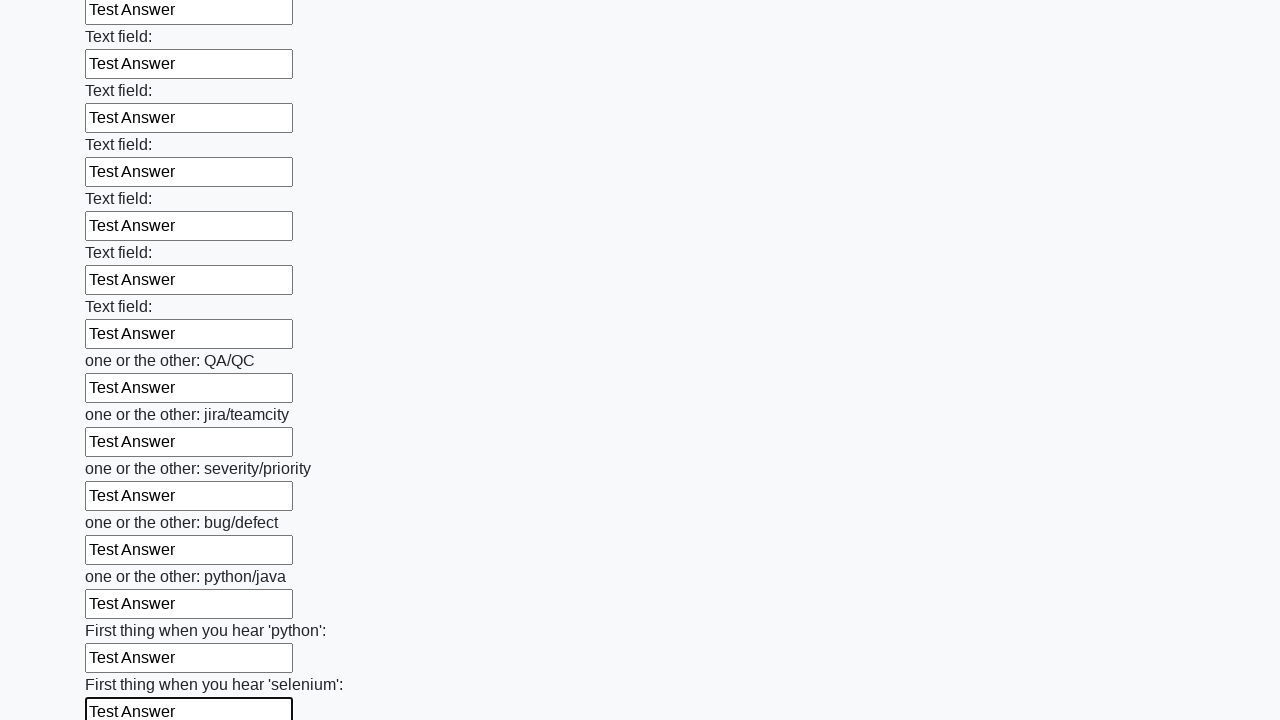

Filled input field with 'Test Answer' on input >> nth=94
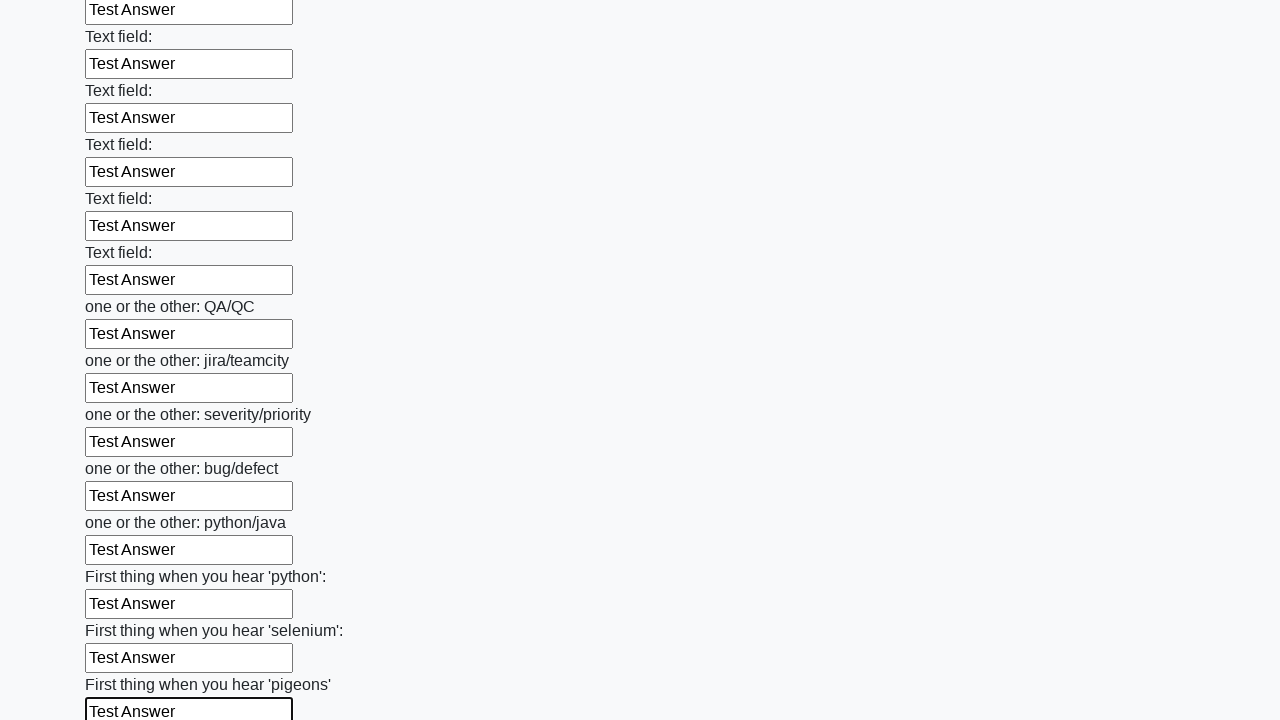

Filled input field with 'Test Answer' on input >> nth=95
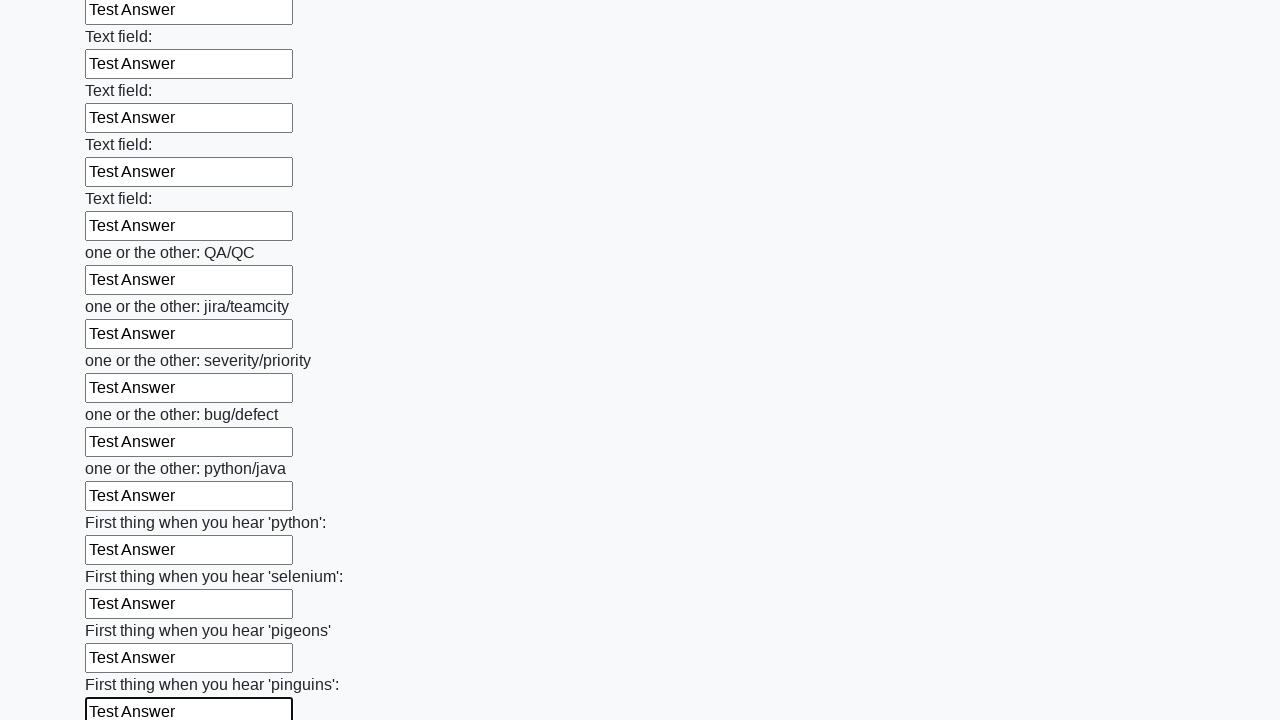

Filled input field with 'Test Answer' on input >> nth=96
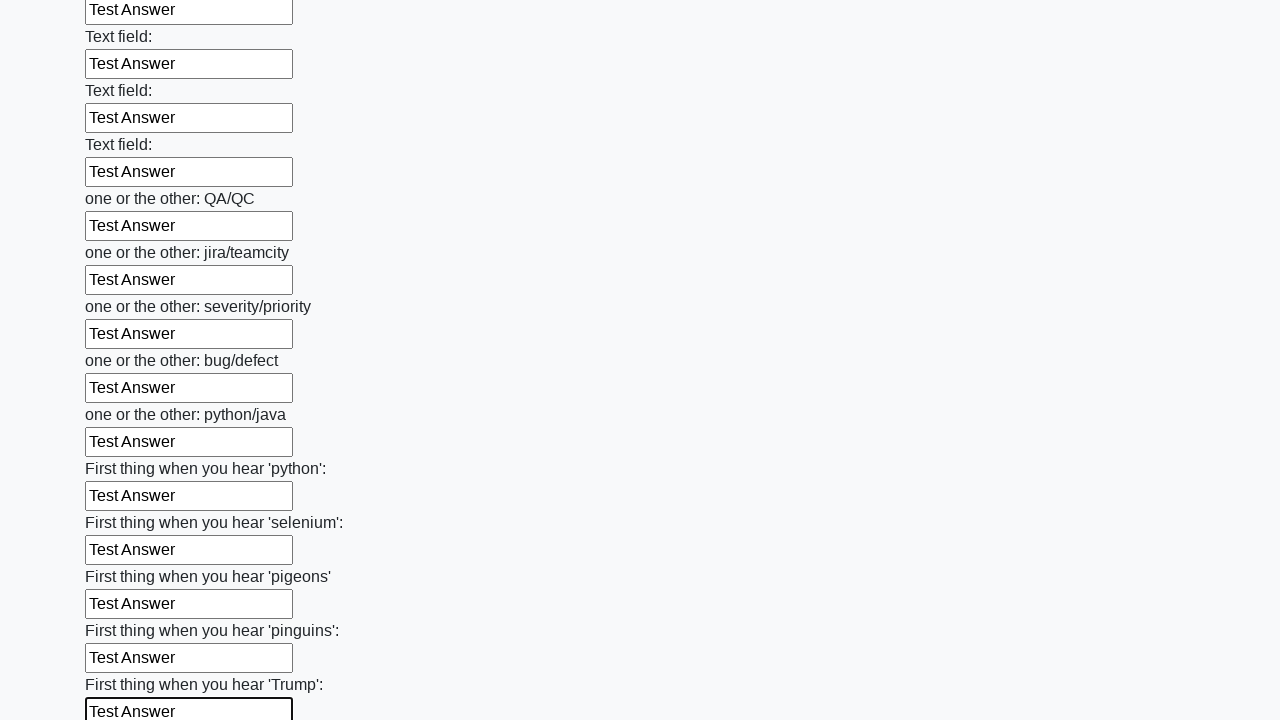

Filled input field with 'Test Answer' on input >> nth=97
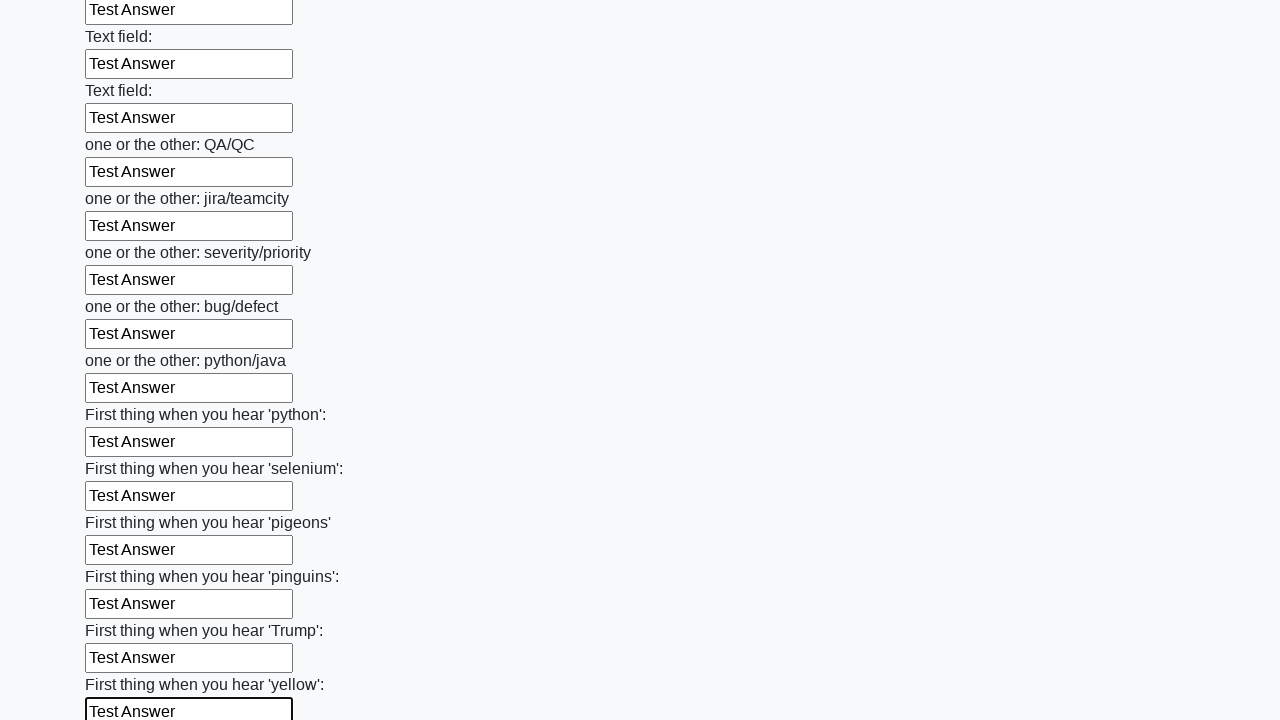

Filled input field with 'Test Answer' on input >> nth=98
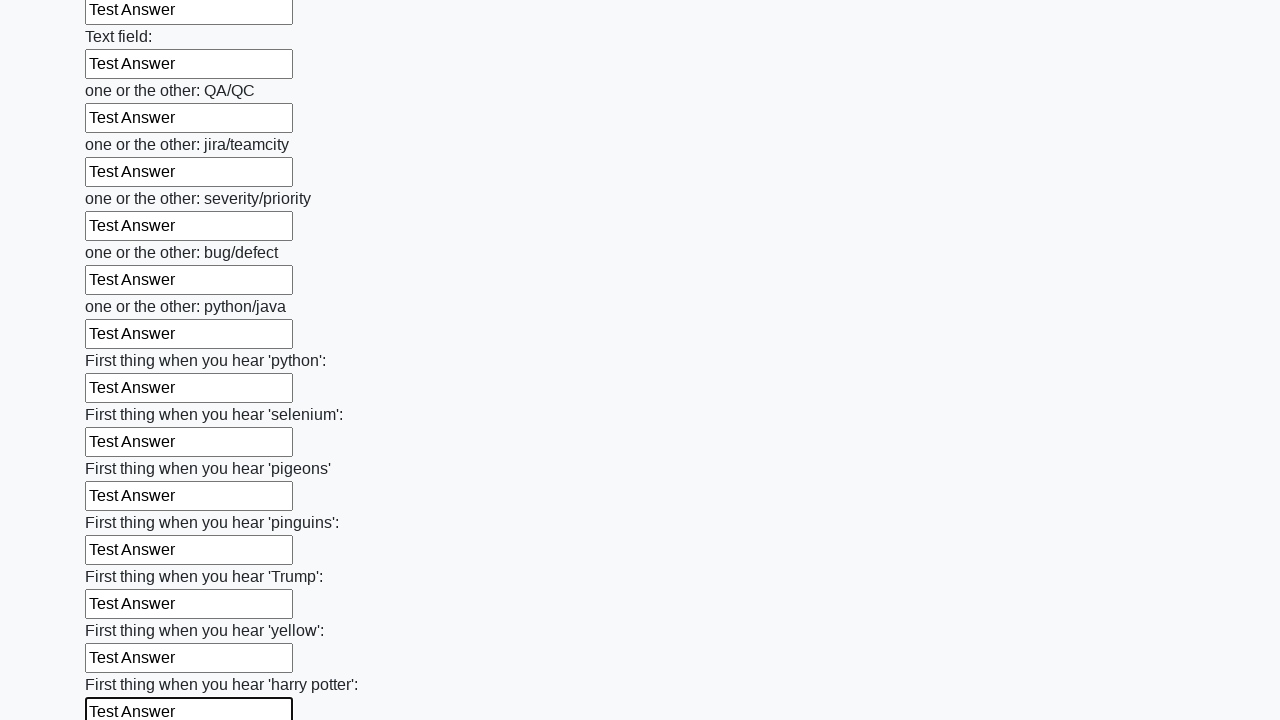

Filled input field with 'Test Answer' on input >> nth=99
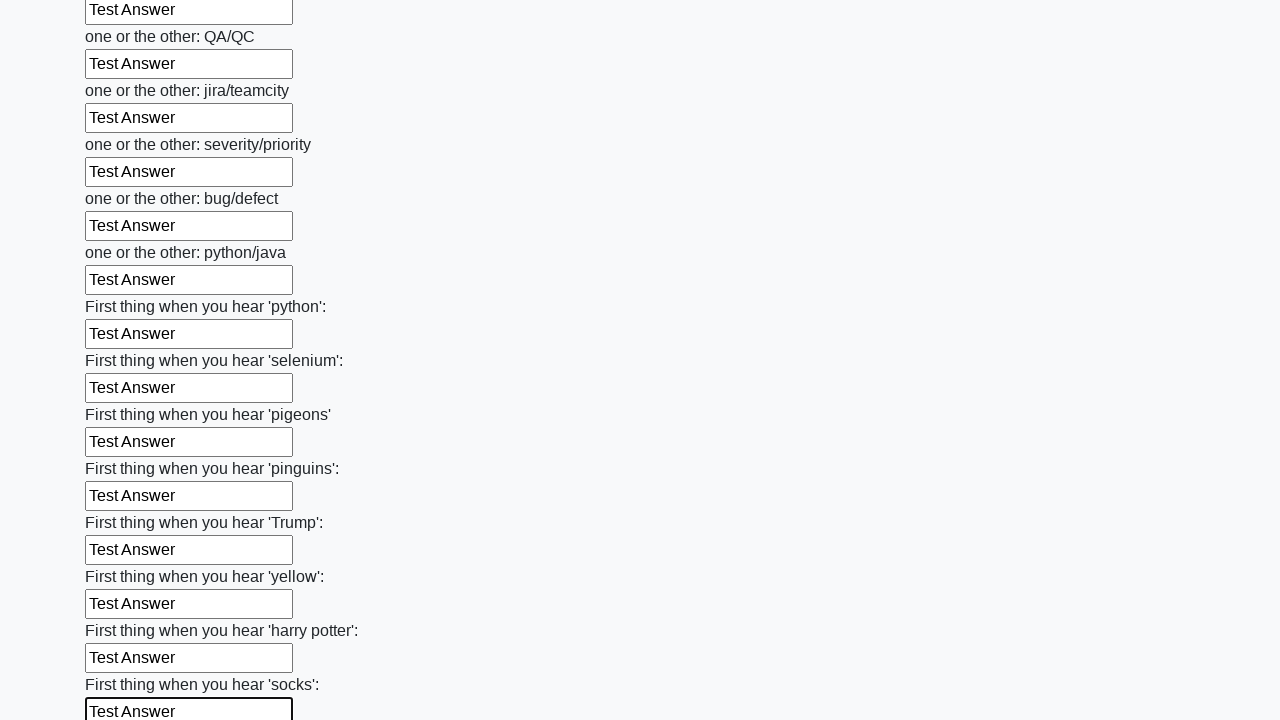

Clicked the submit button to submit the form at (123, 611) on button.btn
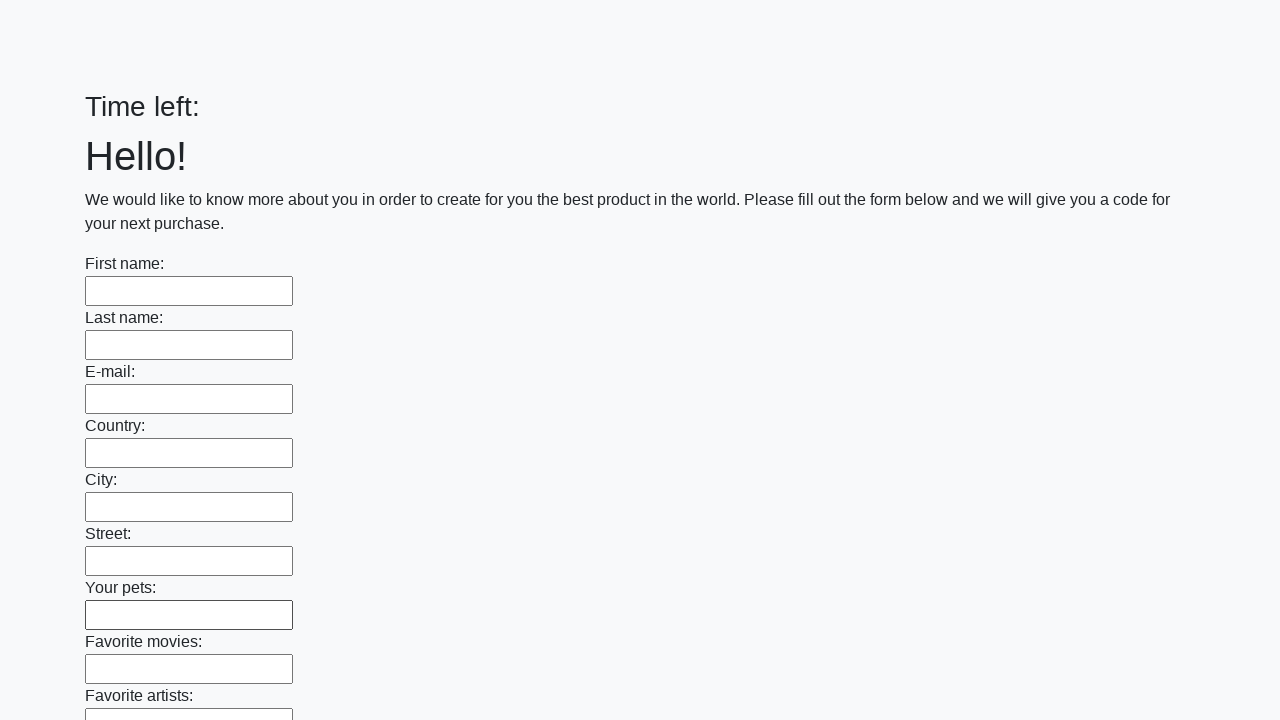

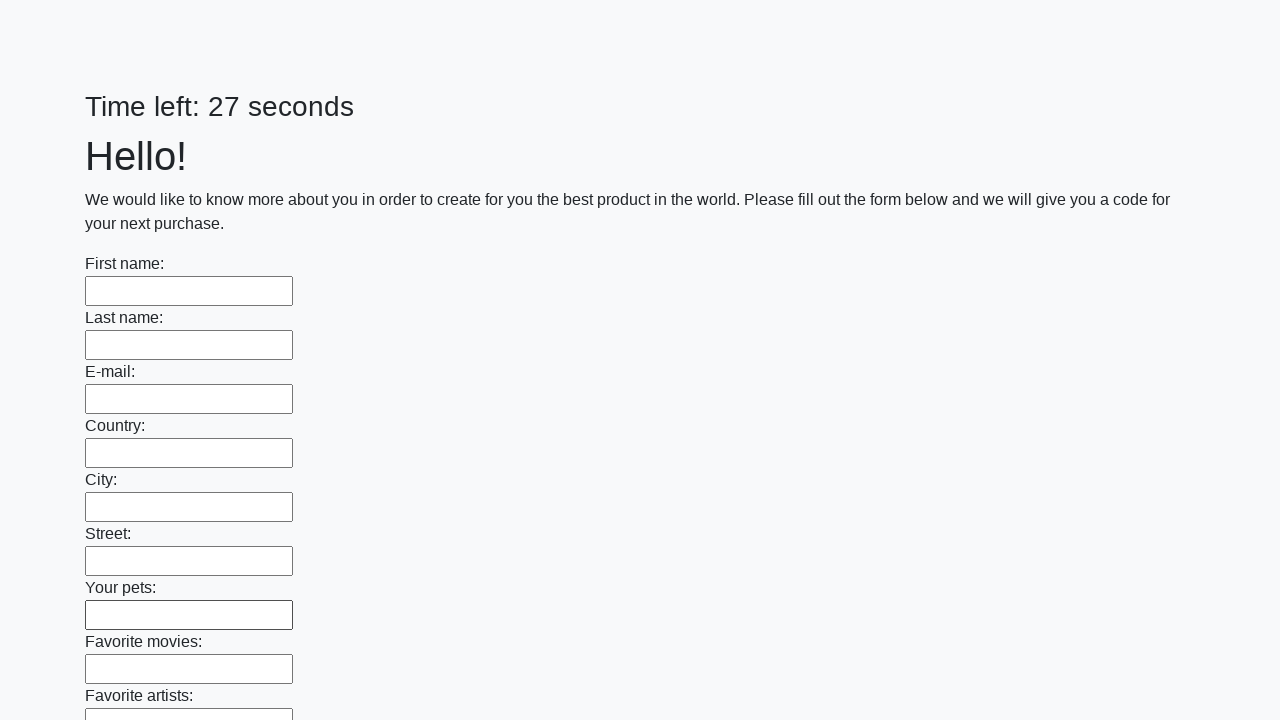